Tests filling a large form by entering "test" into all input fields and submitting the form by clicking the submit button.

Starting URL: http://suninjuly.github.io/huge_form.html

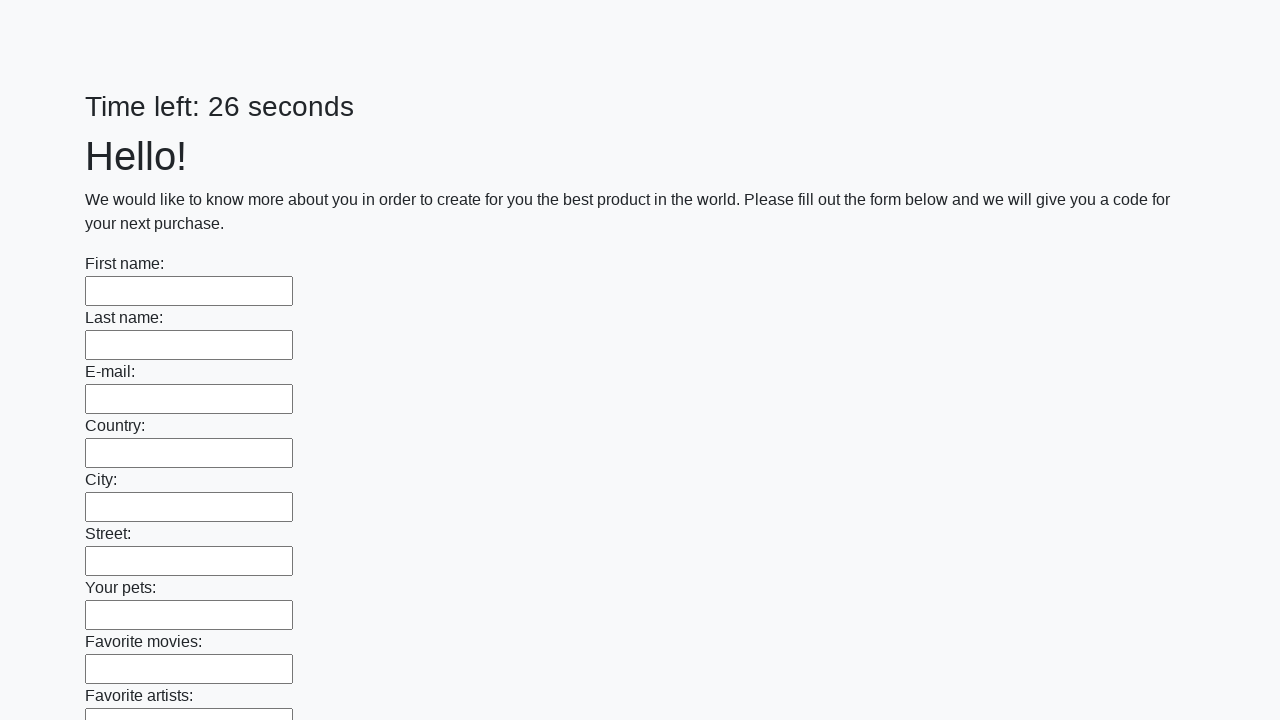

Located all input elements on the form
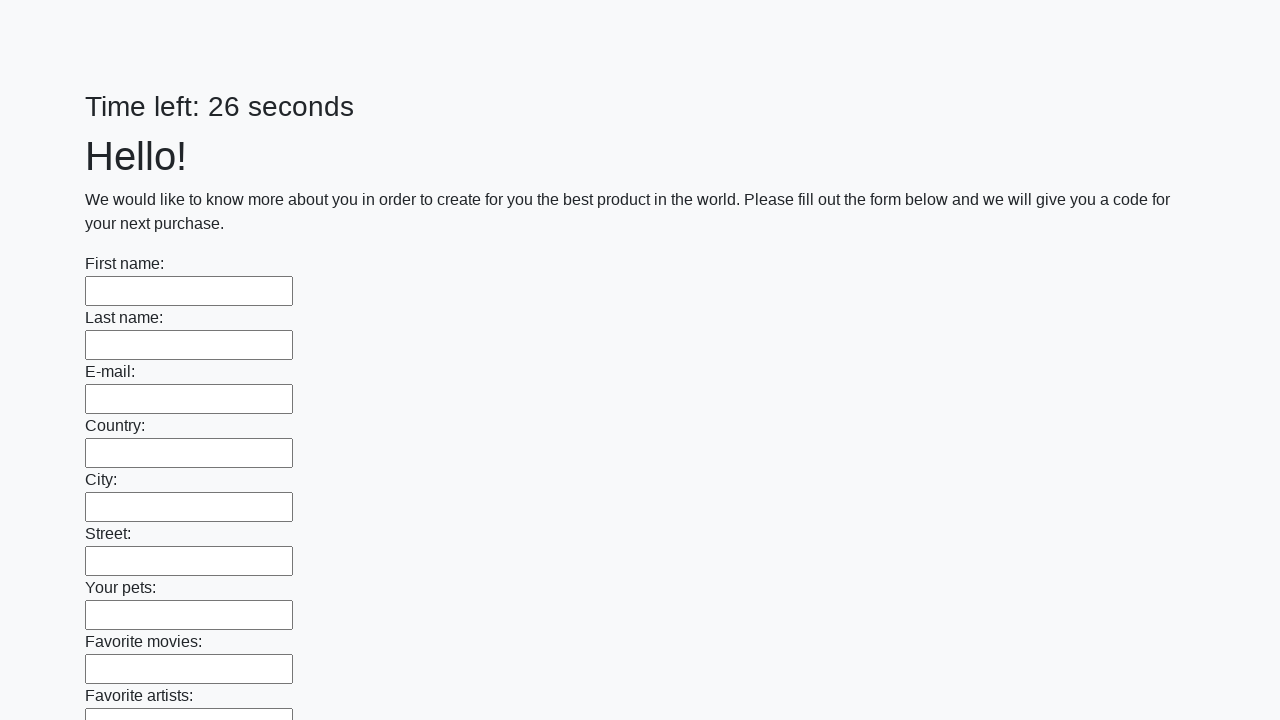

Filled an input field with 'test' on input >> nth=0
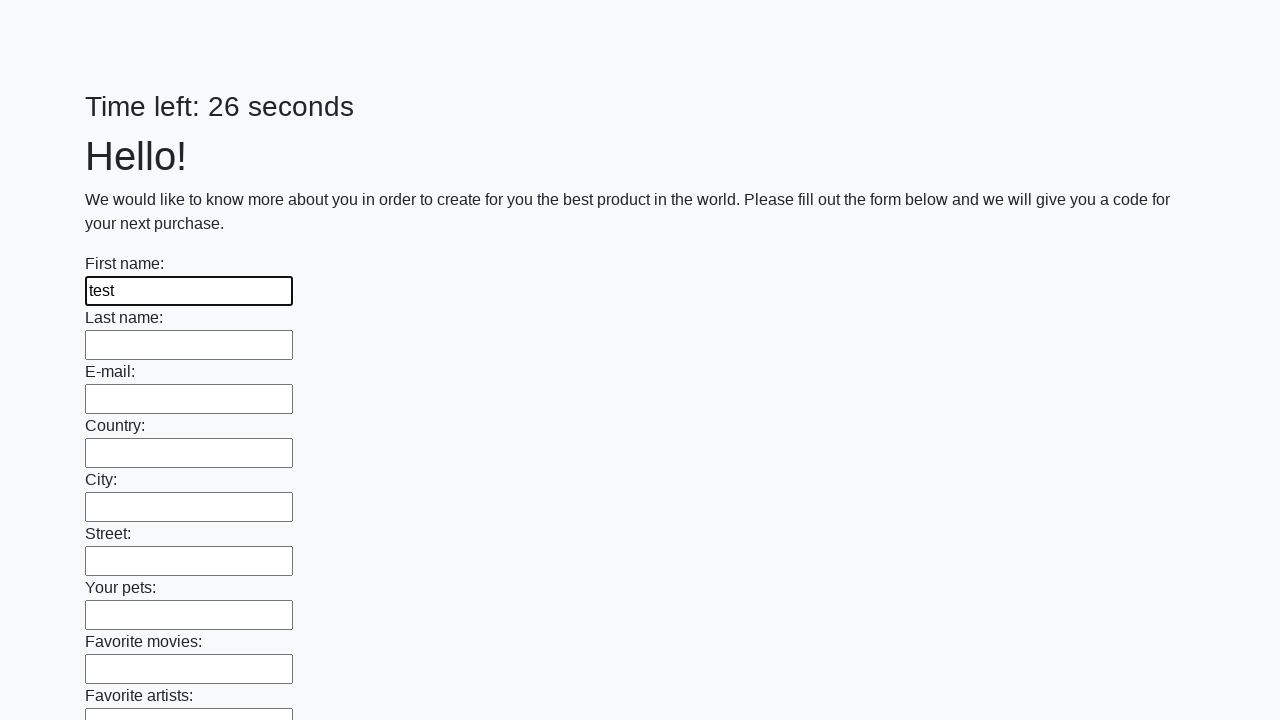

Filled an input field with 'test' on input >> nth=1
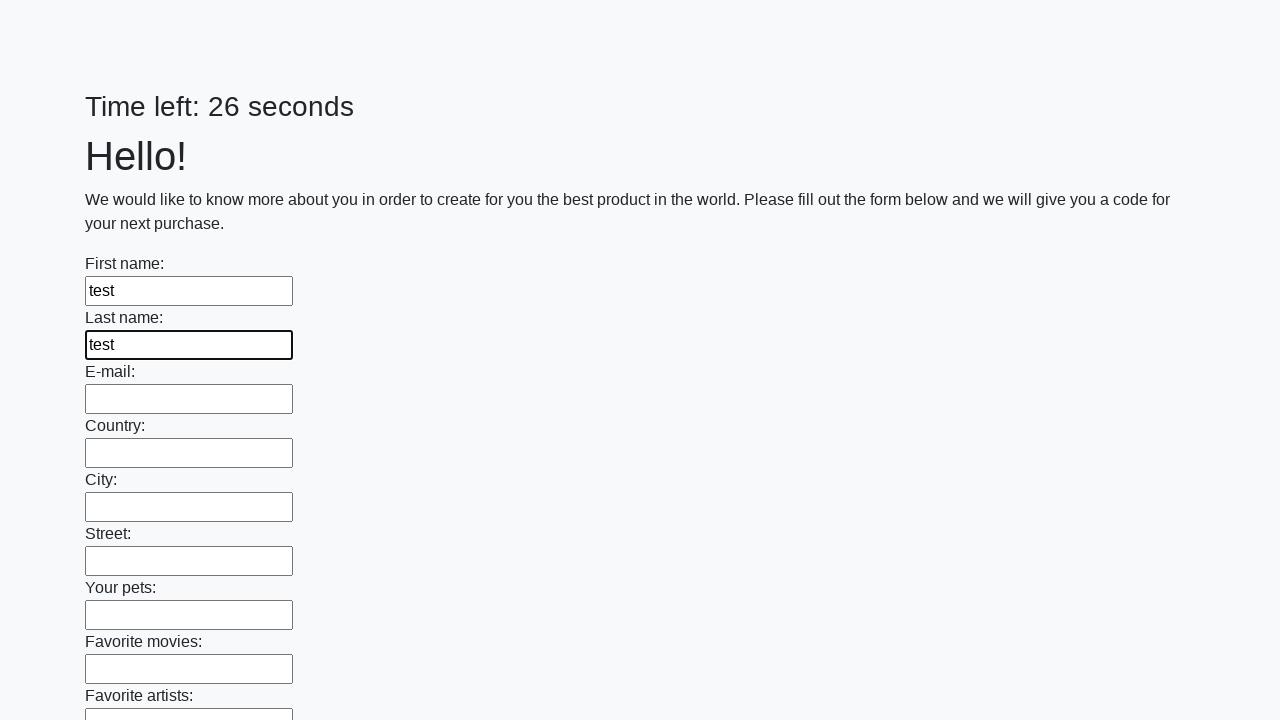

Filled an input field with 'test' on input >> nth=2
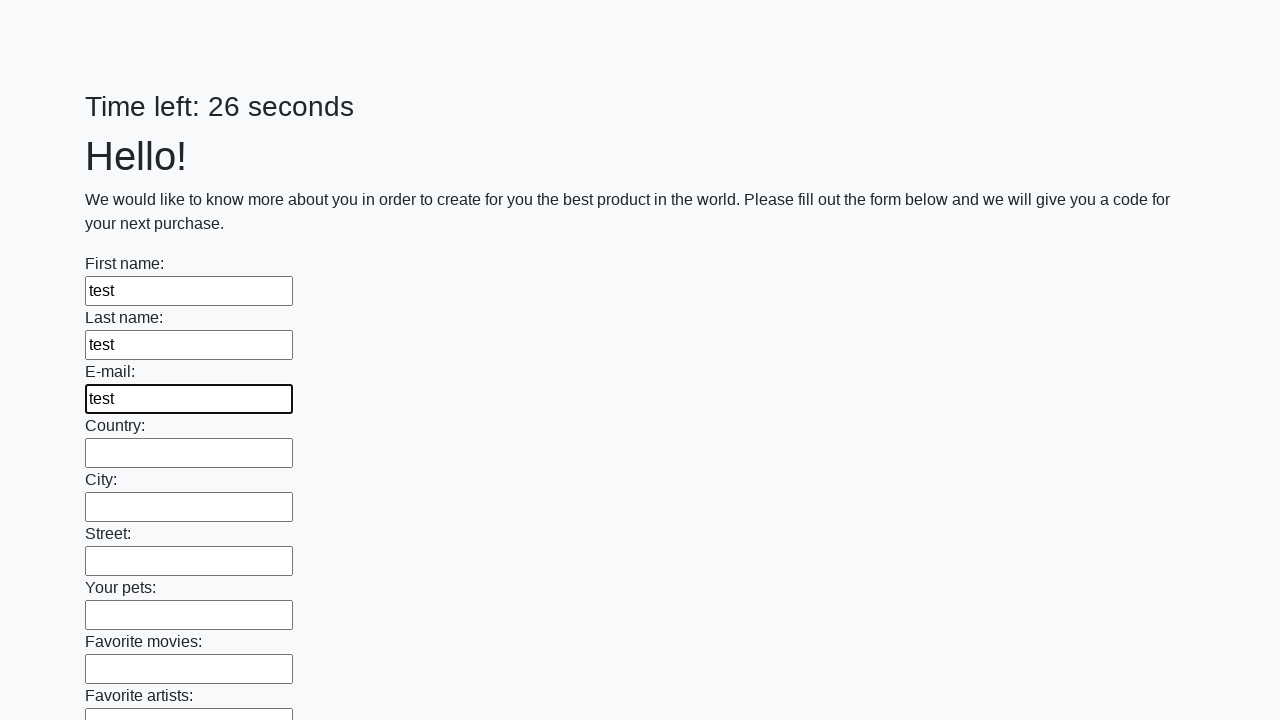

Filled an input field with 'test' on input >> nth=3
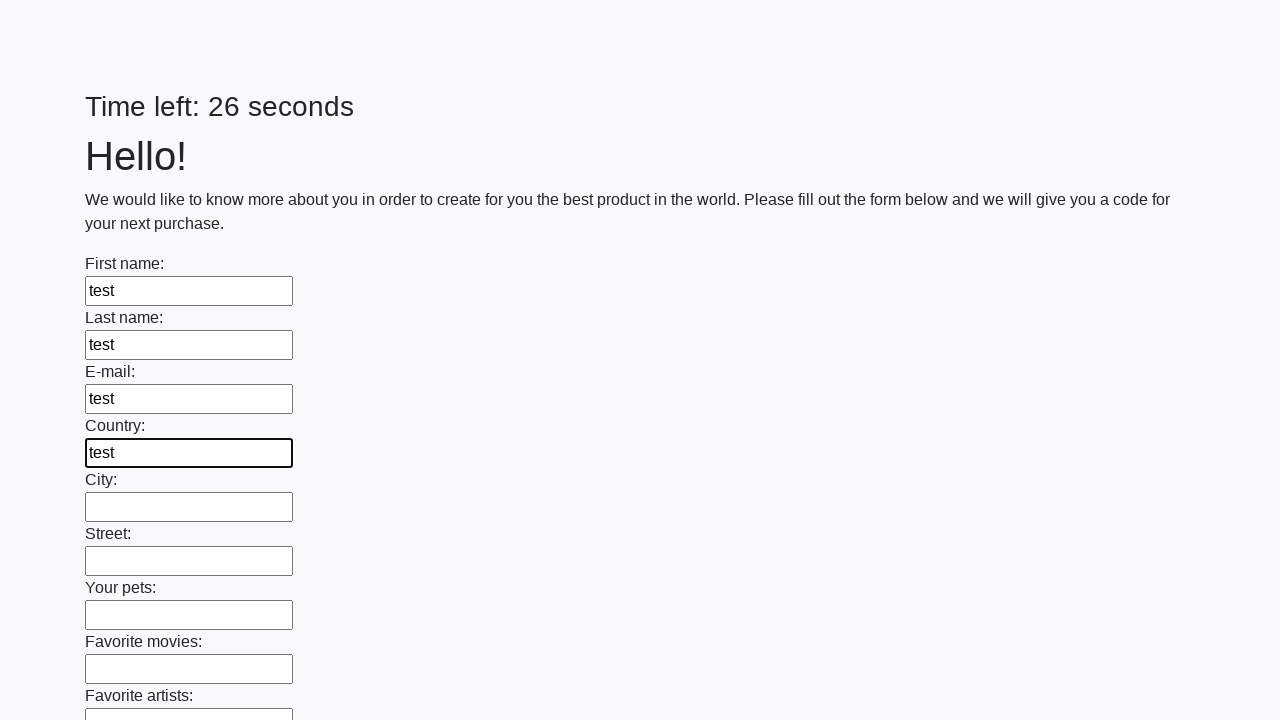

Filled an input field with 'test' on input >> nth=4
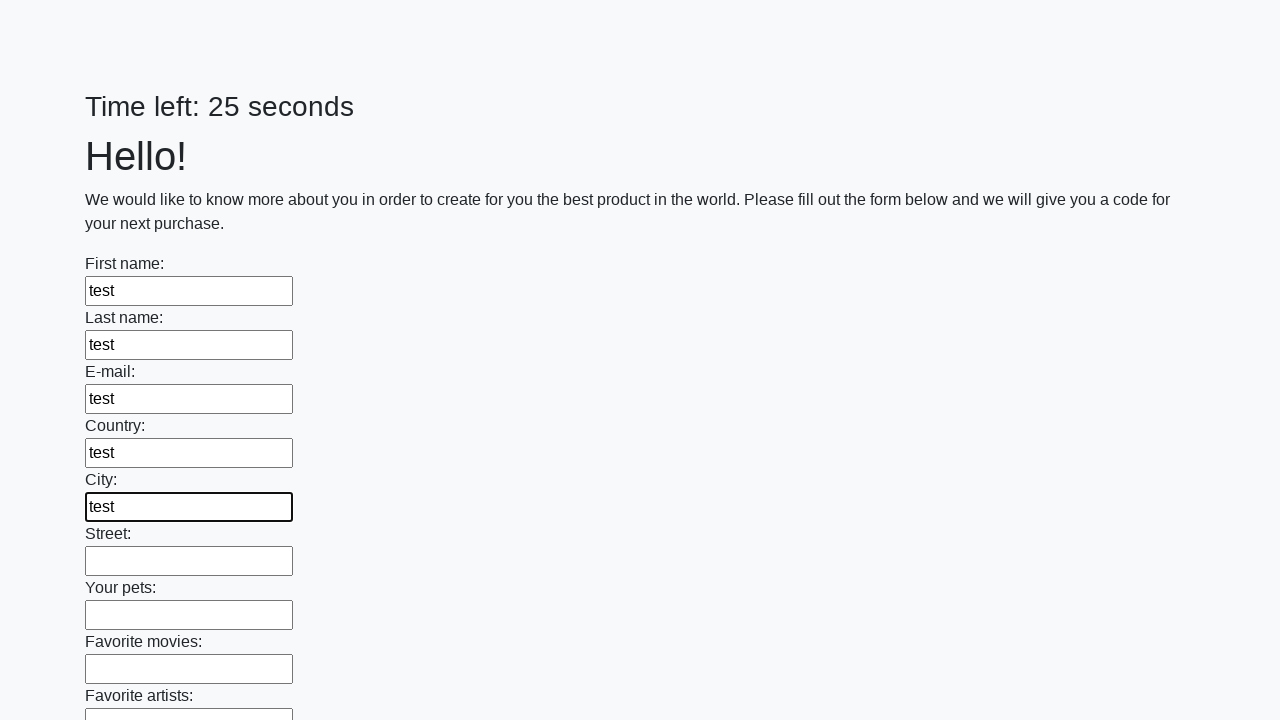

Filled an input field with 'test' on input >> nth=5
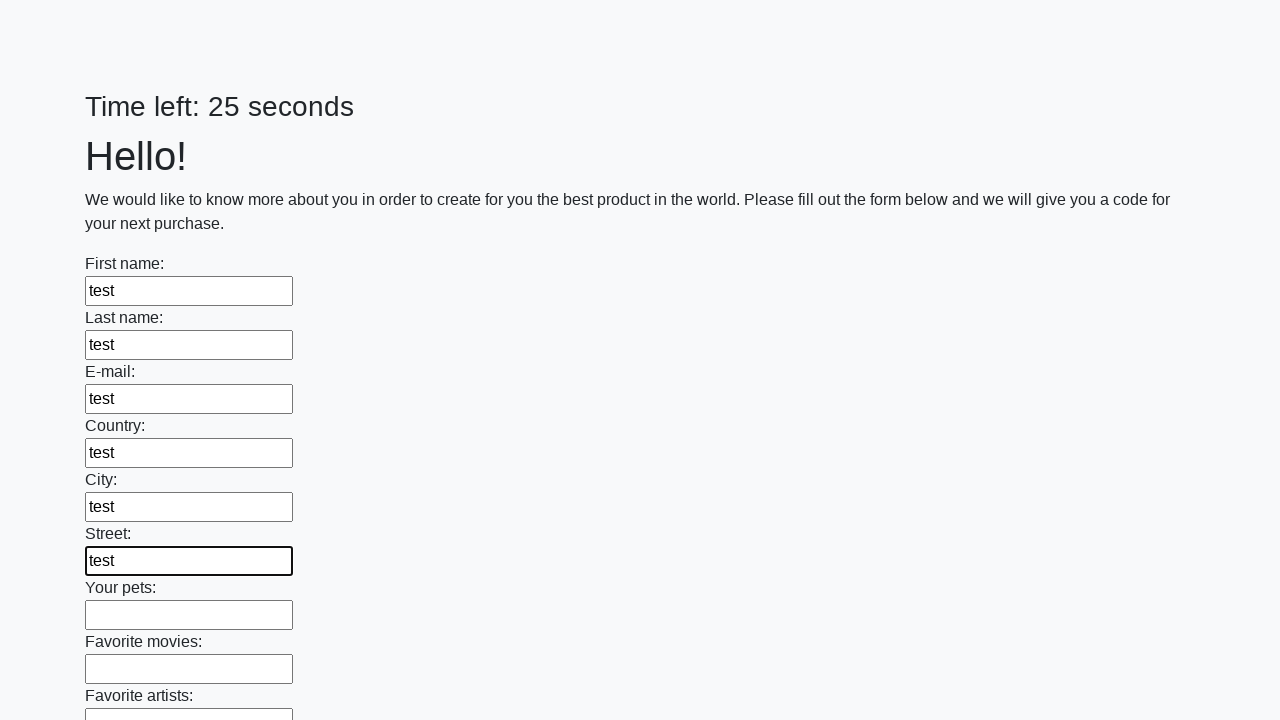

Filled an input field with 'test' on input >> nth=6
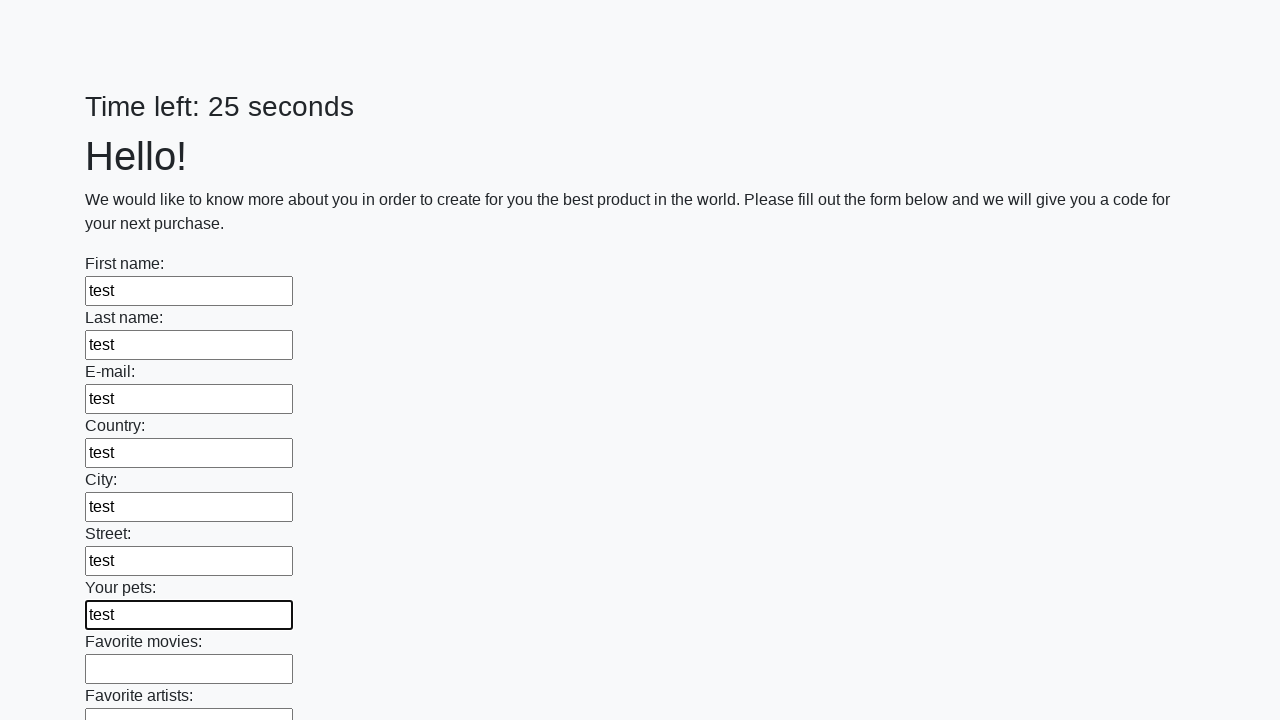

Filled an input field with 'test' on input >> nth=7
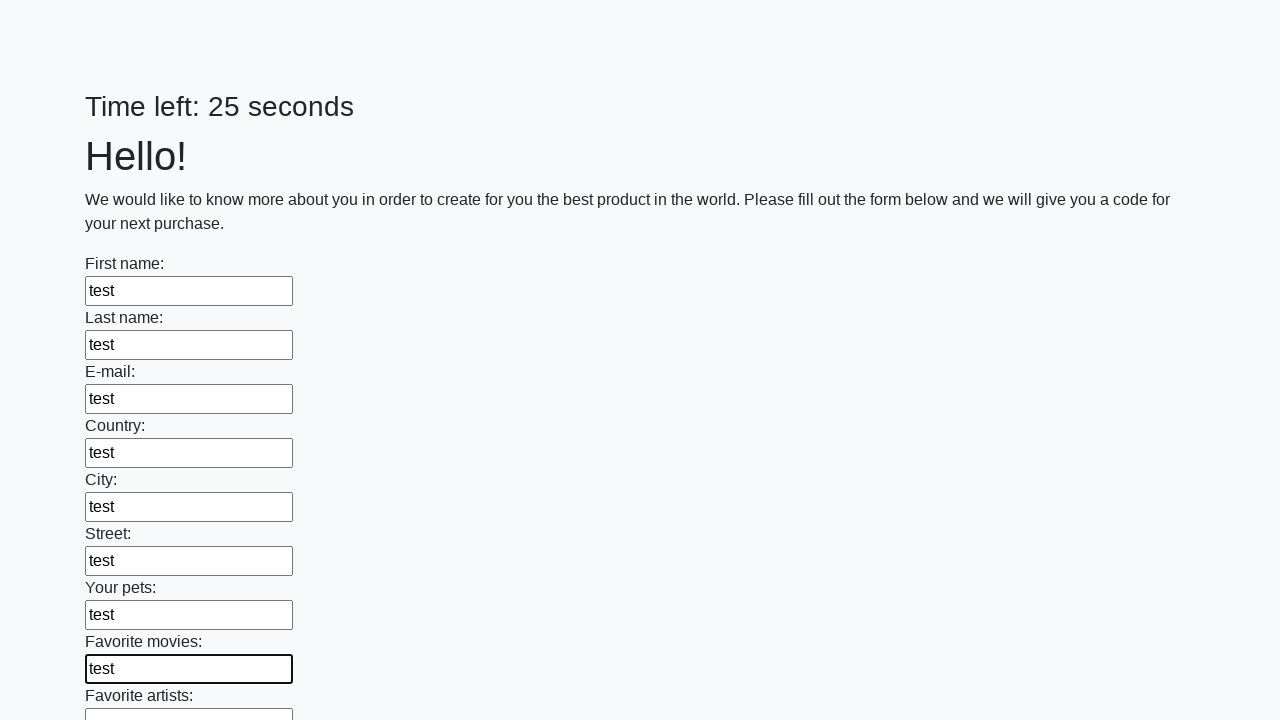

Filled an input field with 'test' on input >> nth=8
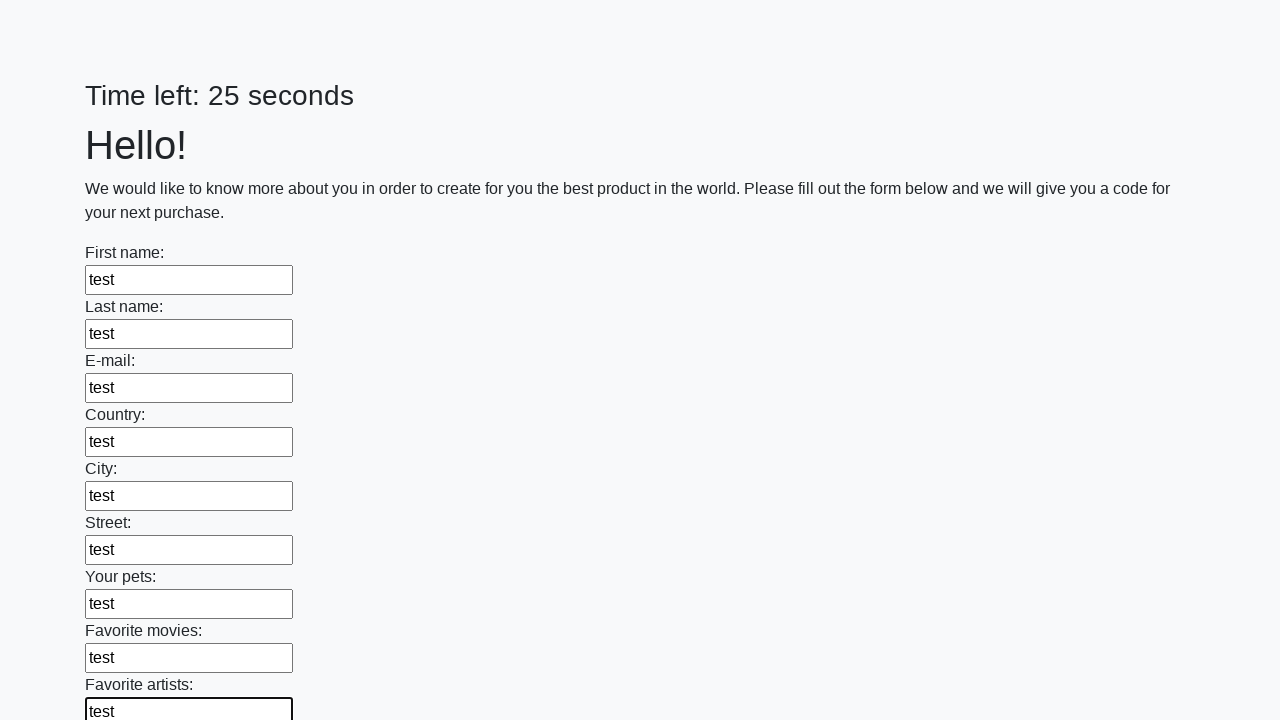

Filled an input field with 'test' on input >> nth=9
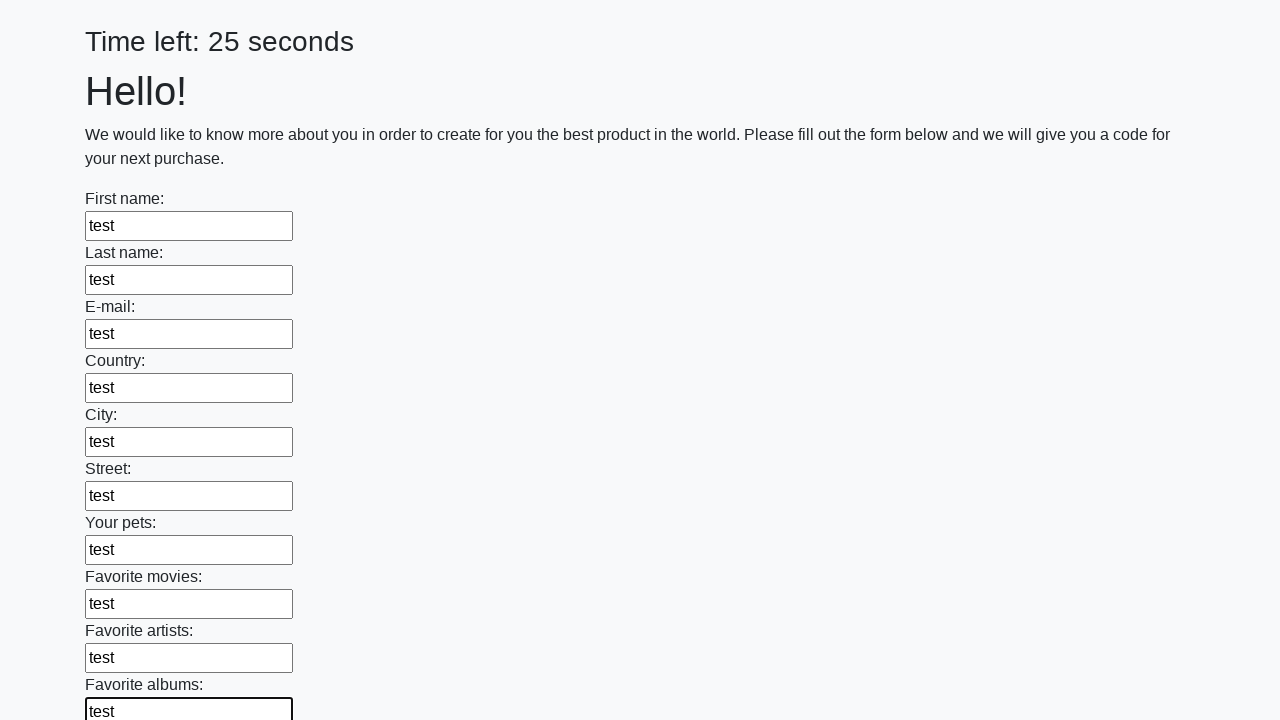

Filled an input field with 'test' on input >> nth=10
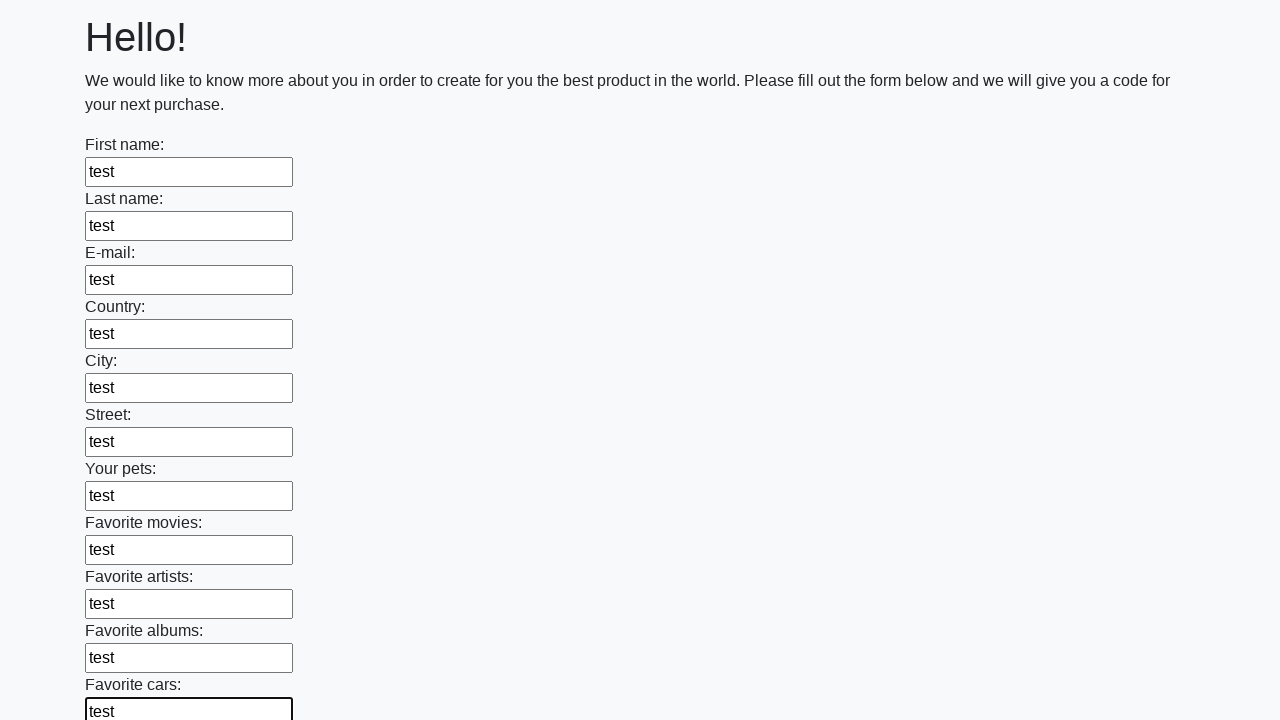

Filled an input field with 'test' on input >> nth=11
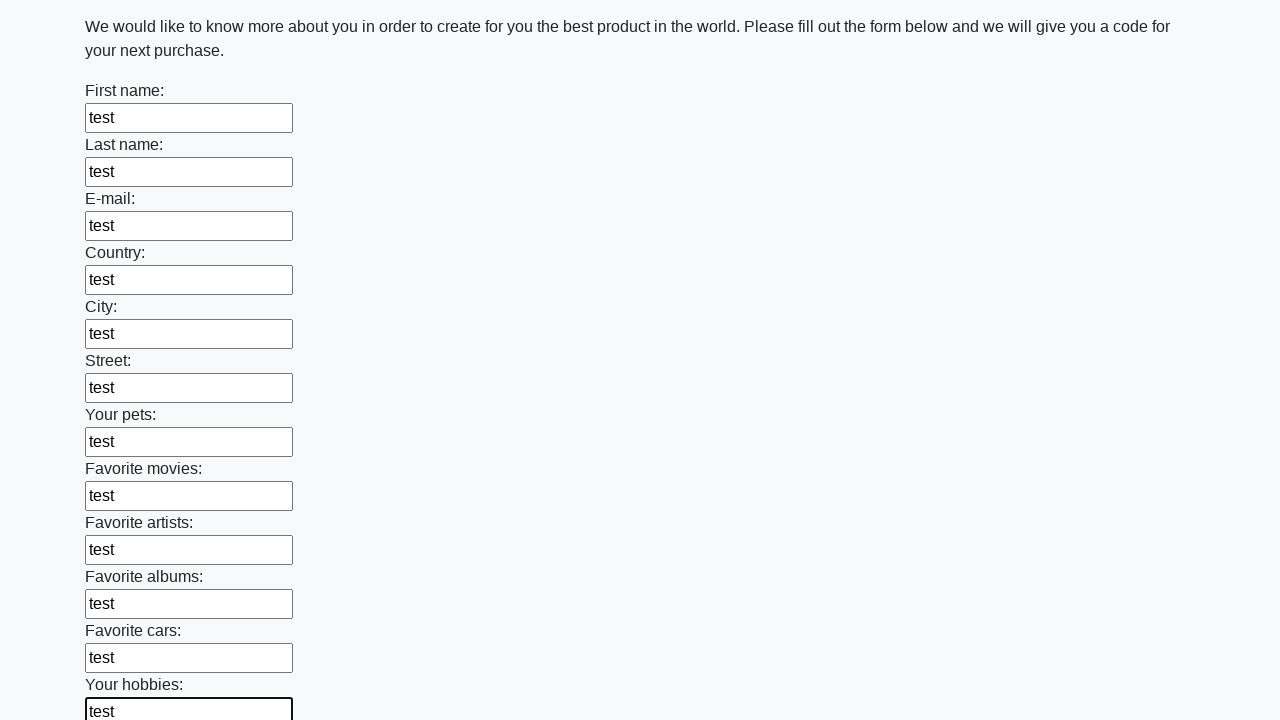

Filled an input field with 'test' on input >> nth=12
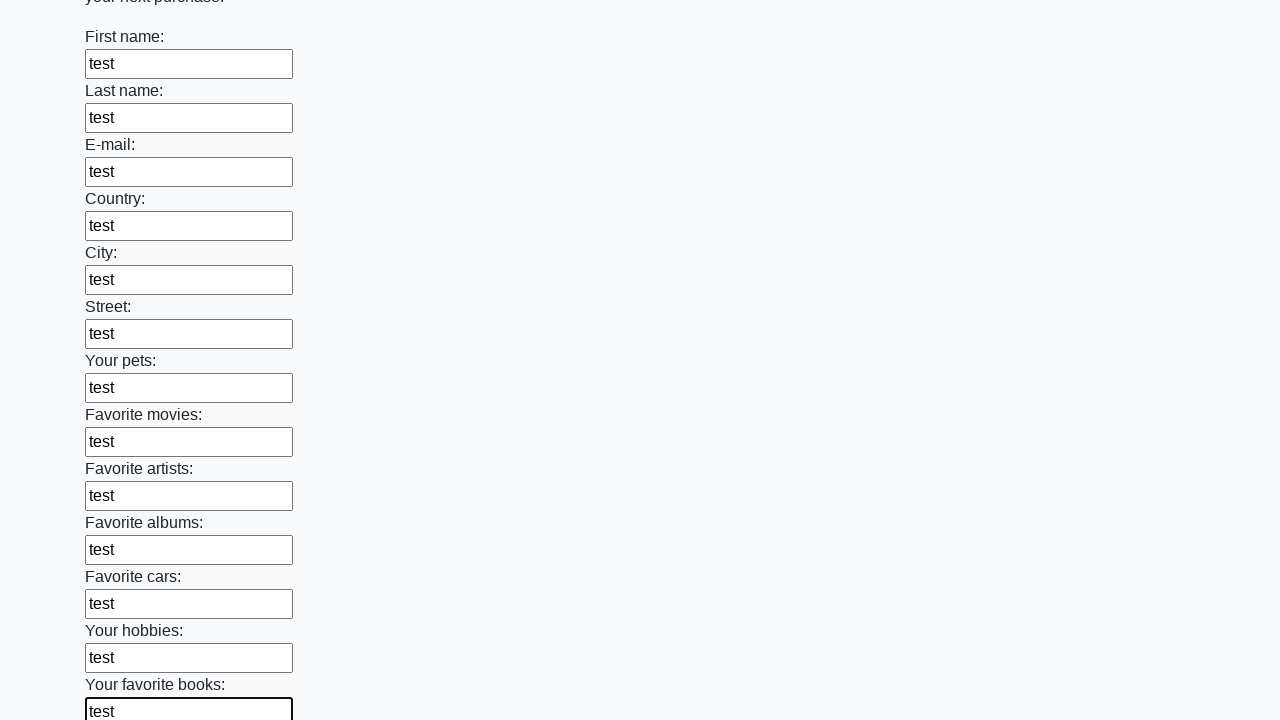

Filled an input field with 'test' on input >> nth=13
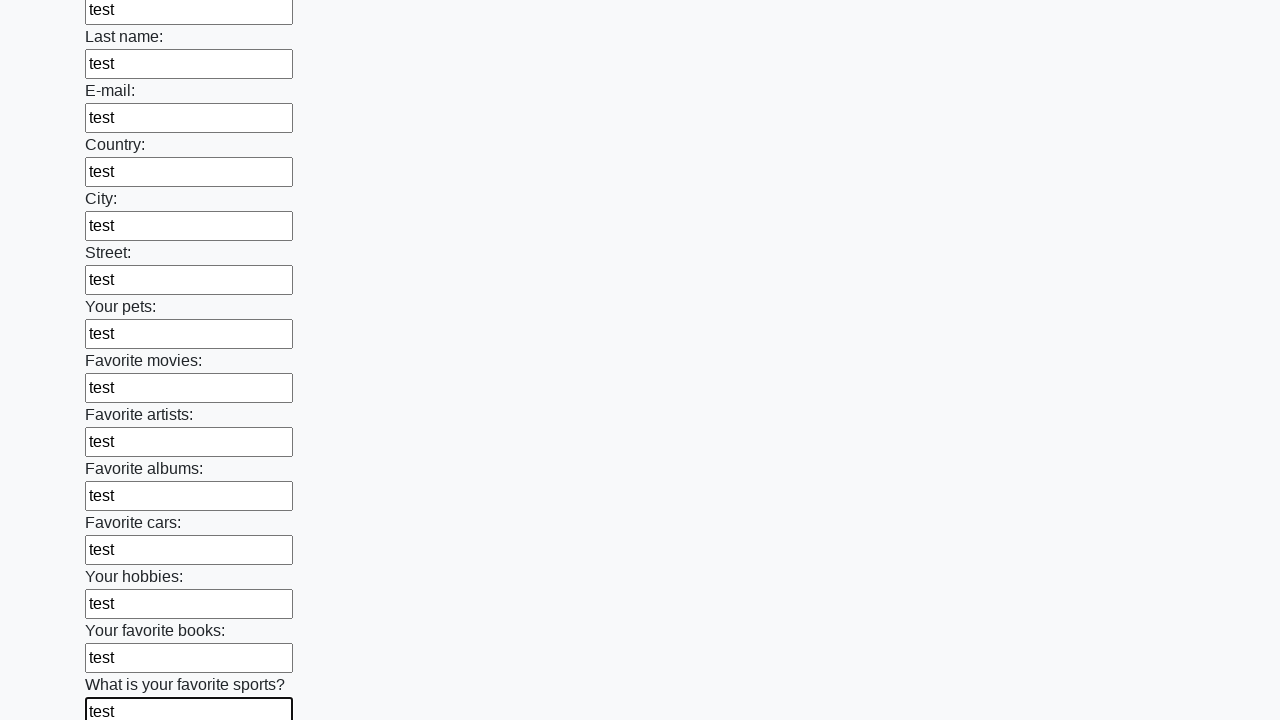

Filled an input field with 'test' on input >> nth=14
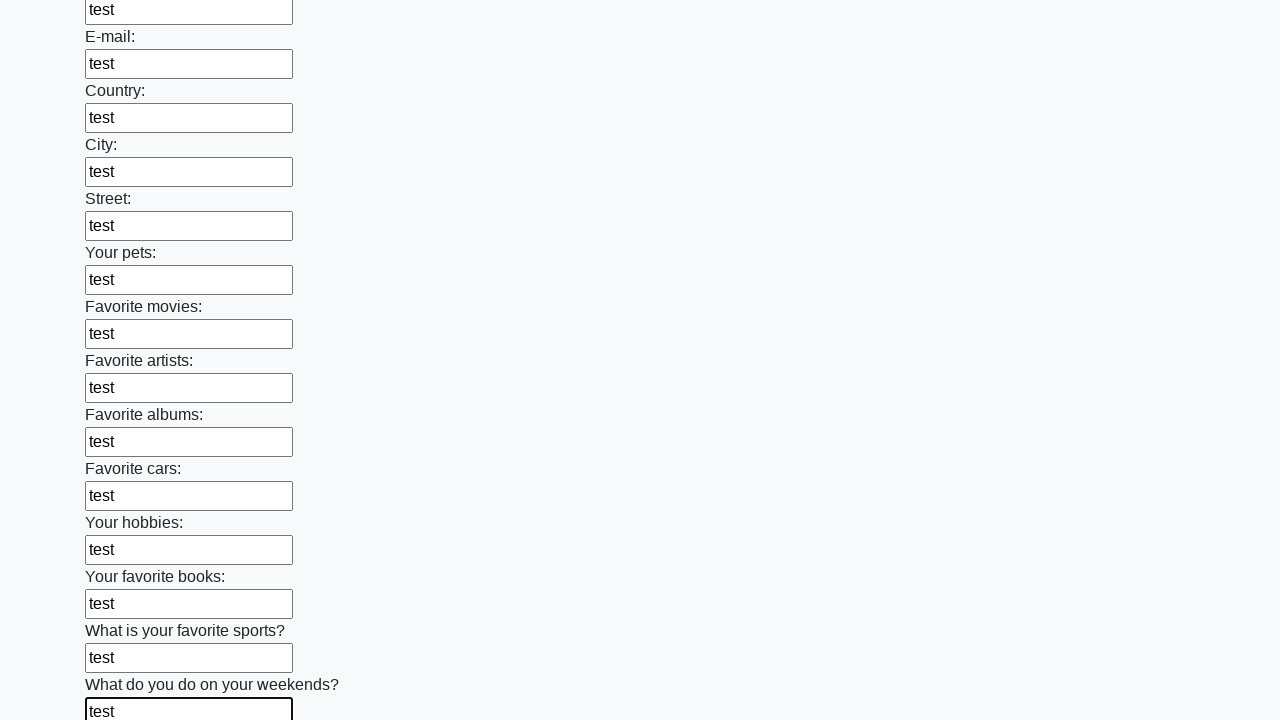

Filled an input field with 'test' on input >> nth=15
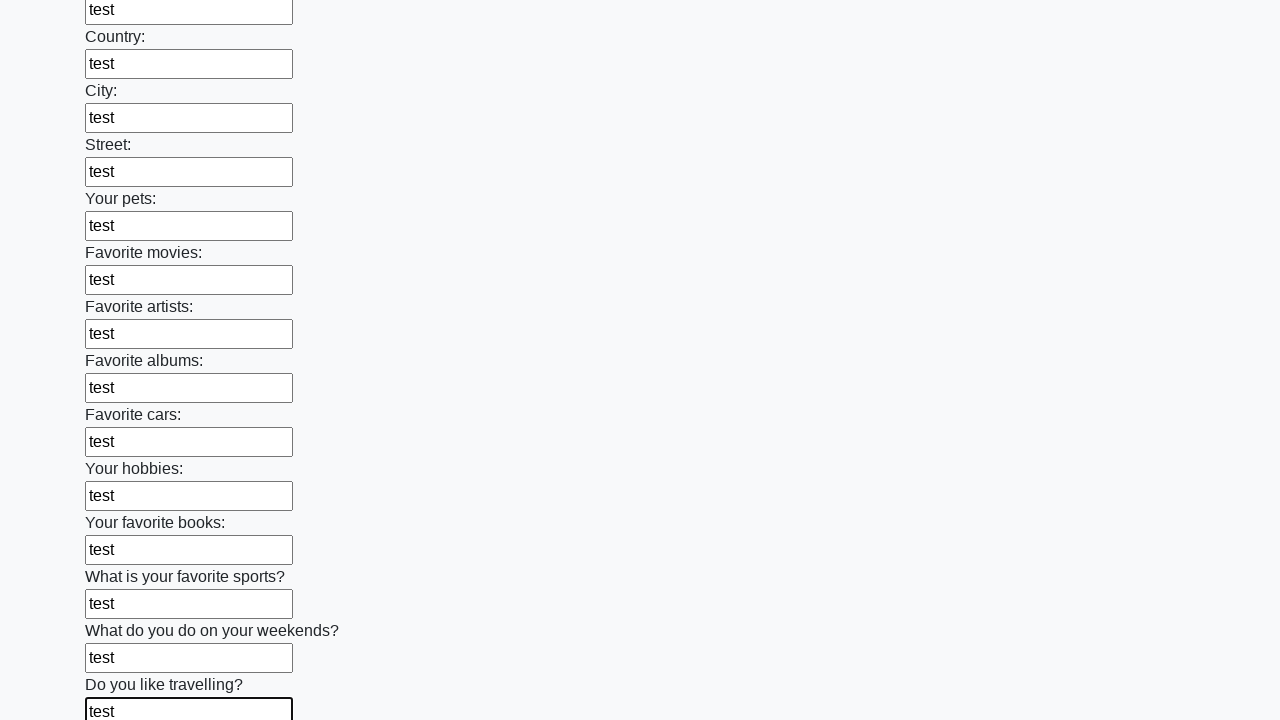

Filled an input field with 'test' on input >> nth=16
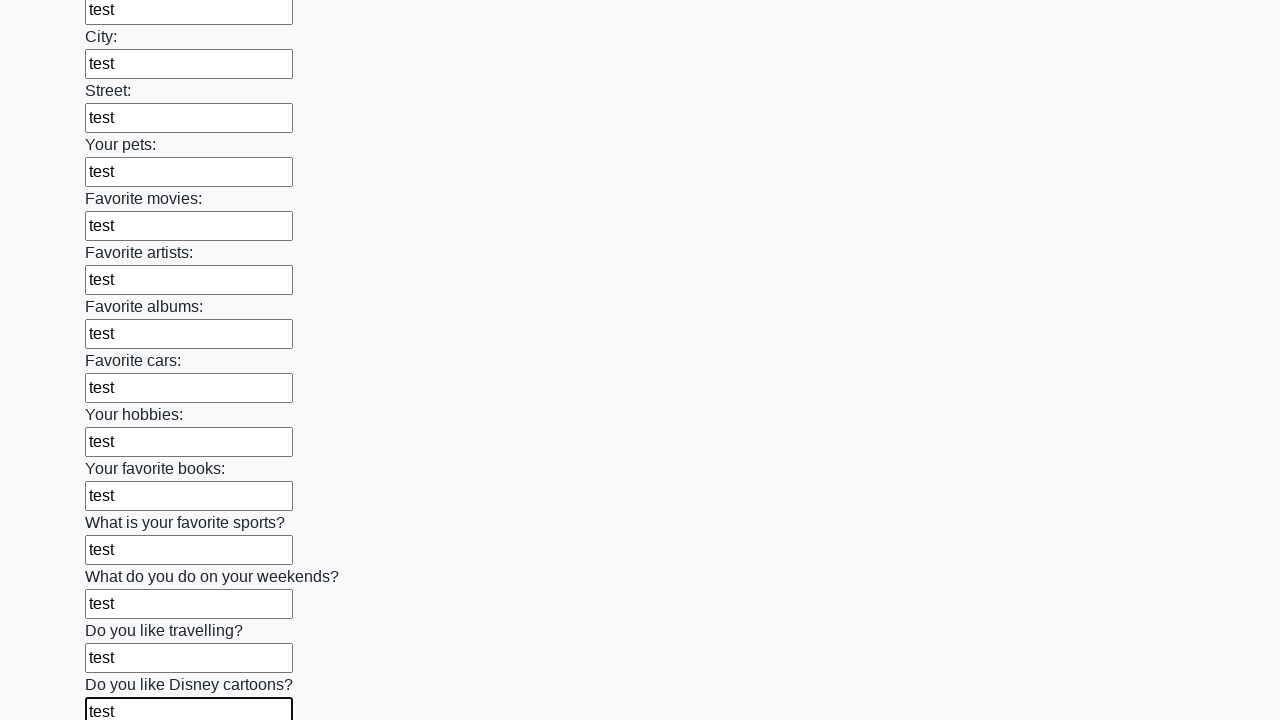

Filled an input field with 'test' on input >> nth=17
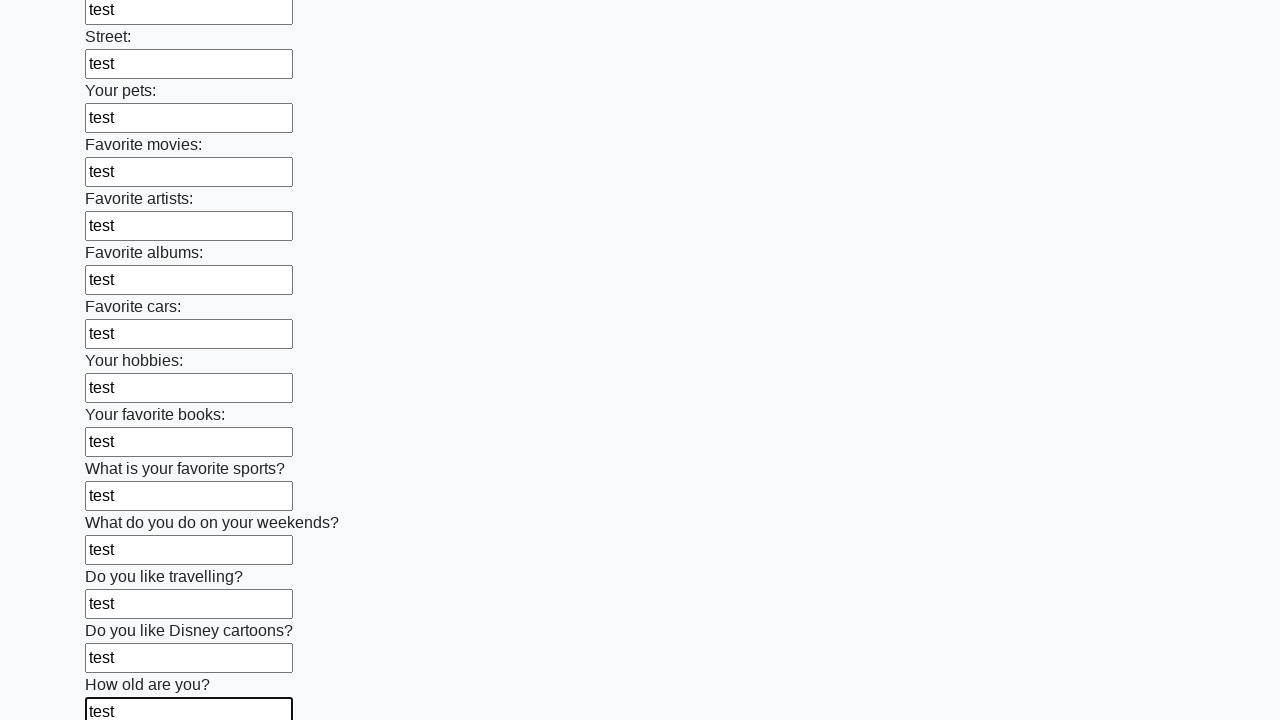

Filled an input field with 'test' on input >> nth=18
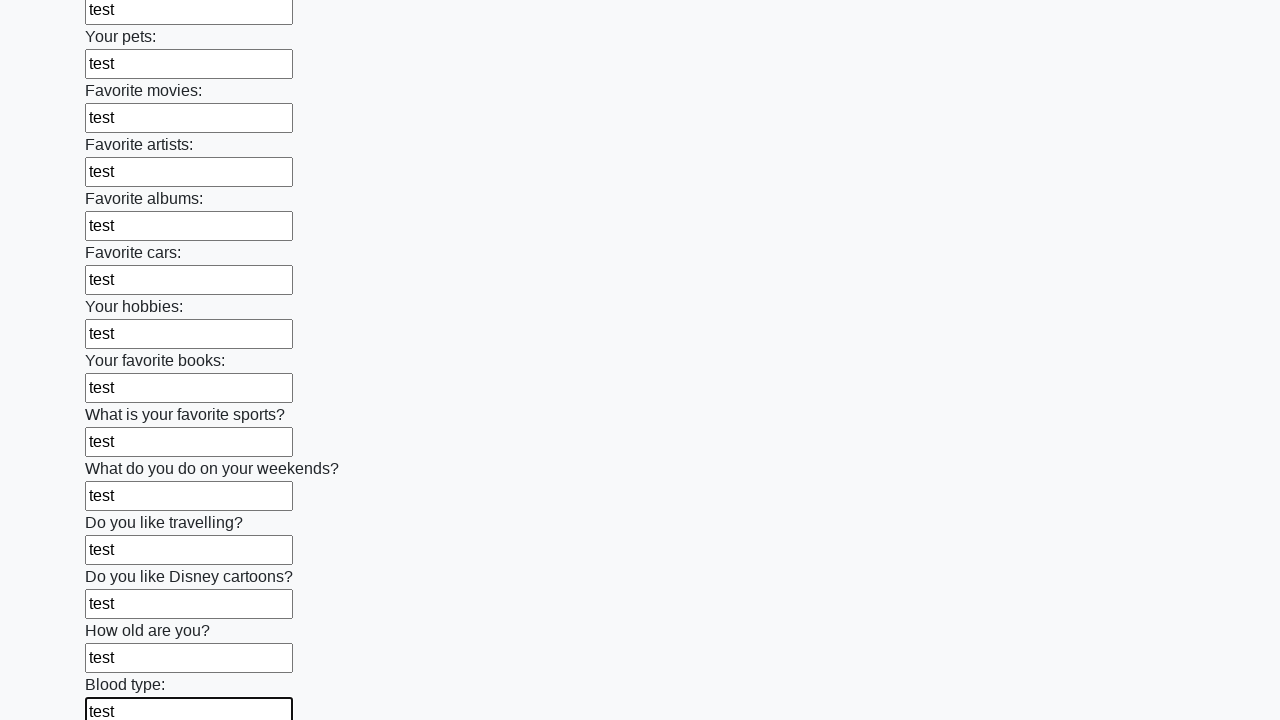

Filled an input field with 'test' on input >> nth=19
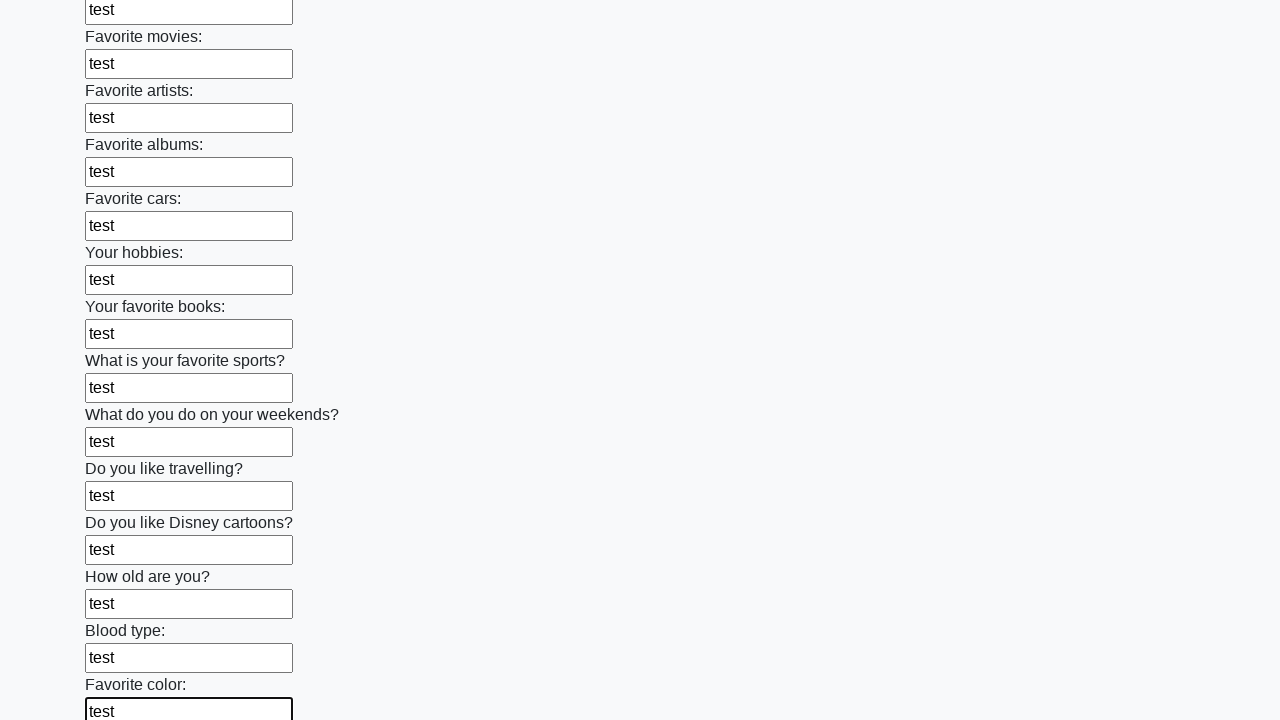

Filled an input field with 'test' on input >> nth=20
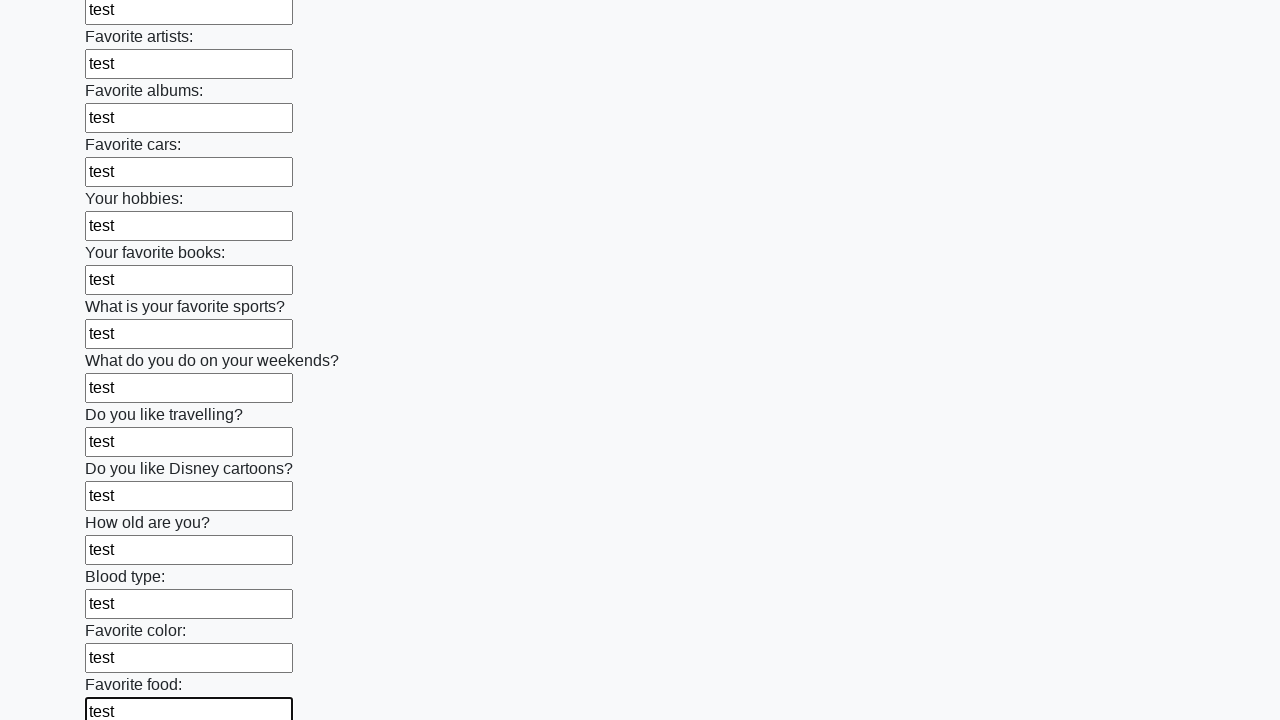

Filled an input field with 'test' on input >> nth=21
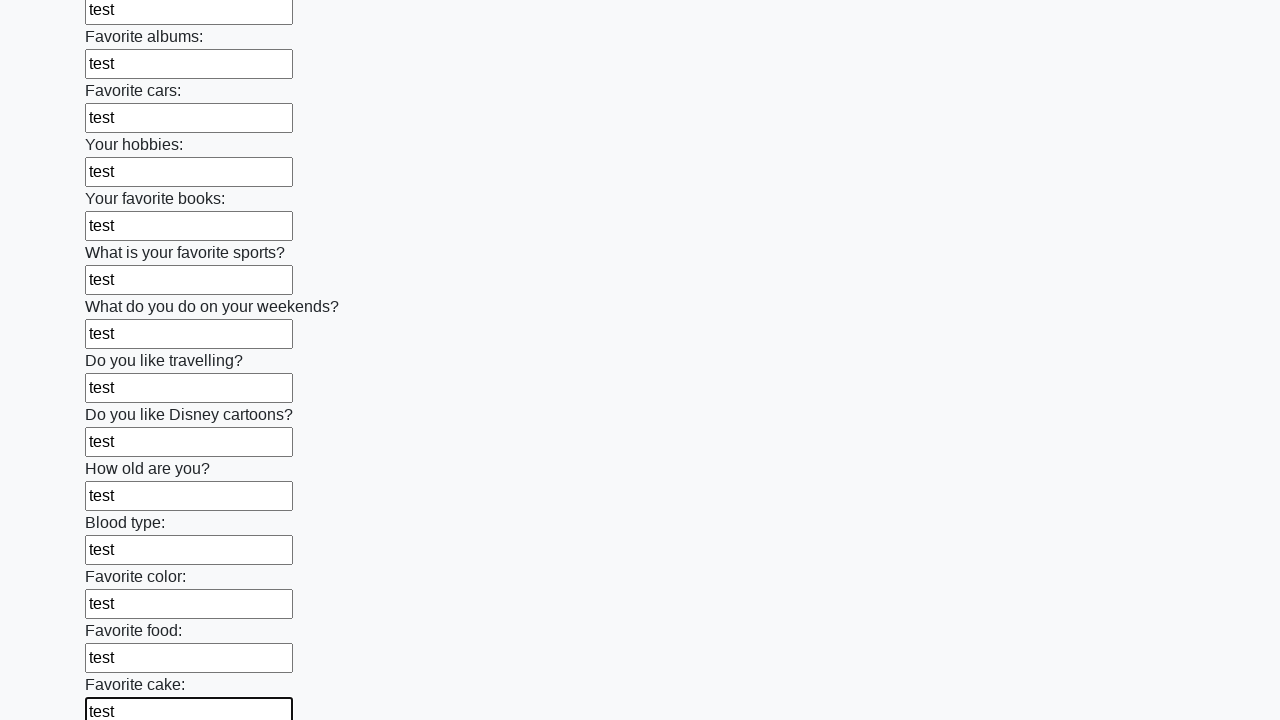

Filled an input field with 'test' on input >> nth=22
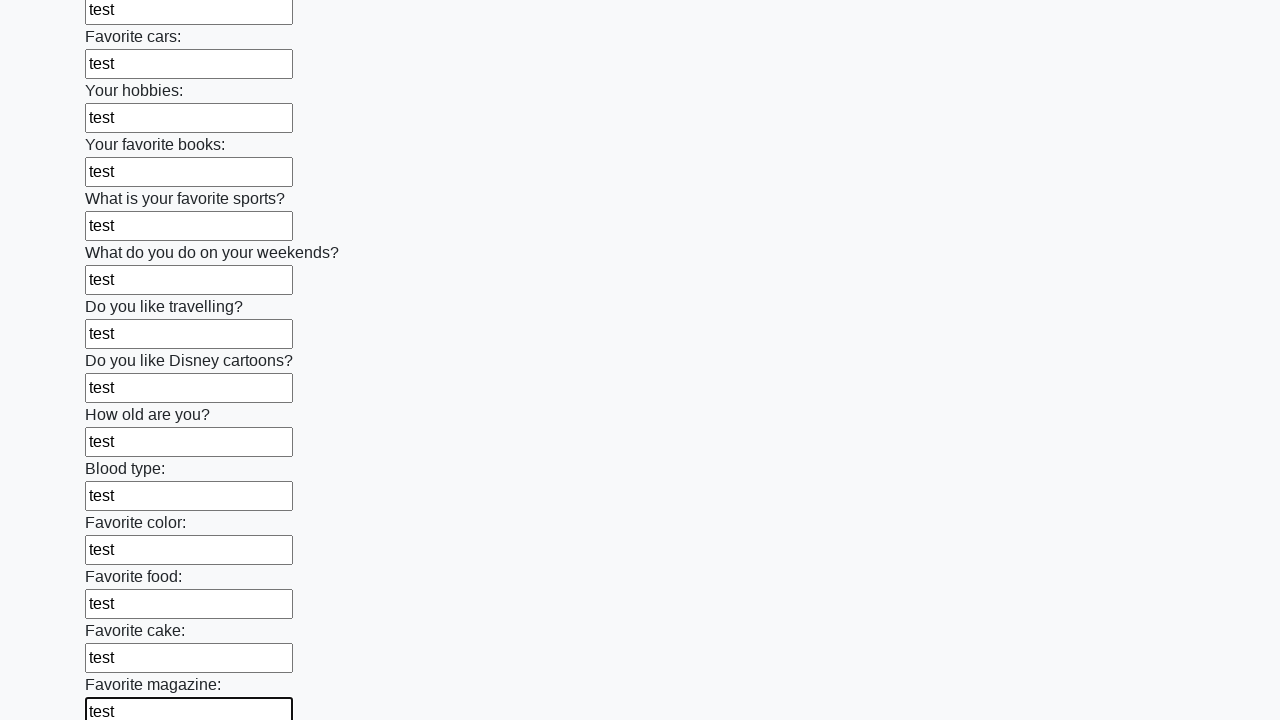

Filled an input field with 'test' on input >> nth=23
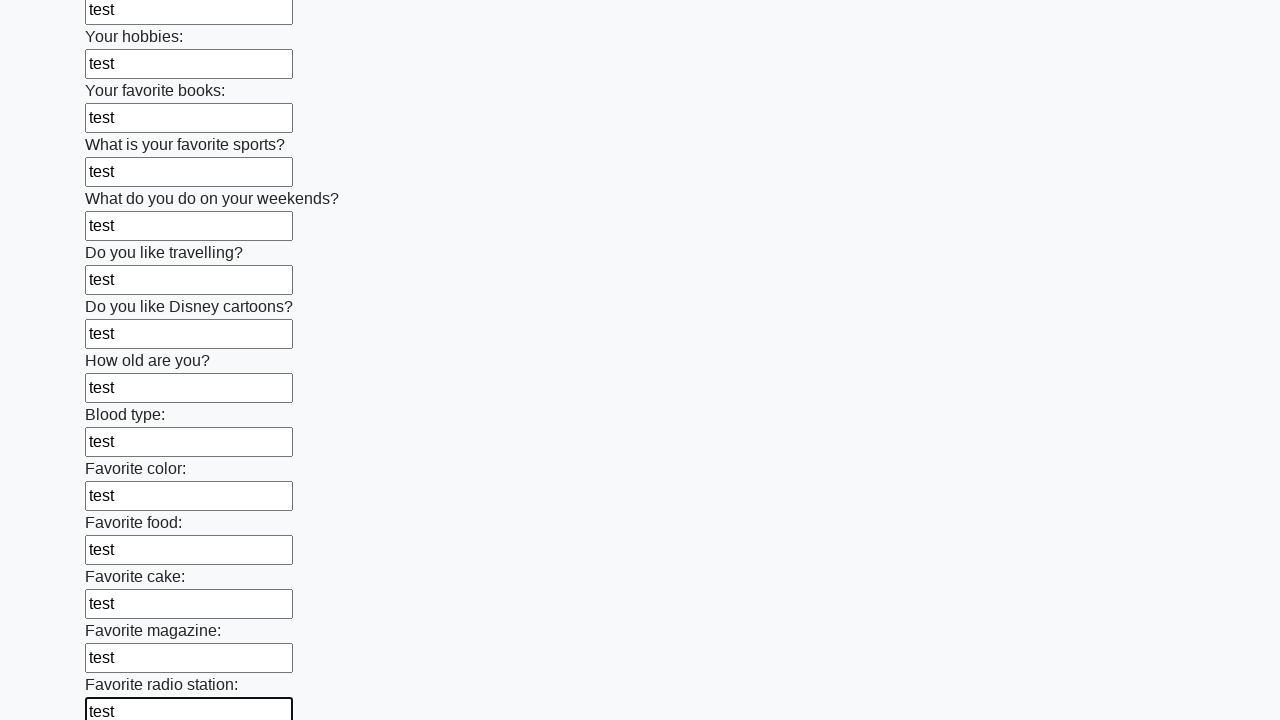

Filled an input field with 'test' on input >> nth=24
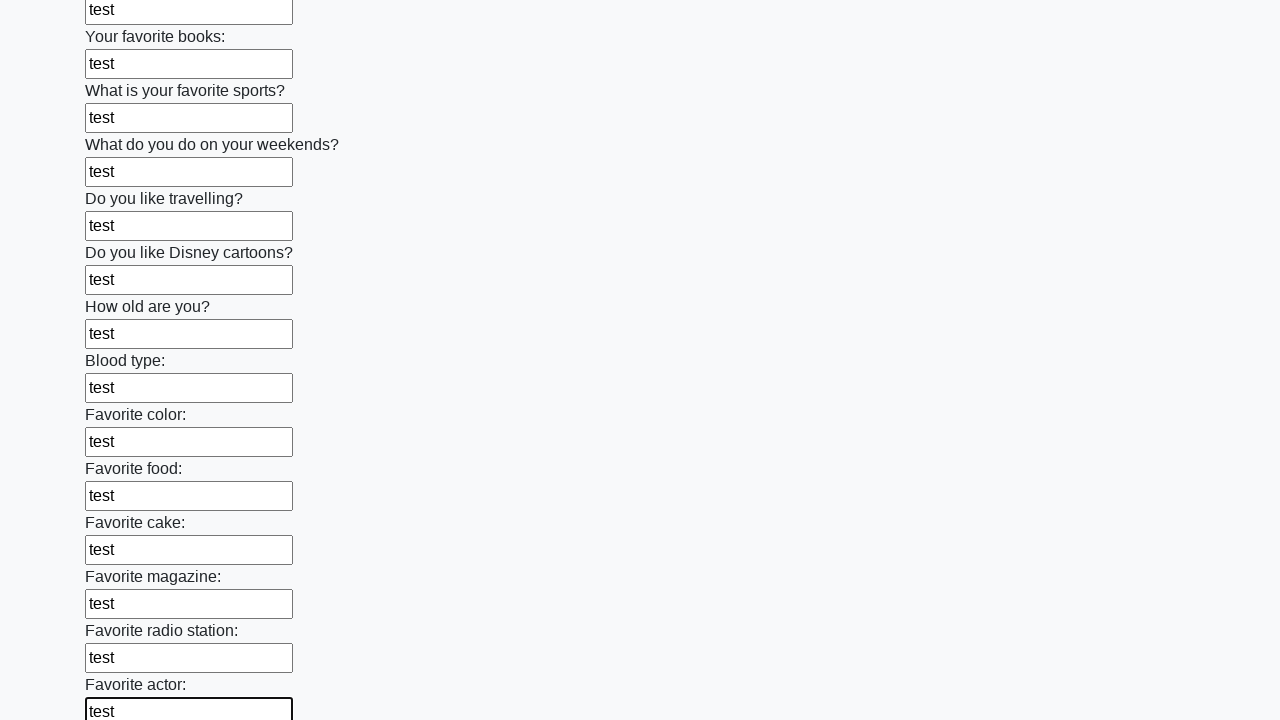

Filled an input field with 'test' on input >> nth=25
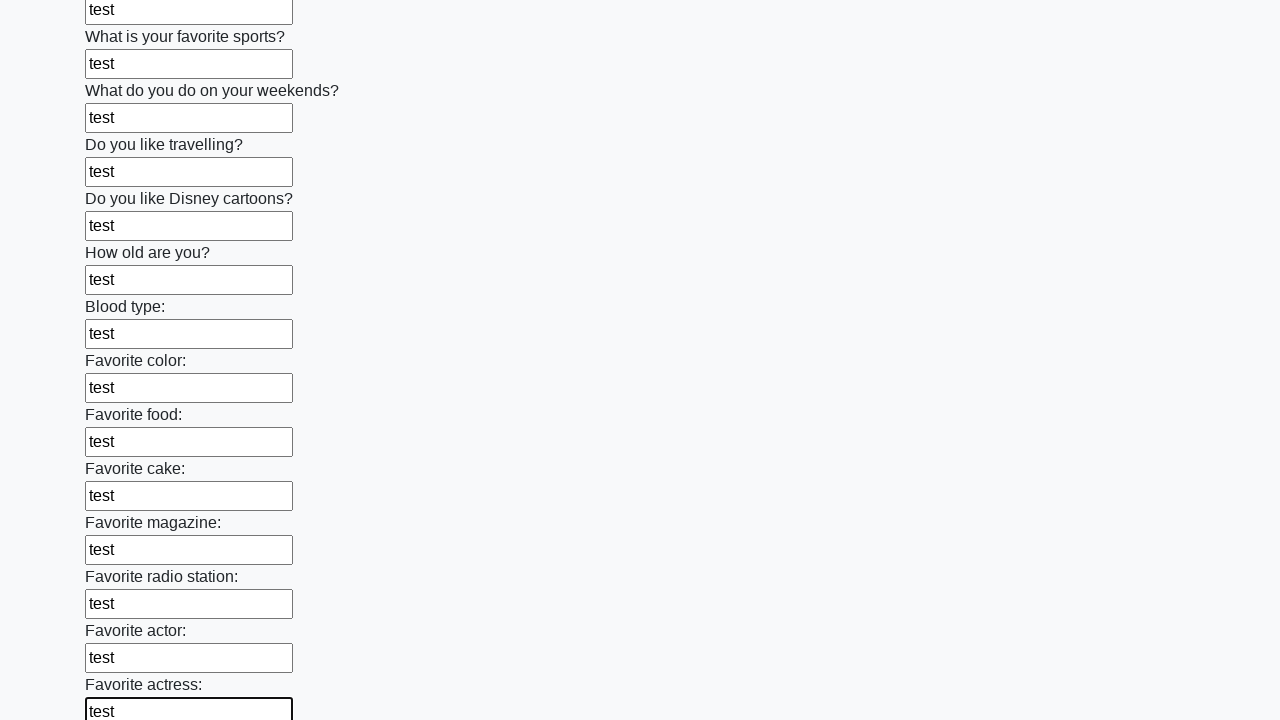

Filled an input field with 'test' on input >> nth=26
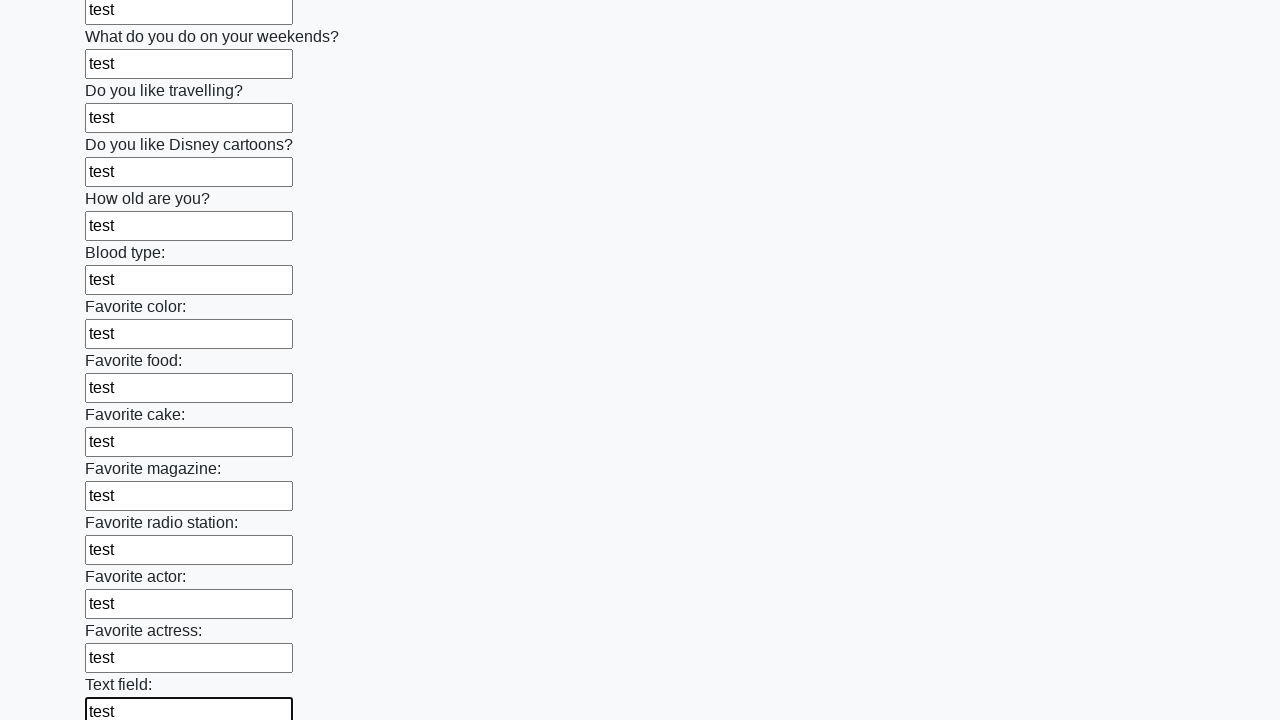

Filled an input field with 'test' on input >> nth=27
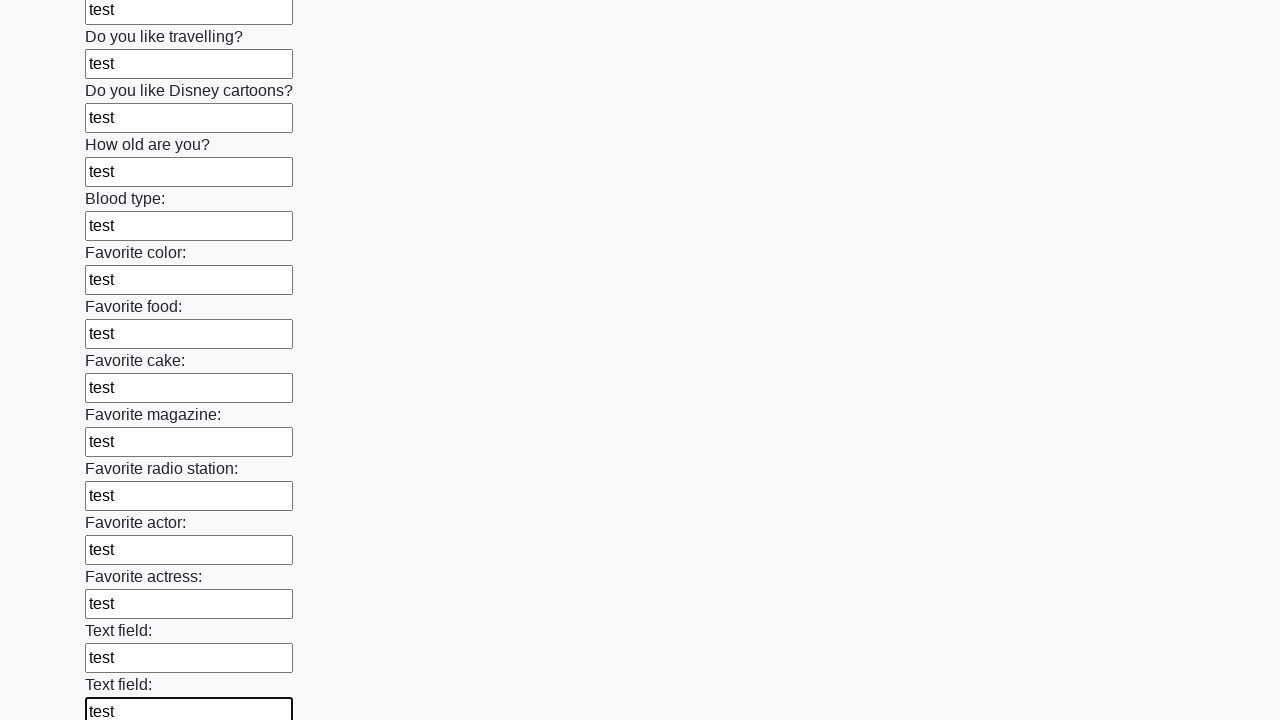

Filled an input field with 'test' on input >> nth=28
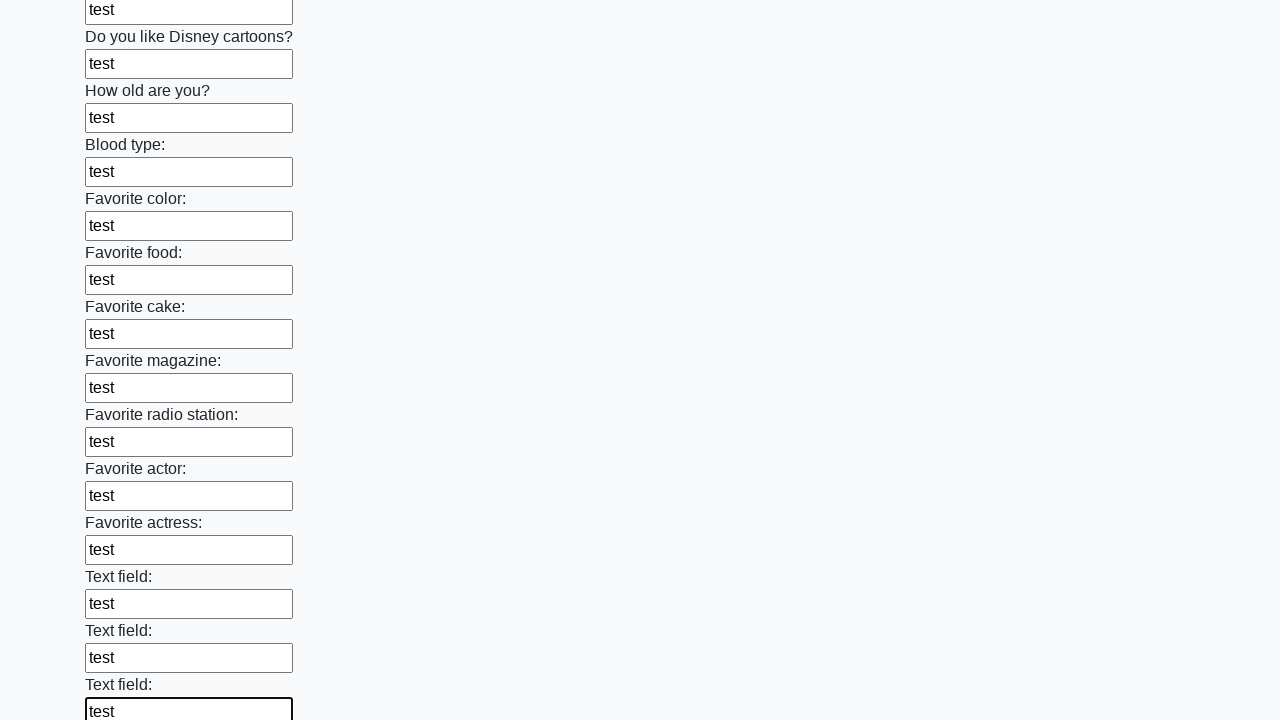

Filled an input field with 'test' on input >> nth=29
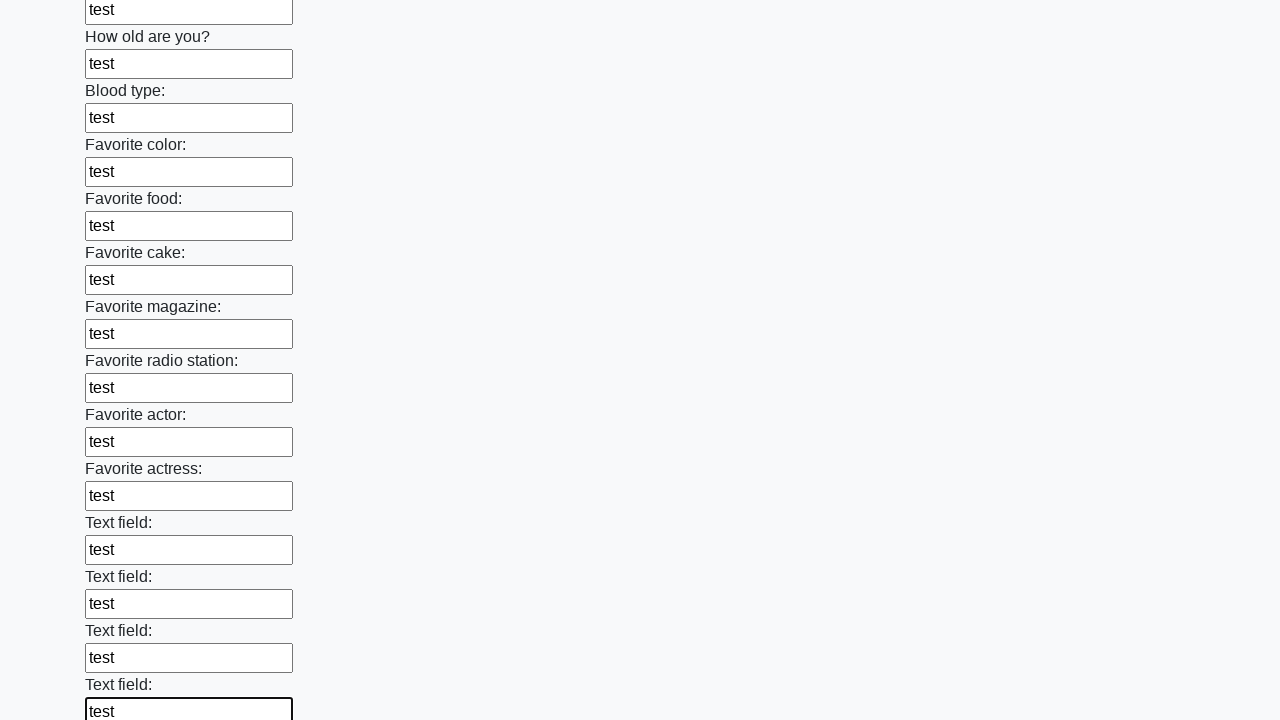

Filled an input field with 'test' on input >> nth=30
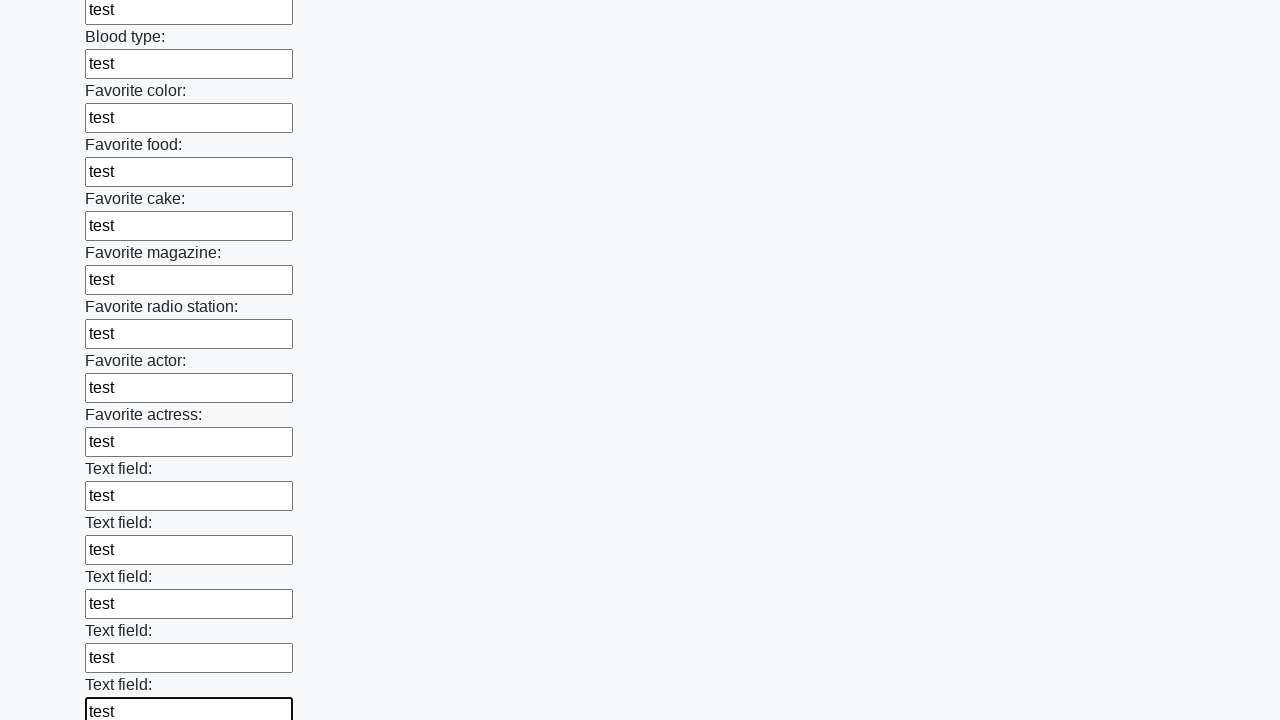

Filled an input field with 'test' on input >> nth=31
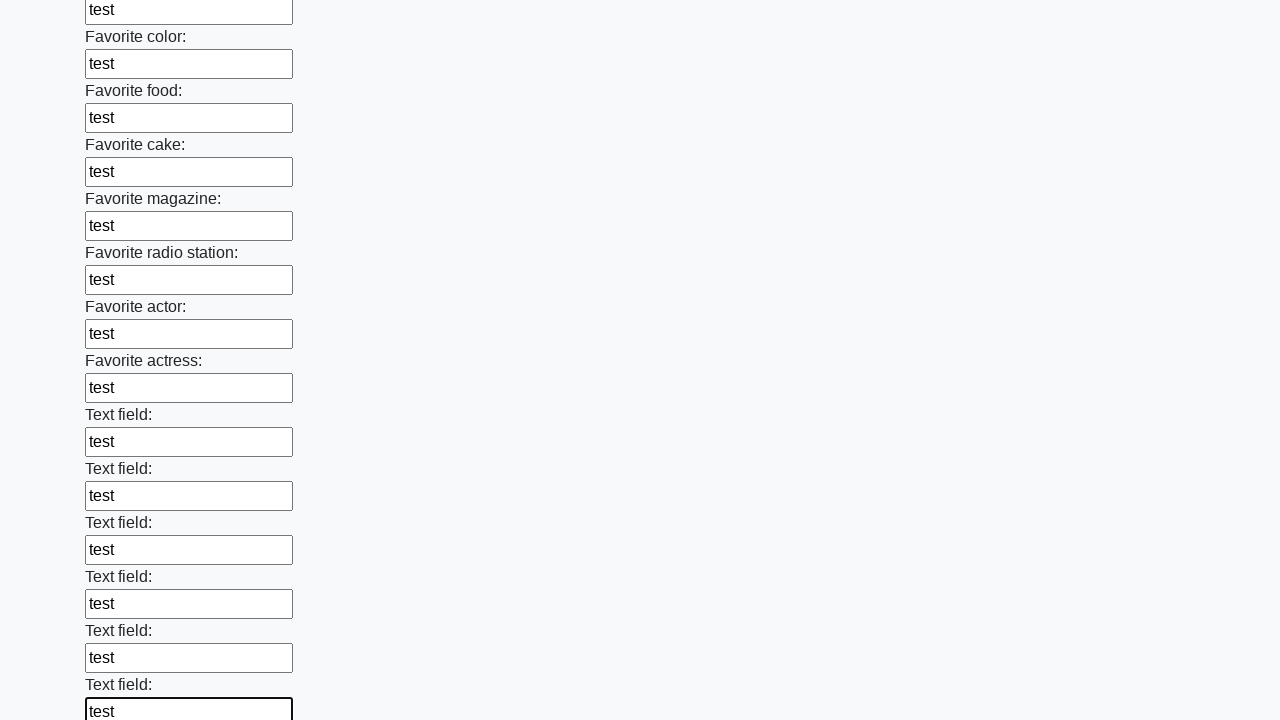

Filled an input field with 'test' on input >> nth=32
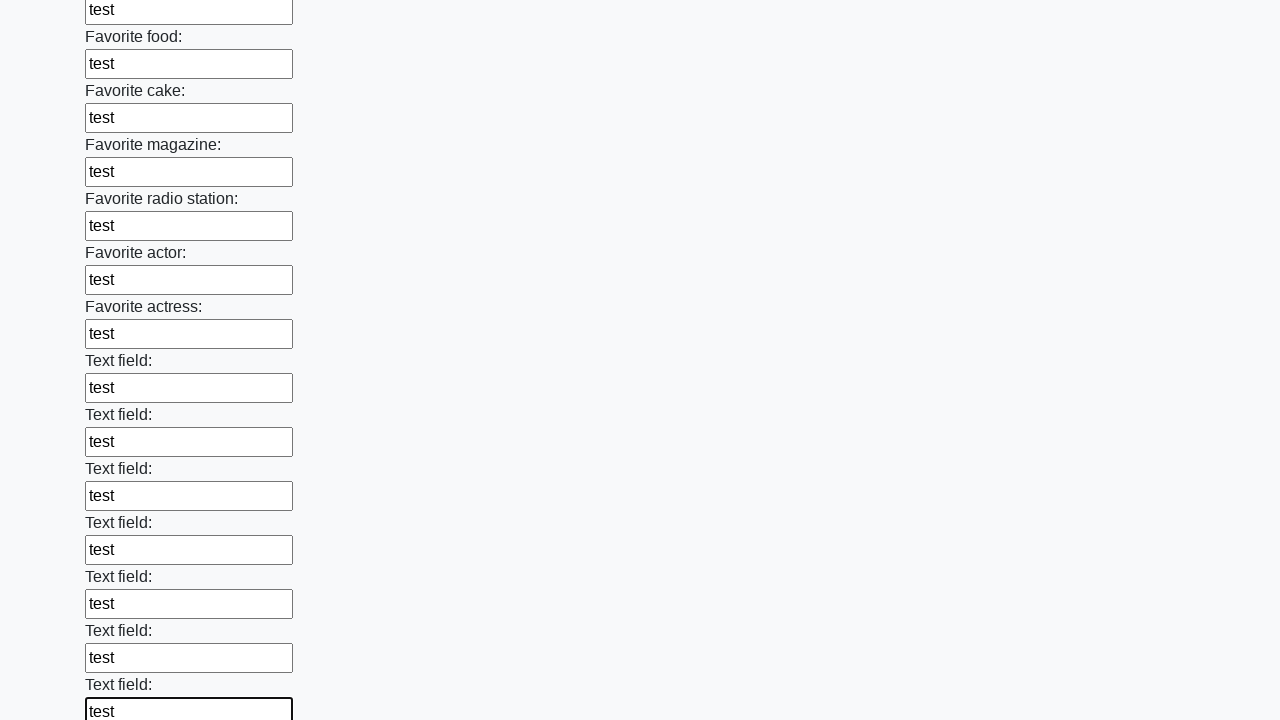

Filled an input field with 'test' on input >> nth=33
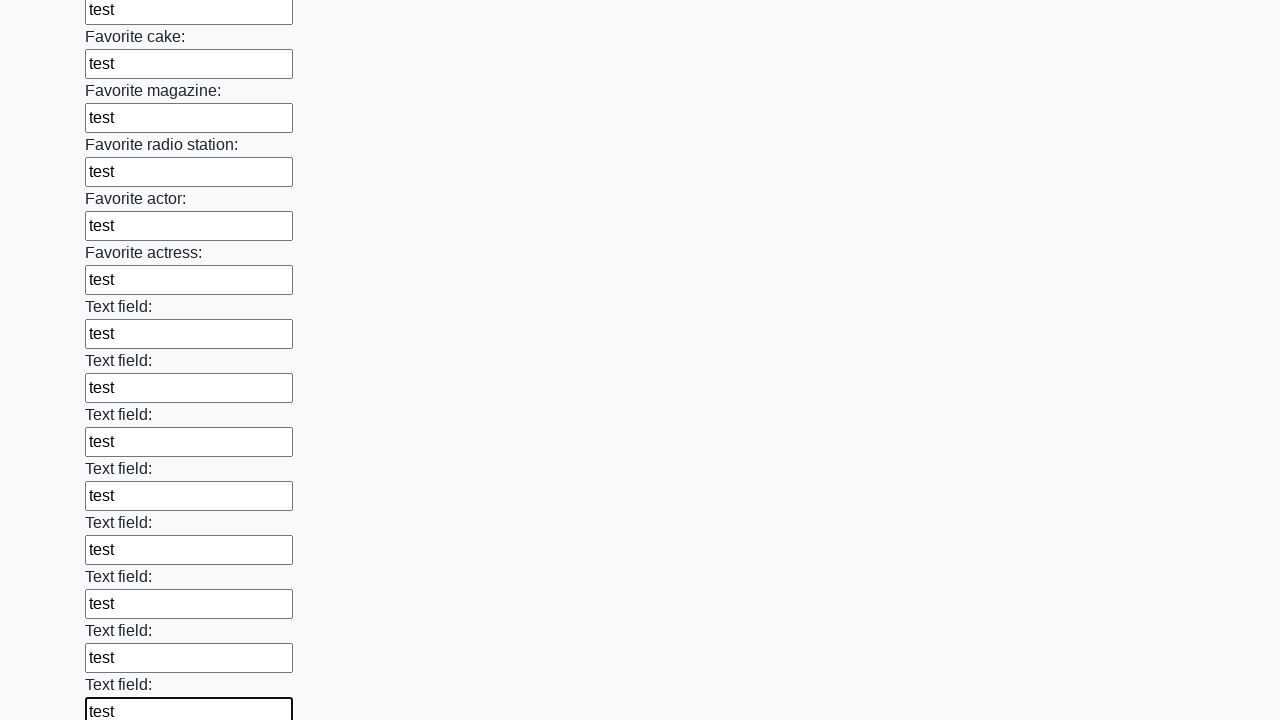

Filled an input field with 'test' on input >> nth=34
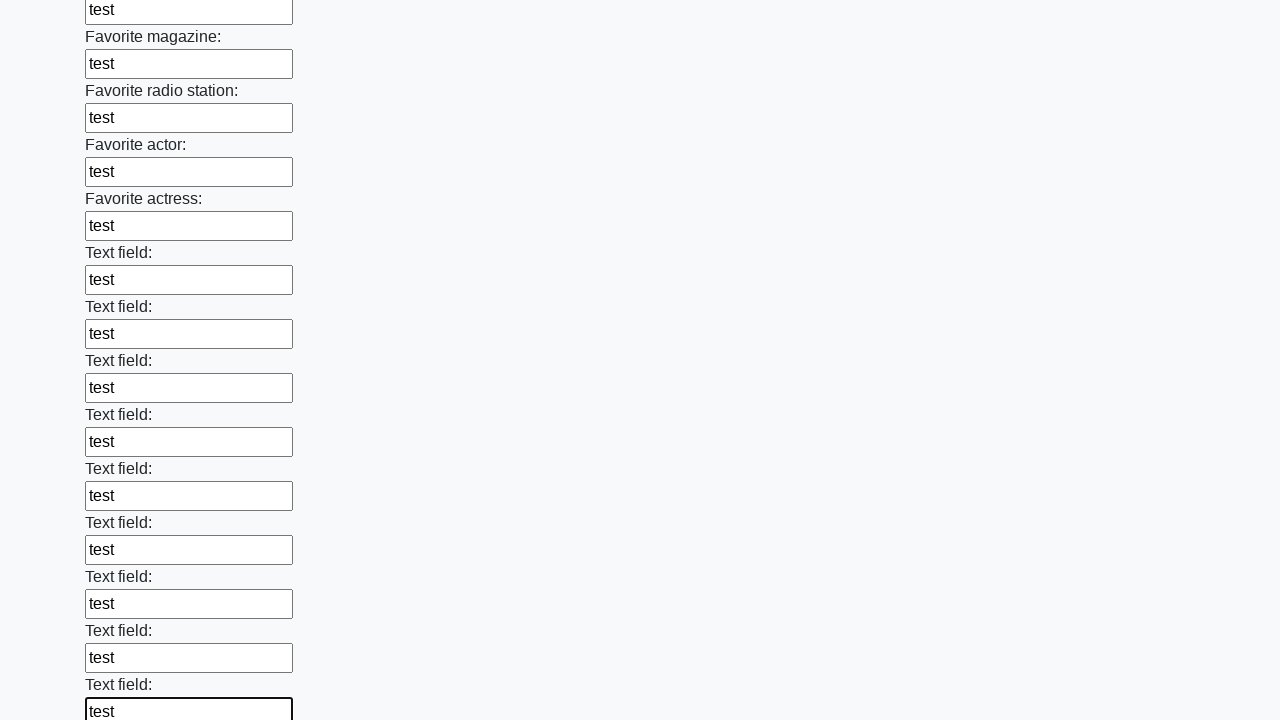

Filled an input field with 'test' on input >> nth=35
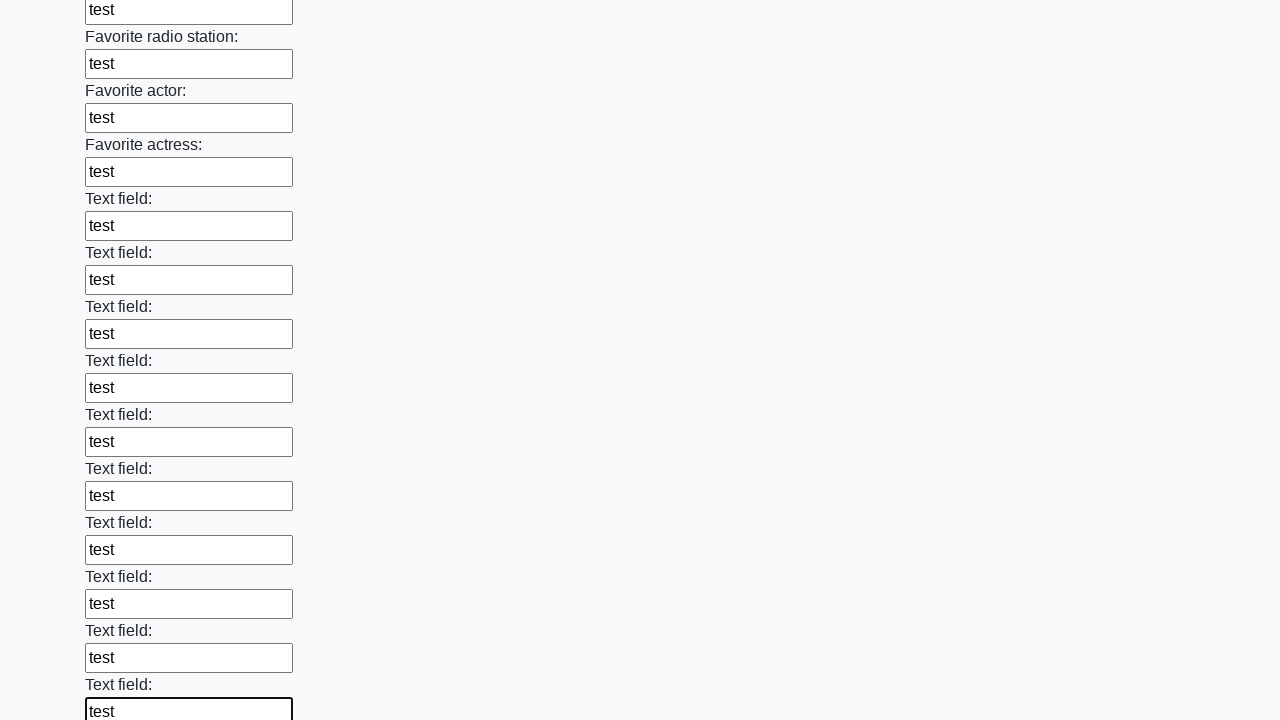

Filled an input field with 'test' on input >> nth=36
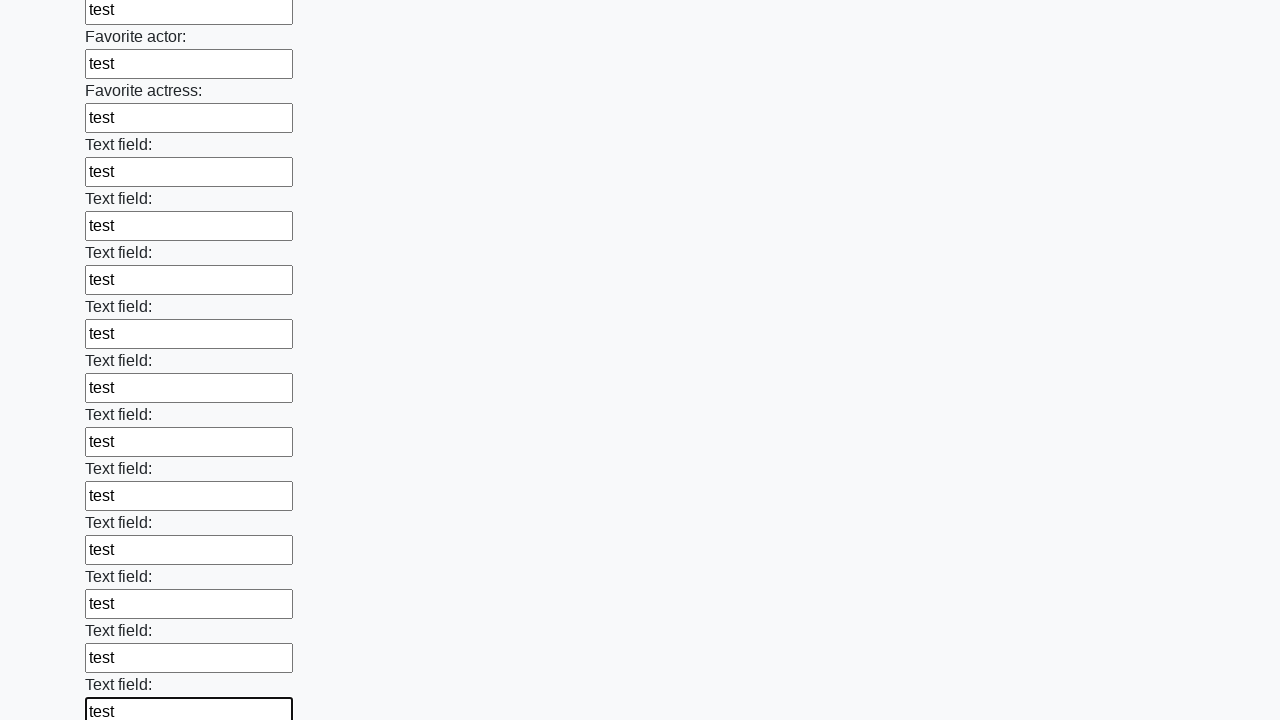

Filled an input field with 'test' on input >> nth=37
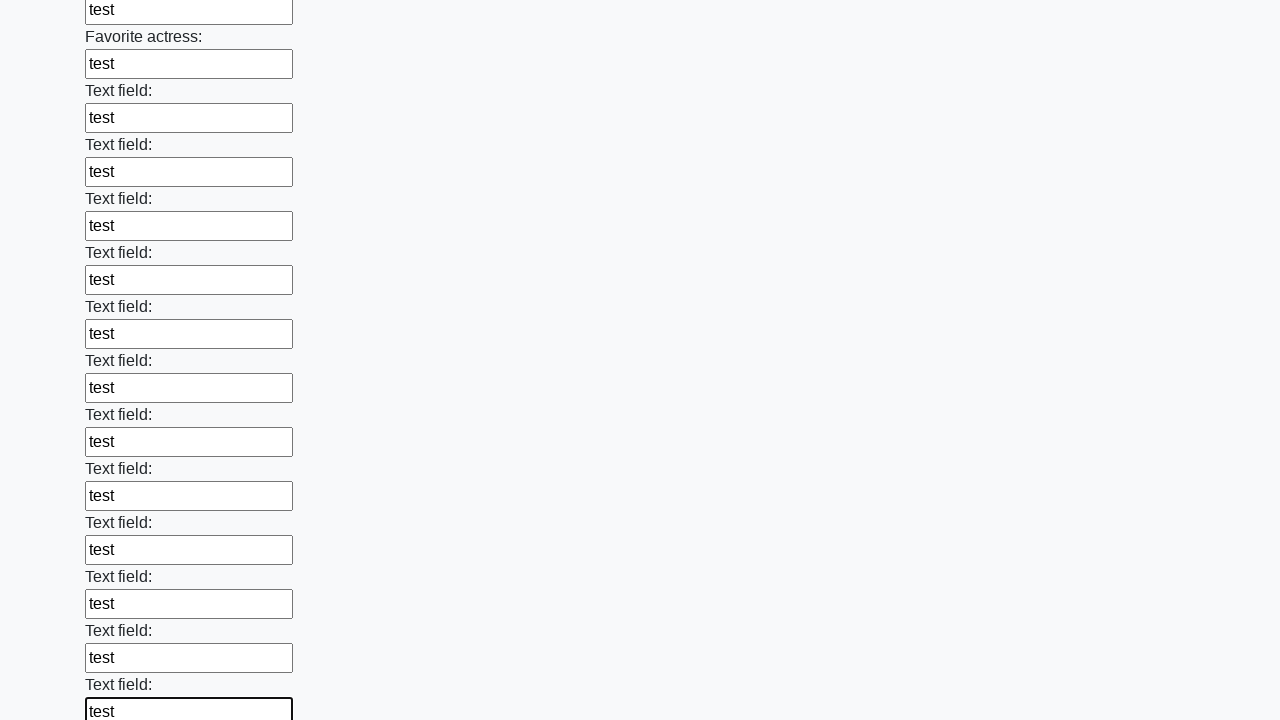

Filled an input field with 'test' on input >> nth=38
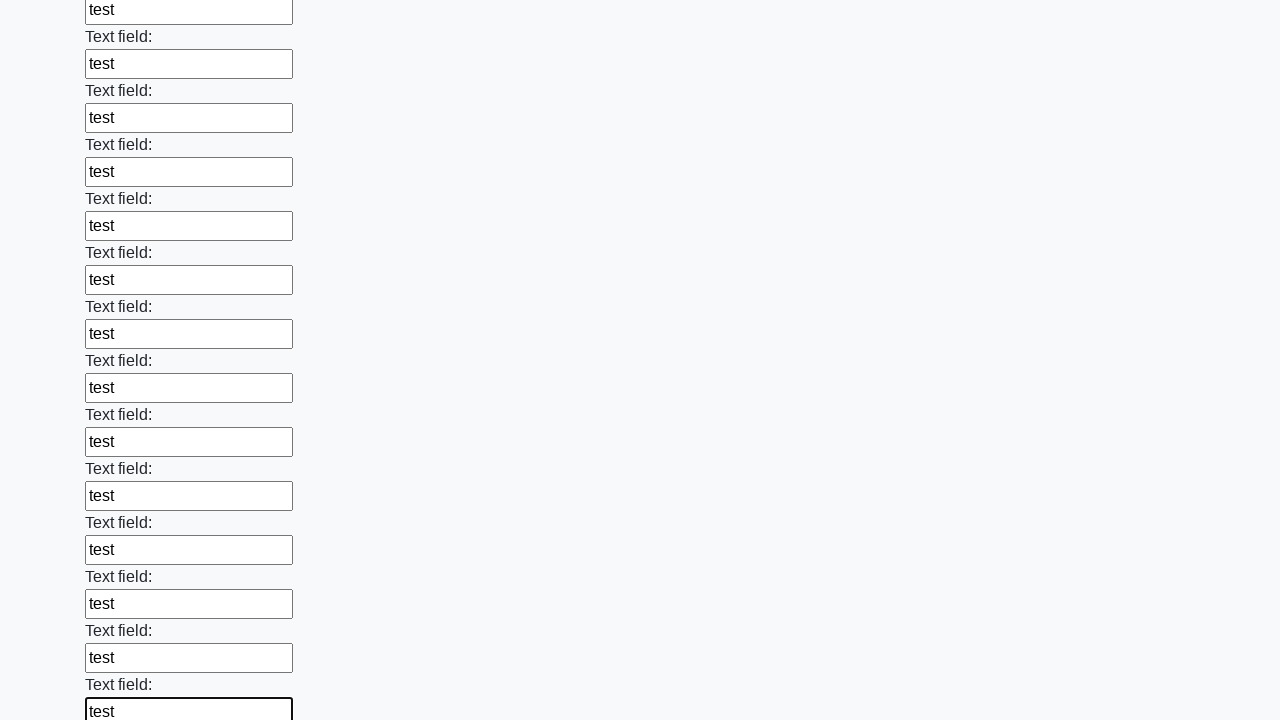

Filled an input field with 'test' on input >> nth=39
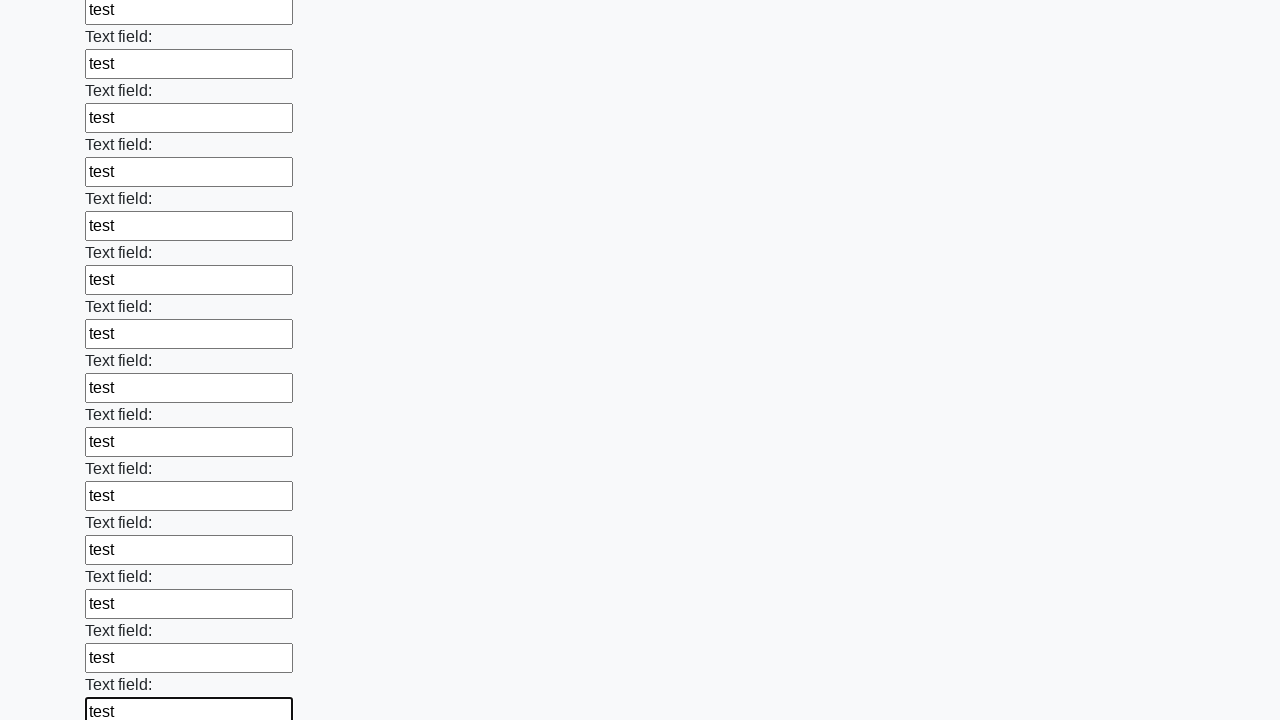

Filled an input field with 'test' on input >> nth=40
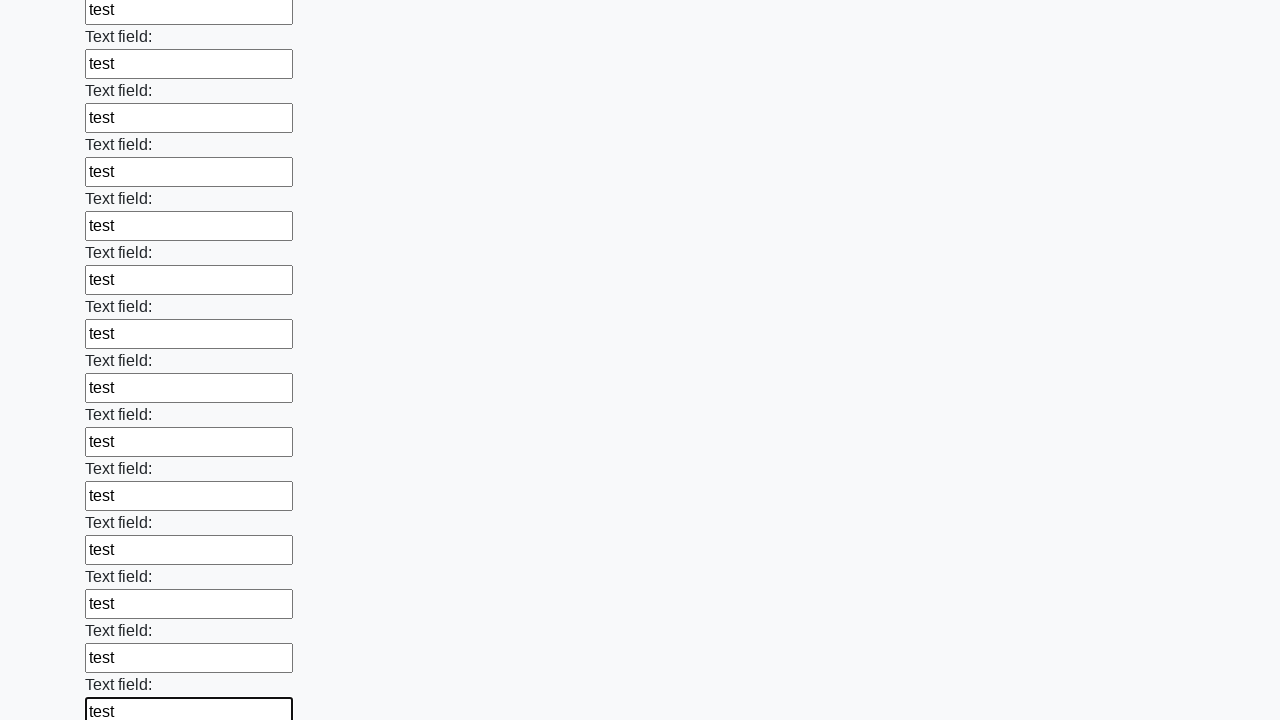

Filled an input field with 'test' on input >> nth=41
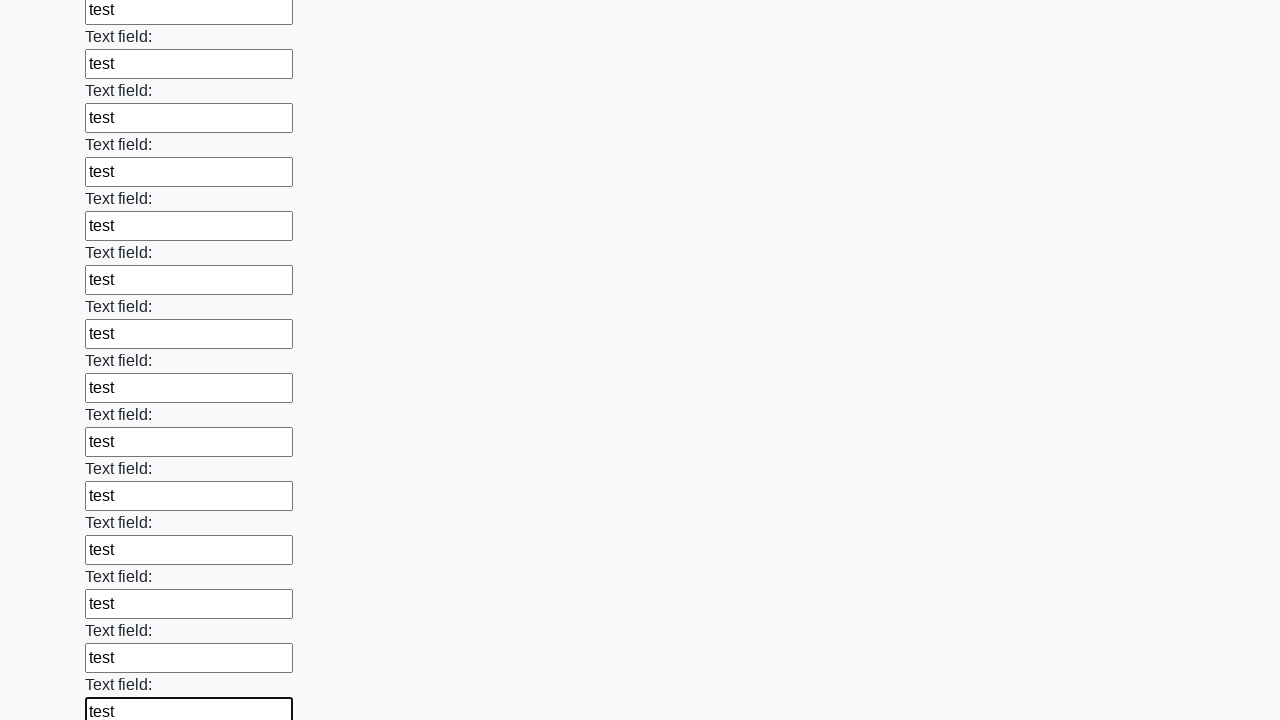

Filled an input field with 'test' on input >> nth=42
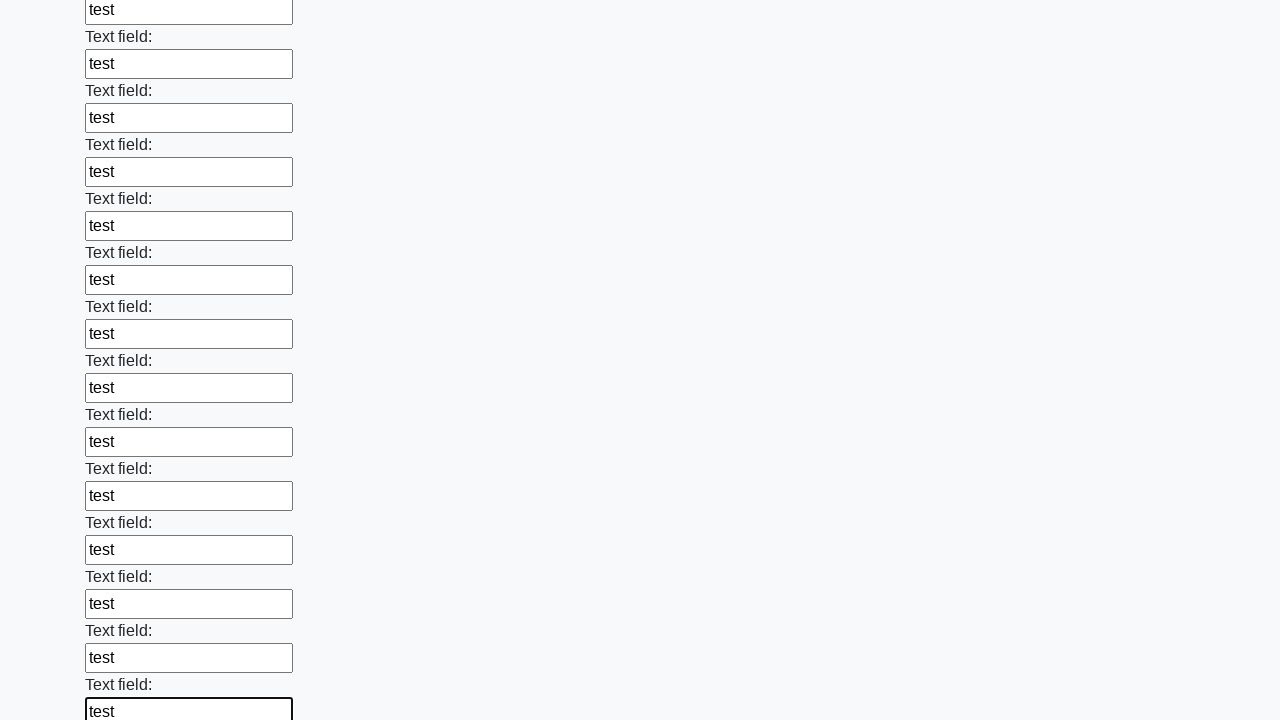

Filled an input field with 'test' on input >> nth=43
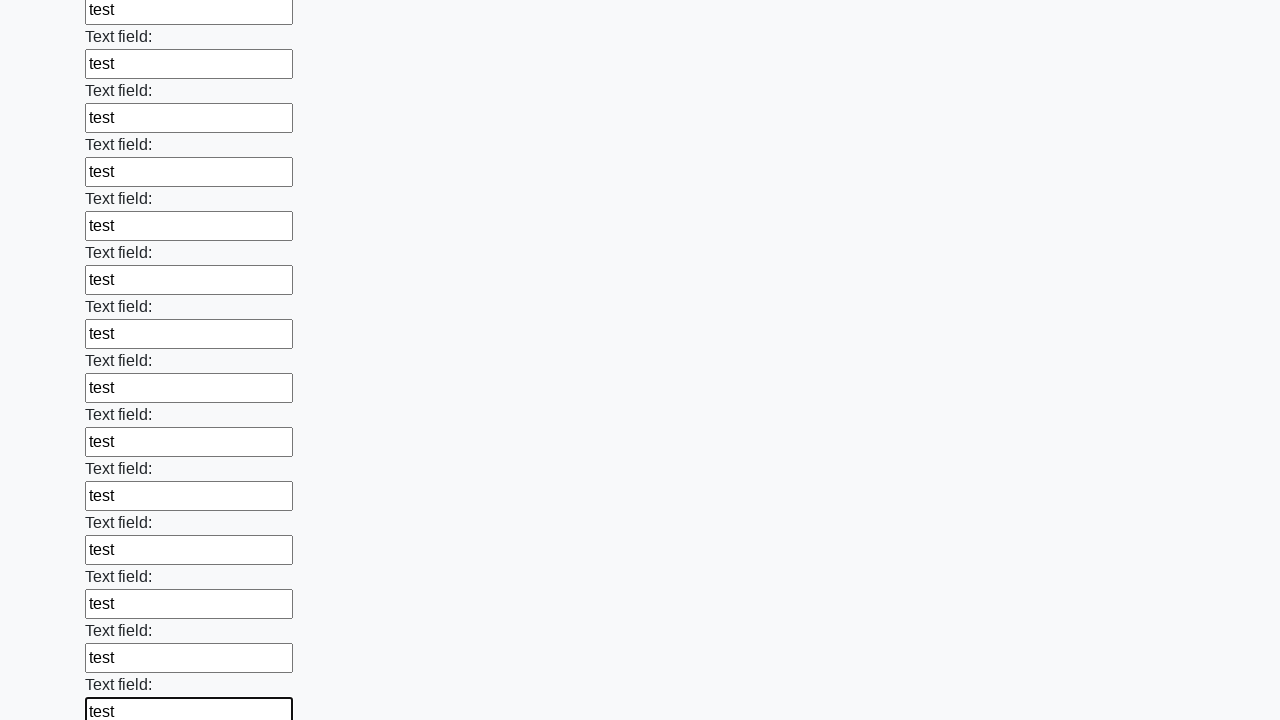

Filled an input field with 'test' on input >> nth=44
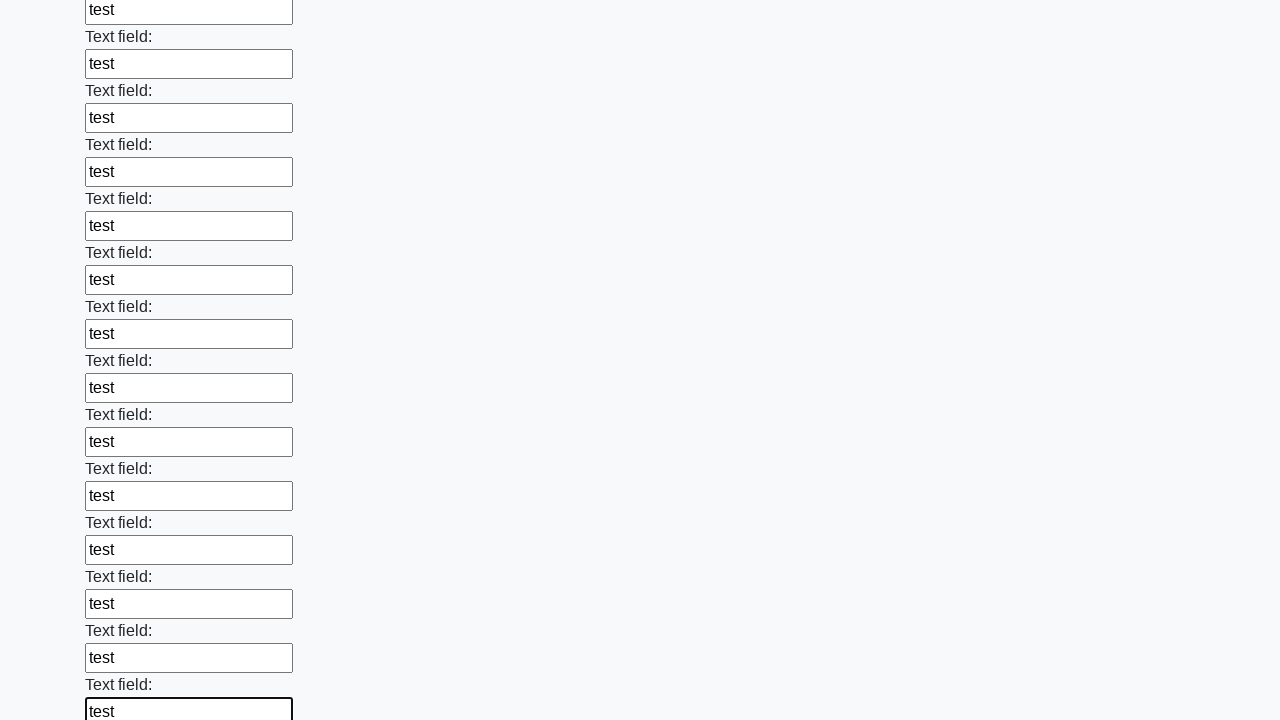

Filled an input field with 'test' on input >> nth=45
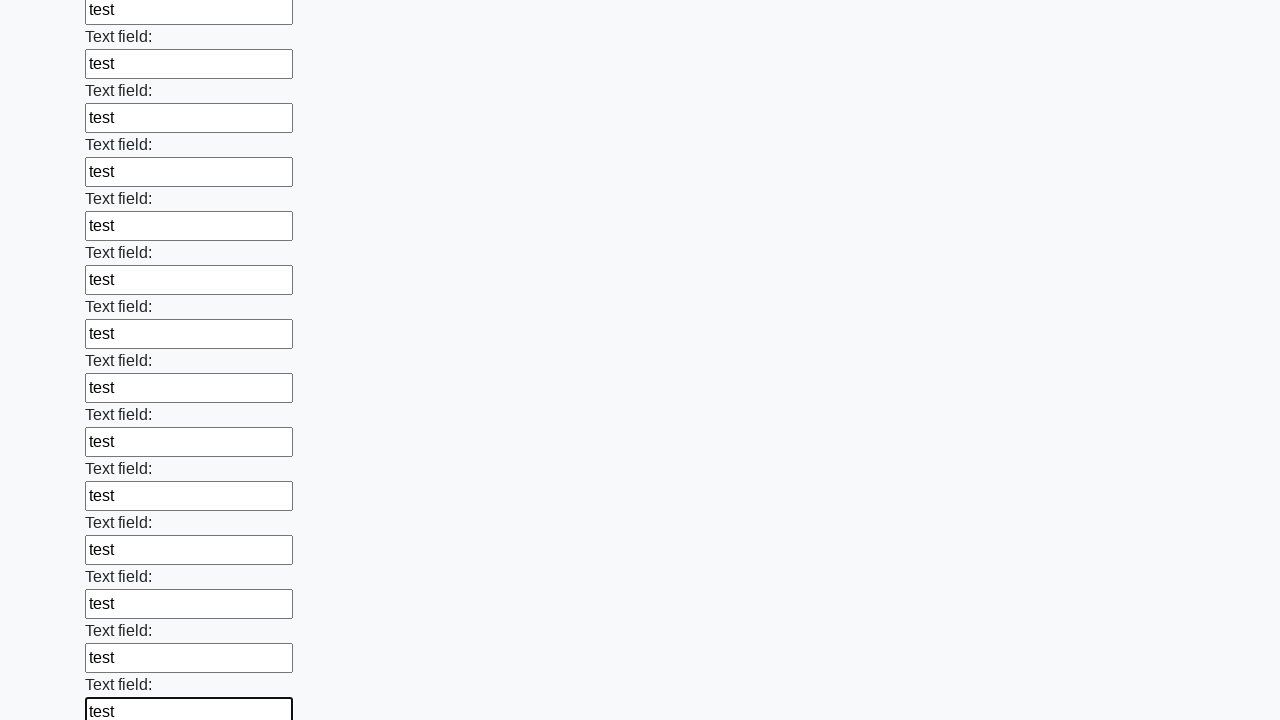

Filled an input field with 'test' on input >> nth=46
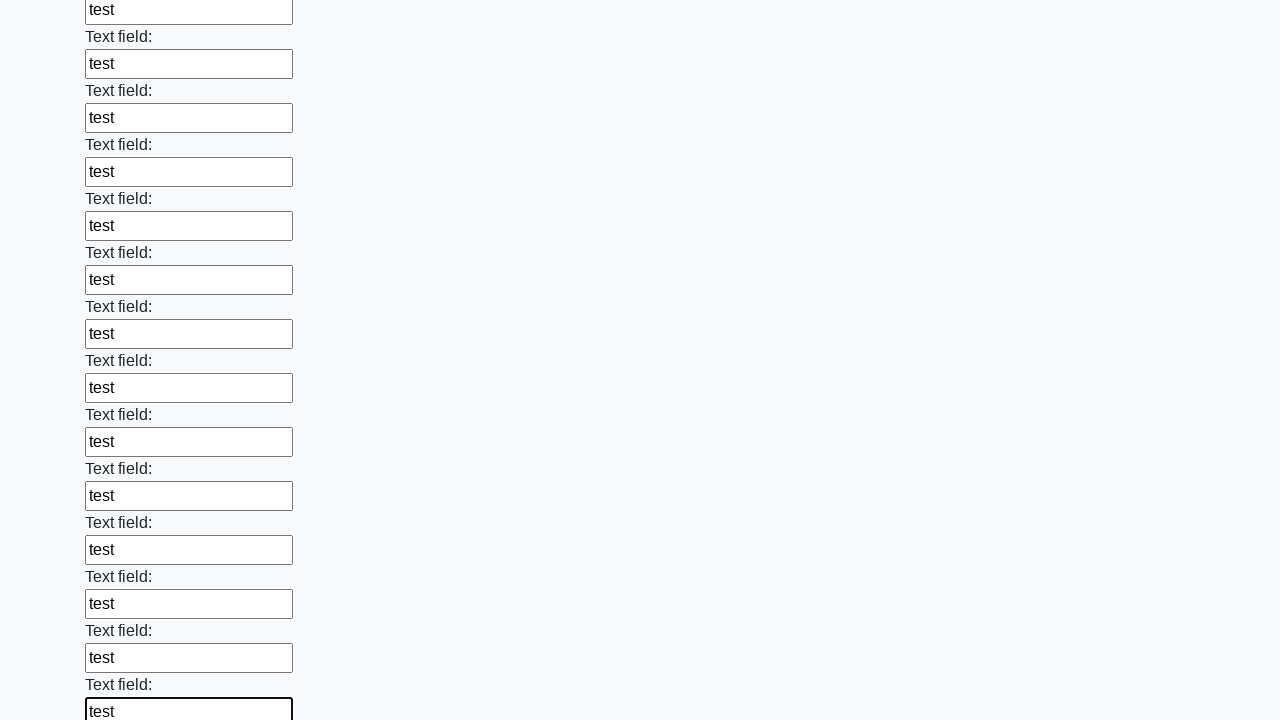

Filled an input field with 'test' on input >> nth=47
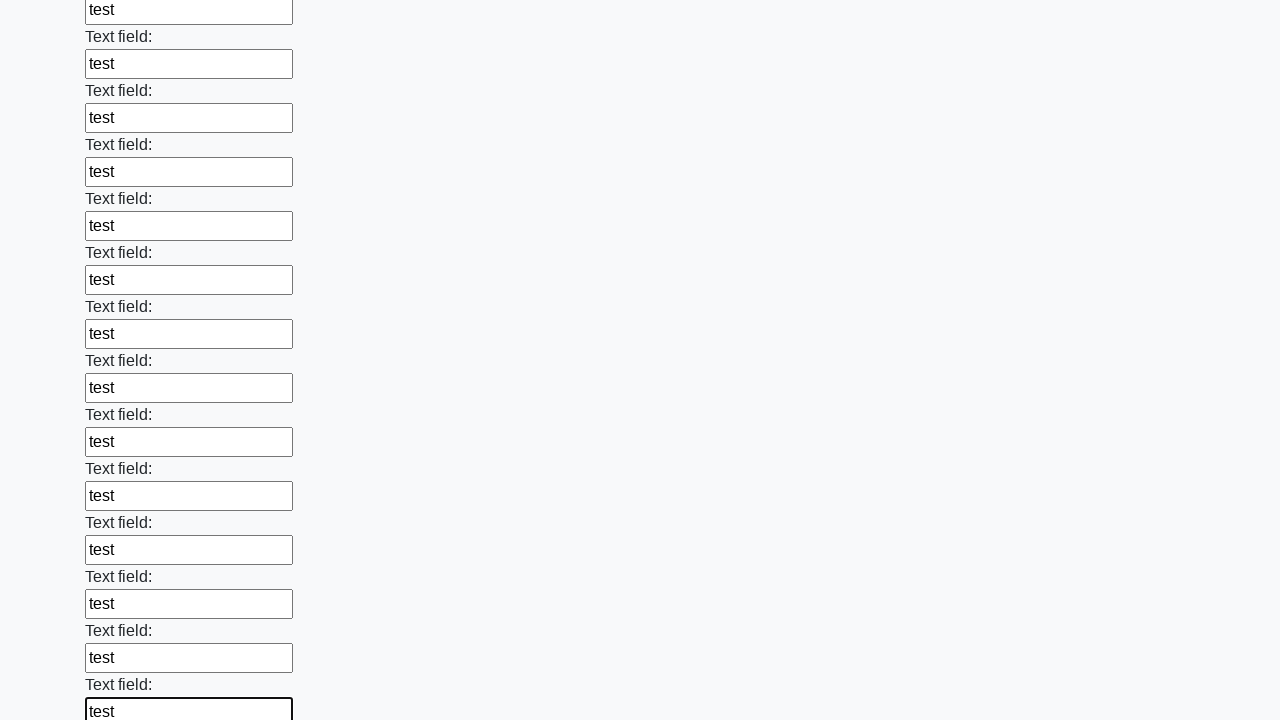

Filled an input field with 'test' on input >> nth=48
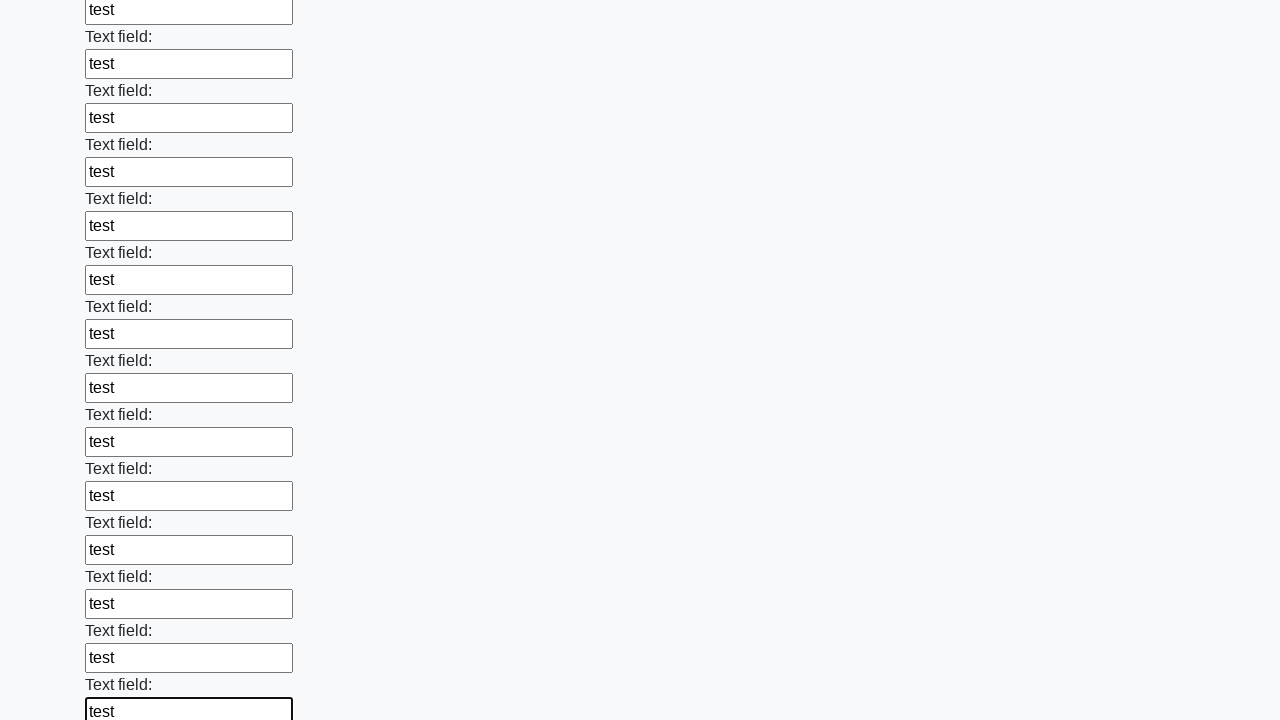

Filled an input field with 'test' on input >> nth=49
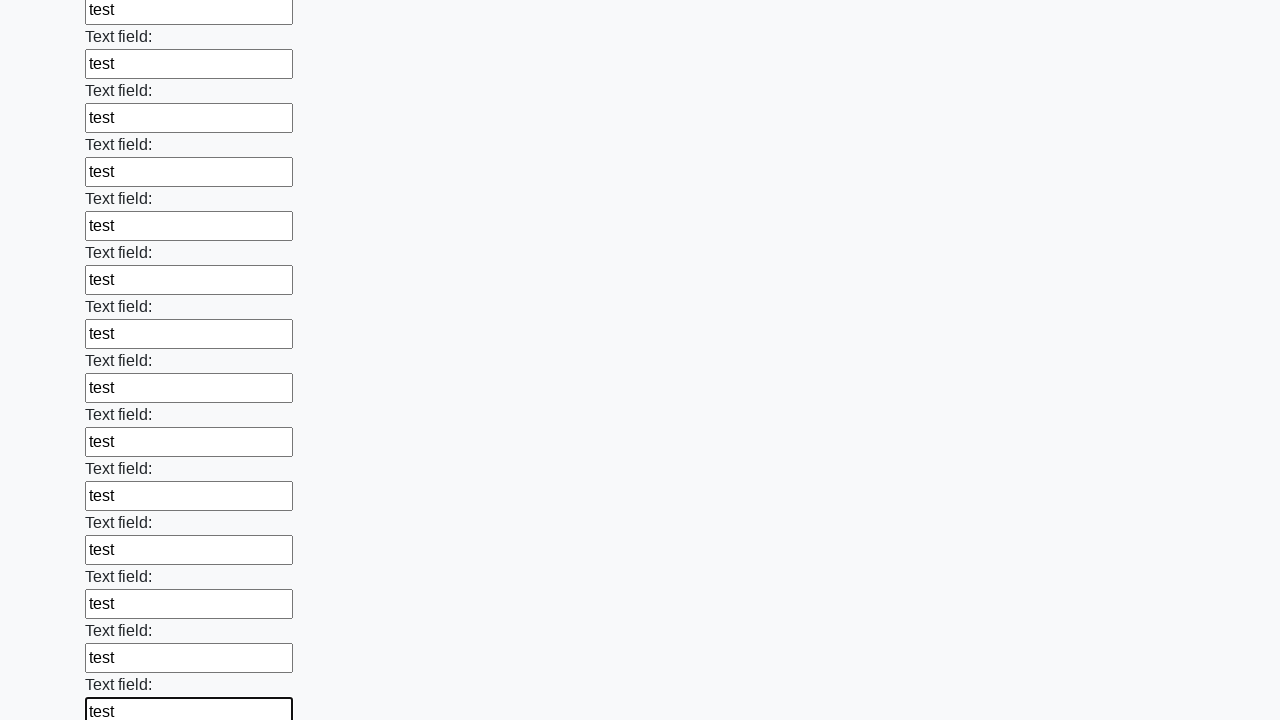

Filled an input field with 'test' on input >> nth=50
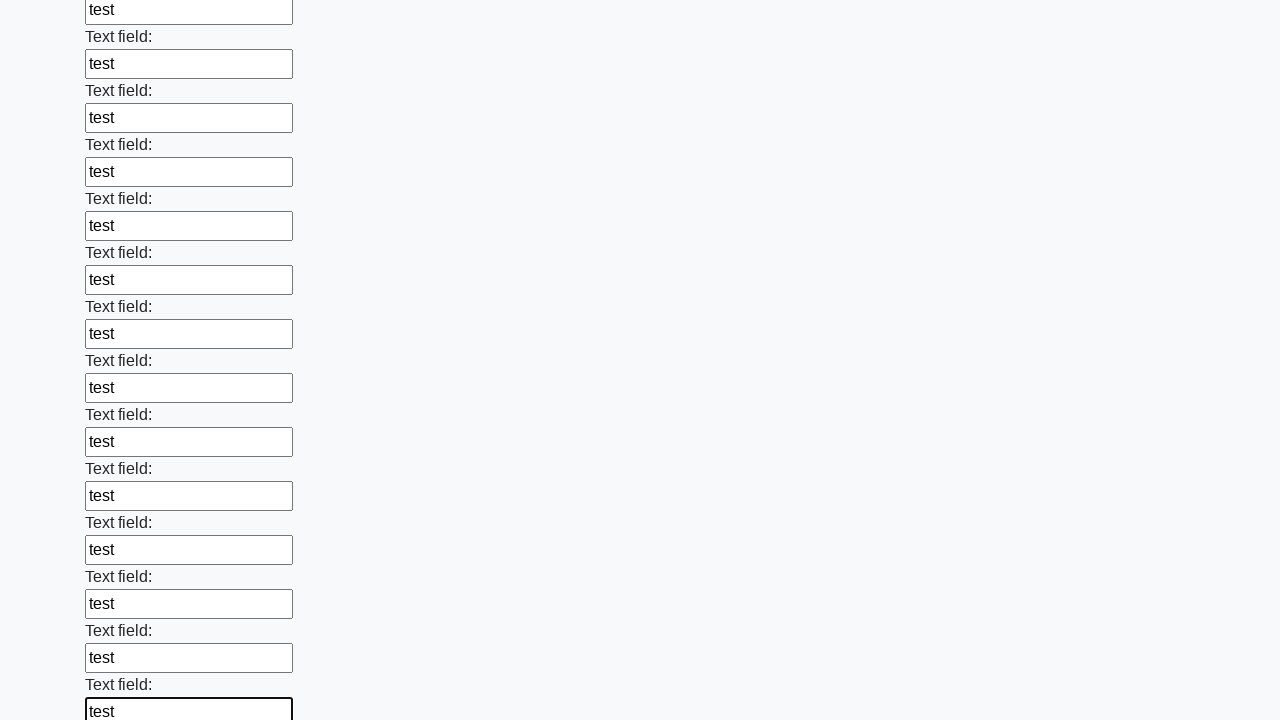

Filled an input field with 'test' on input >> nth=51
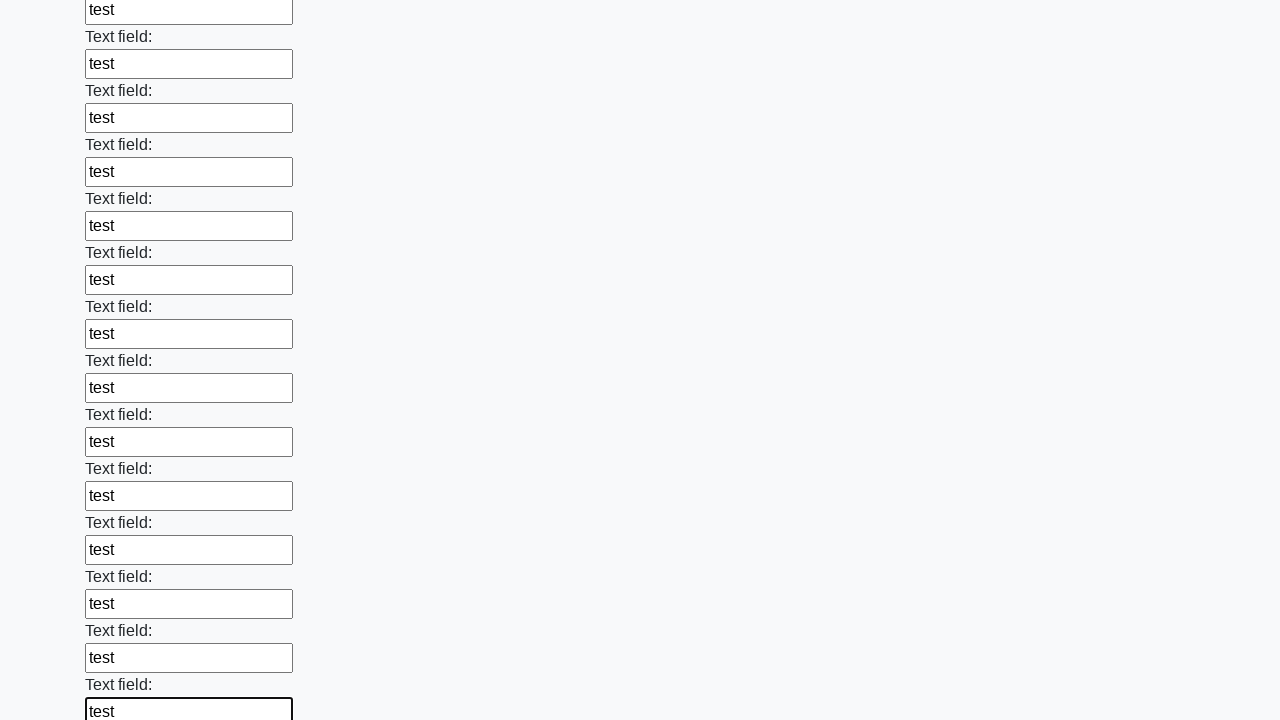

Filled an input field with 'test' on input >> nth=52
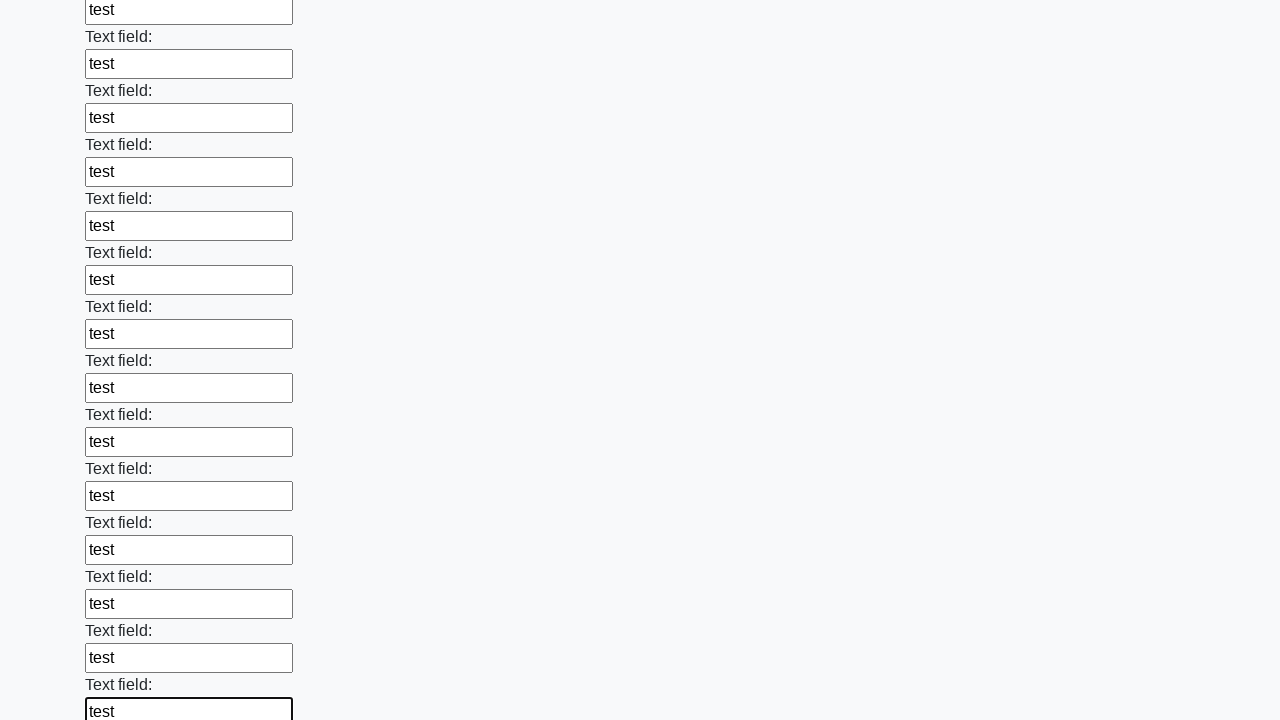

Filled an input field with 'test' on input >> nth=53
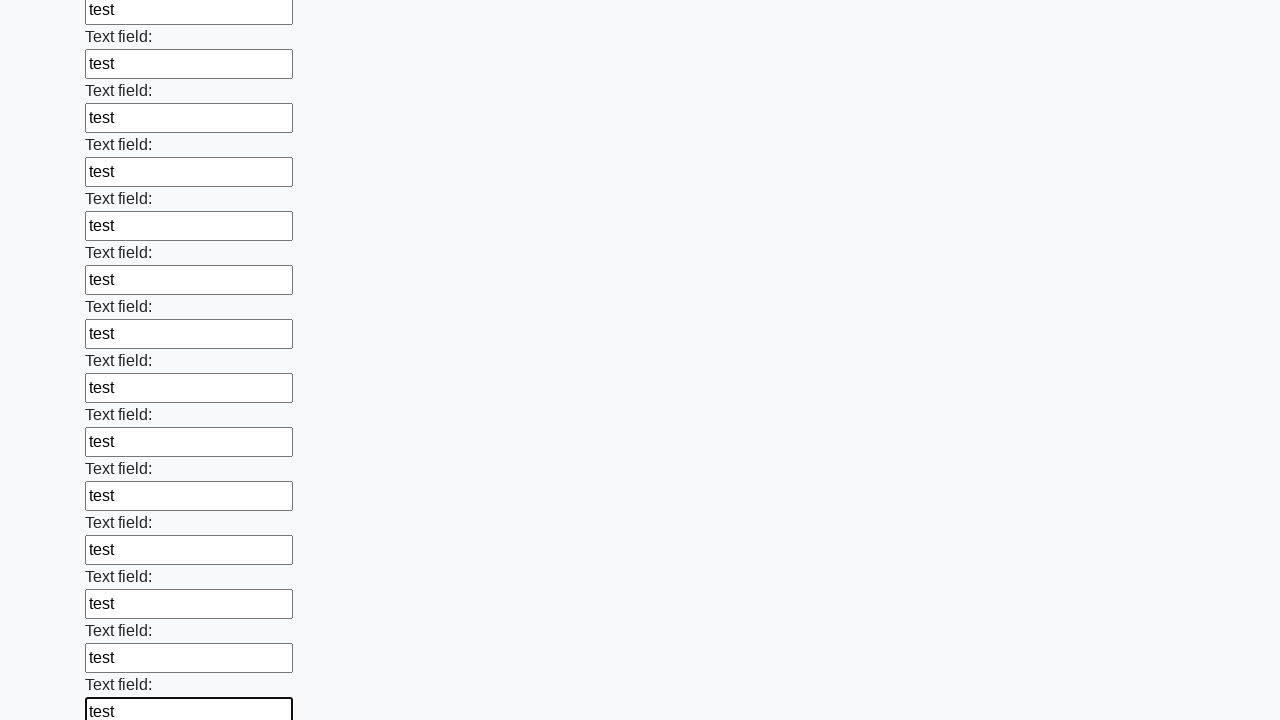

Filled an input field with 'test' on input >> nth=54
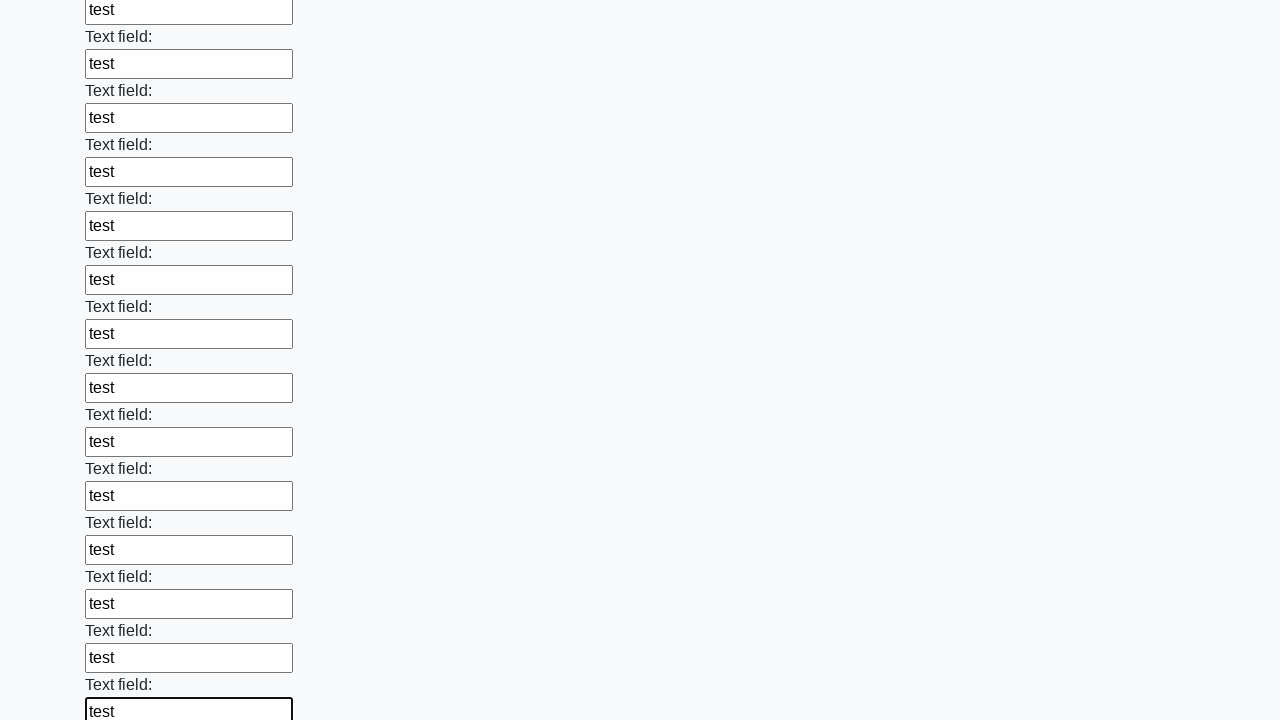

Filled an input field with 'test' on input >> nth=55
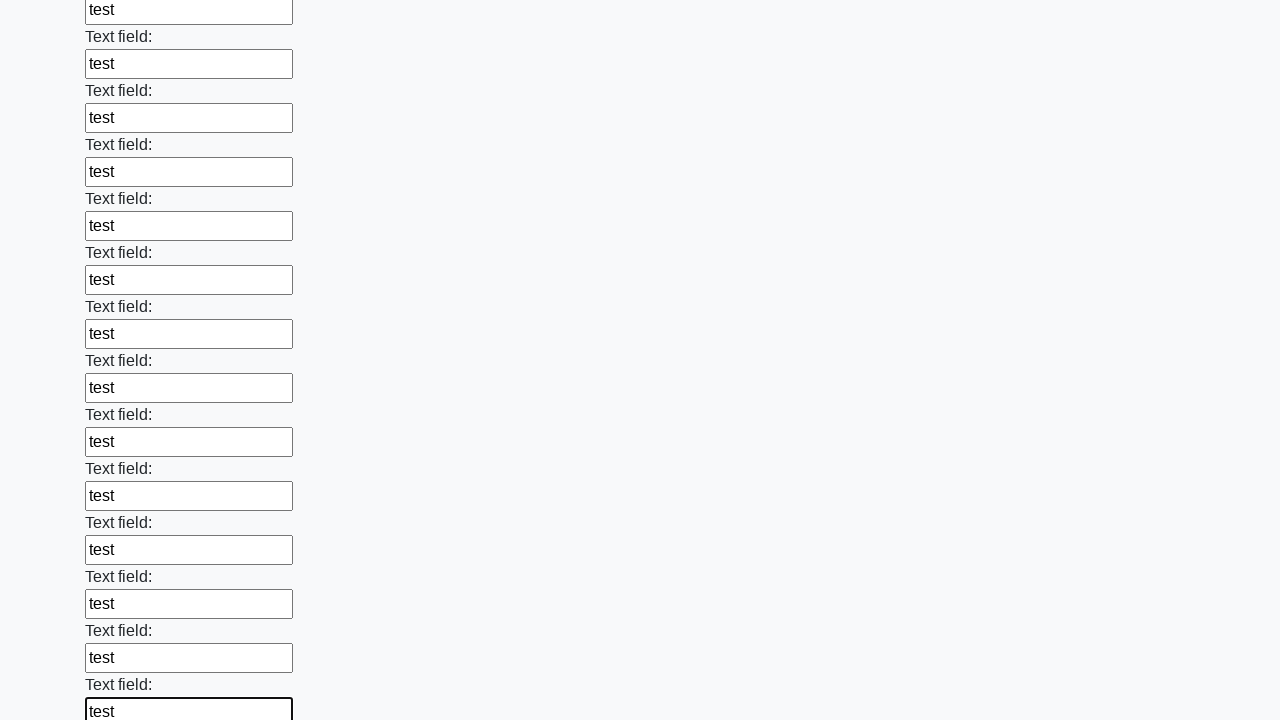

Filled an input field with 'test' on input >> nth=56
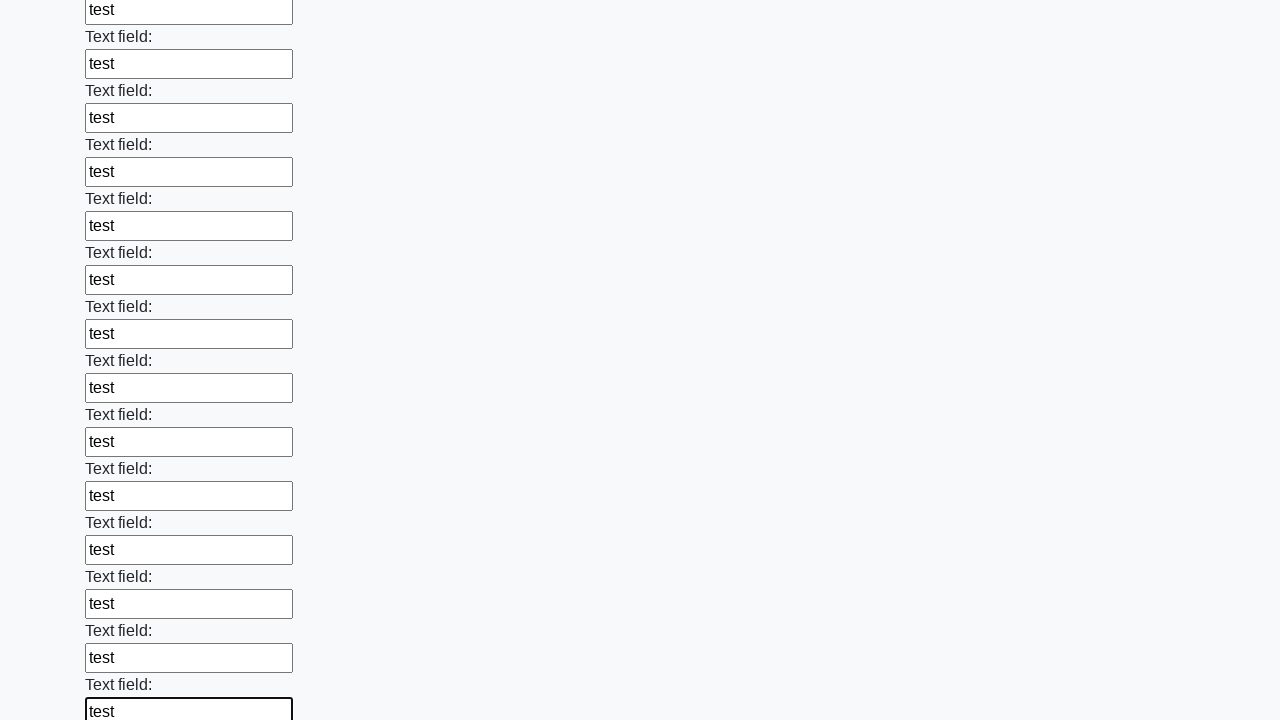

Filled an input field with 'test' on input >> nth=57
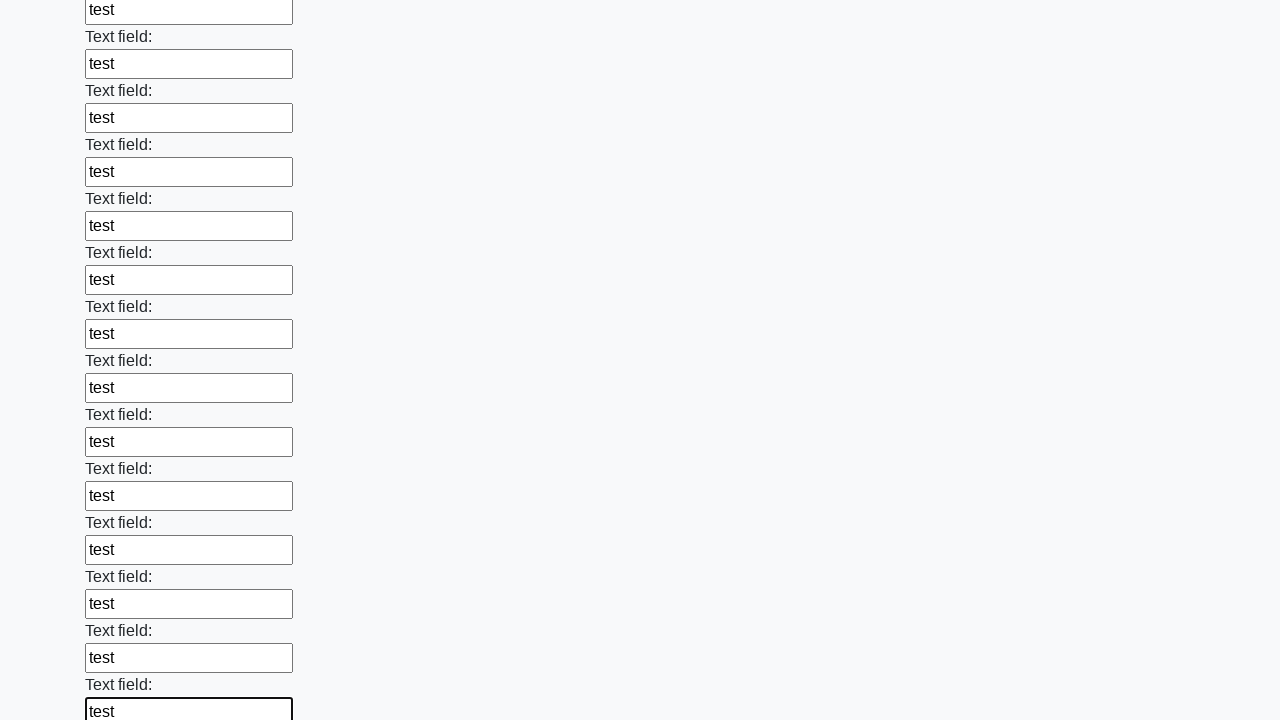

Filled an input field with 'test' on input >> nth=58
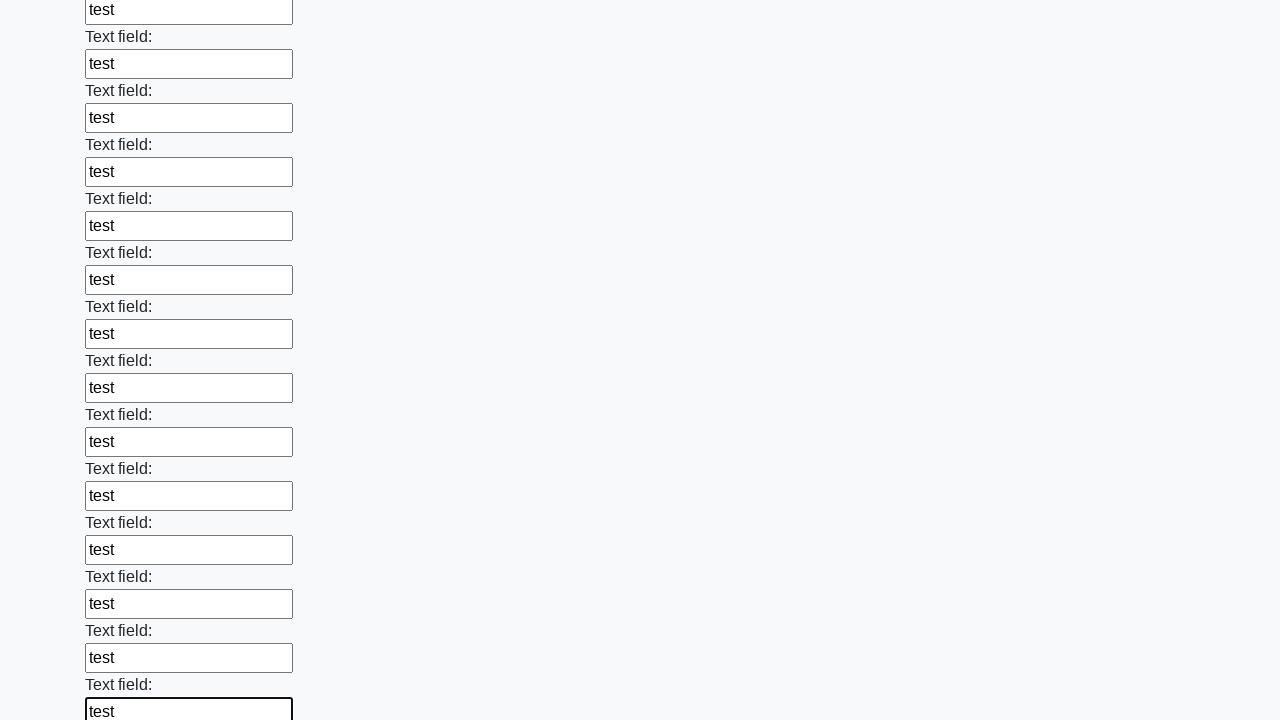

Filled an input field with 'test' on input >> nth=59
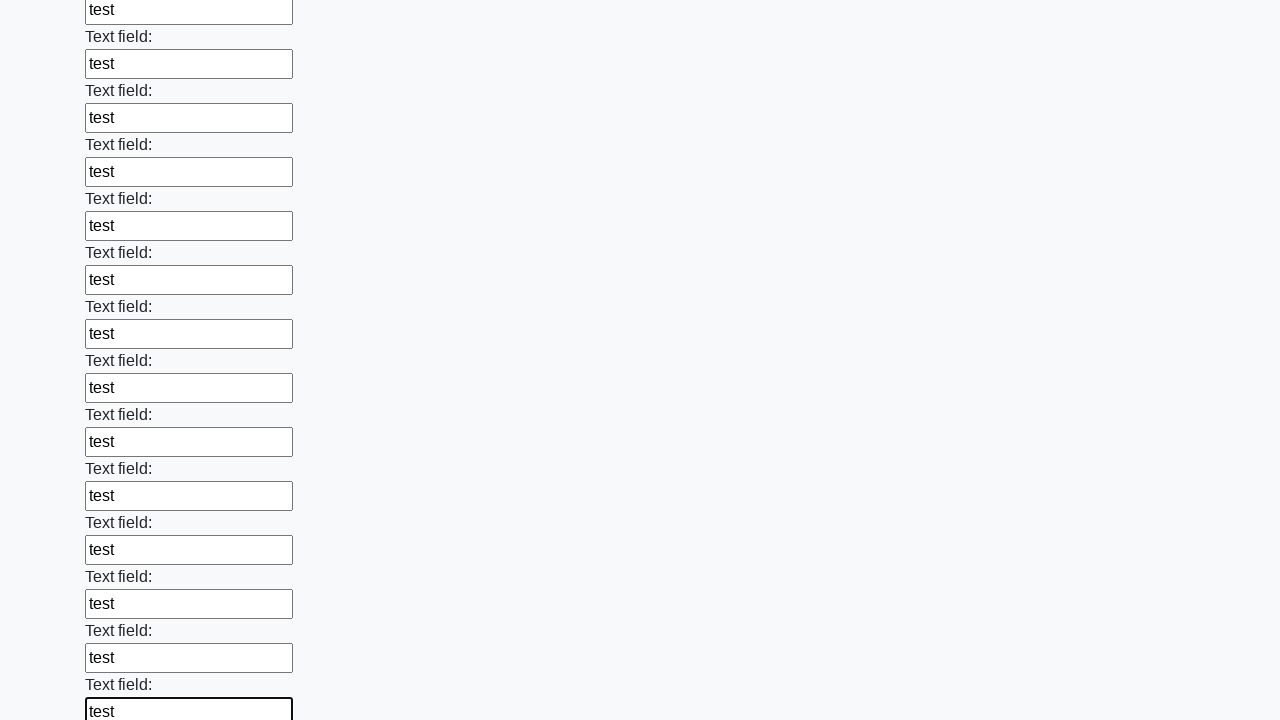

Filled an input field with 'test' on input >> nth=60
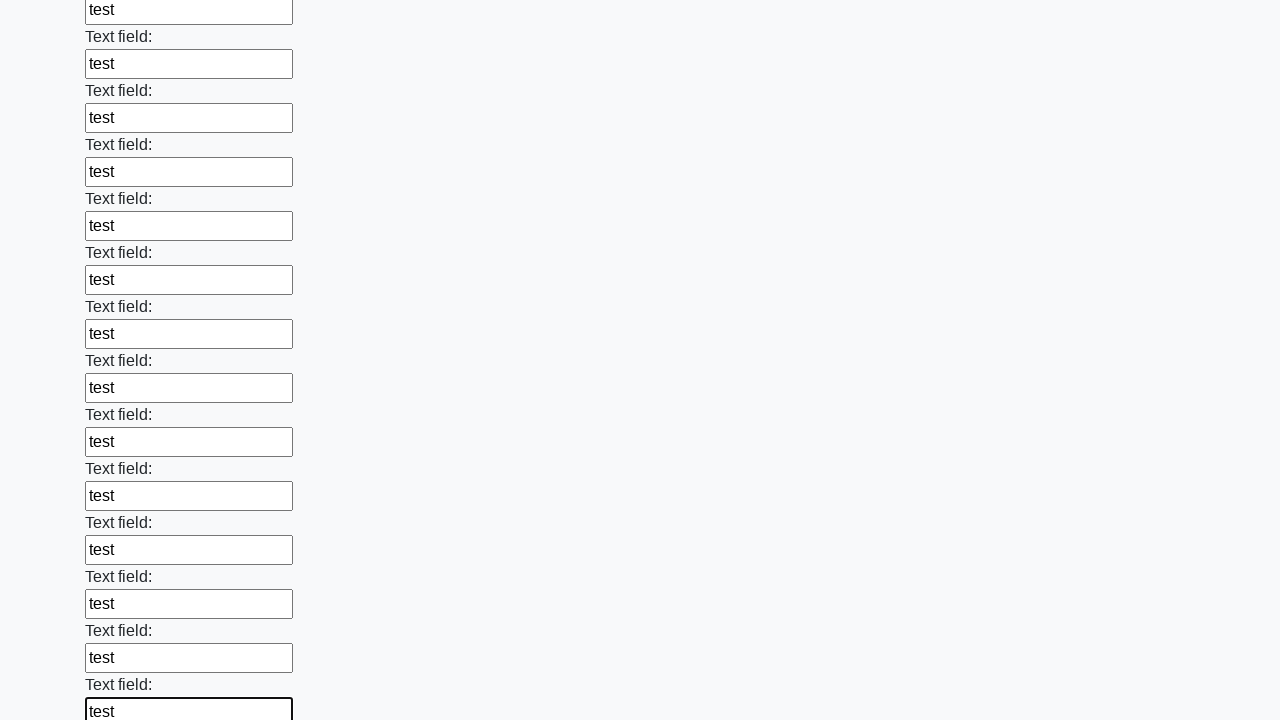

Filled an input field with 'test' on input >> nth=61
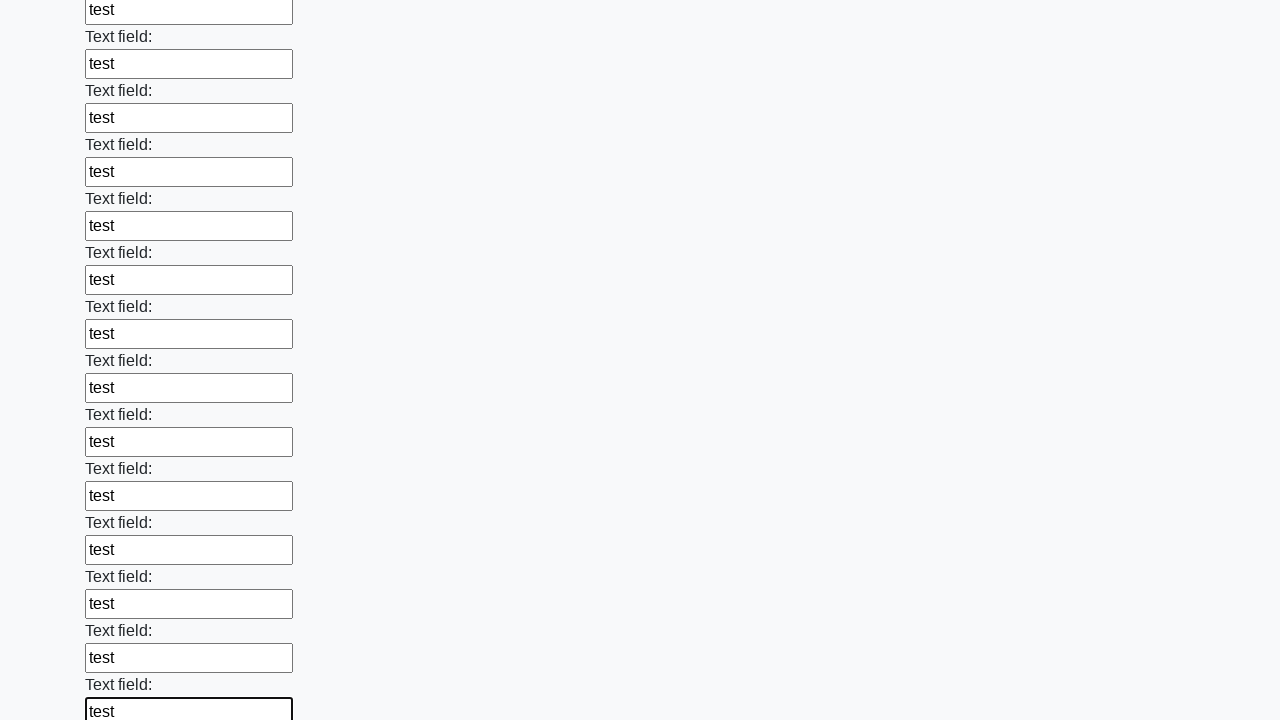

Filled an input field with 'test' on input >> nth=62
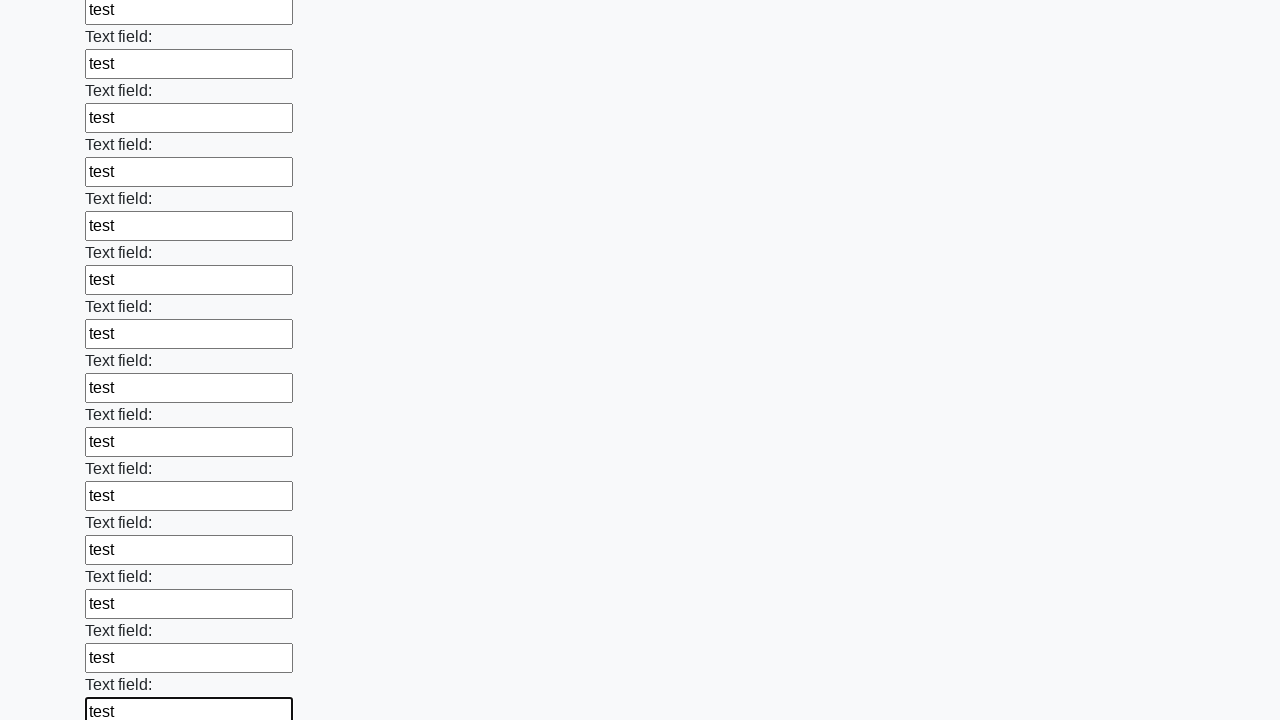

Filled an input field with 'test' on input >> nth=63
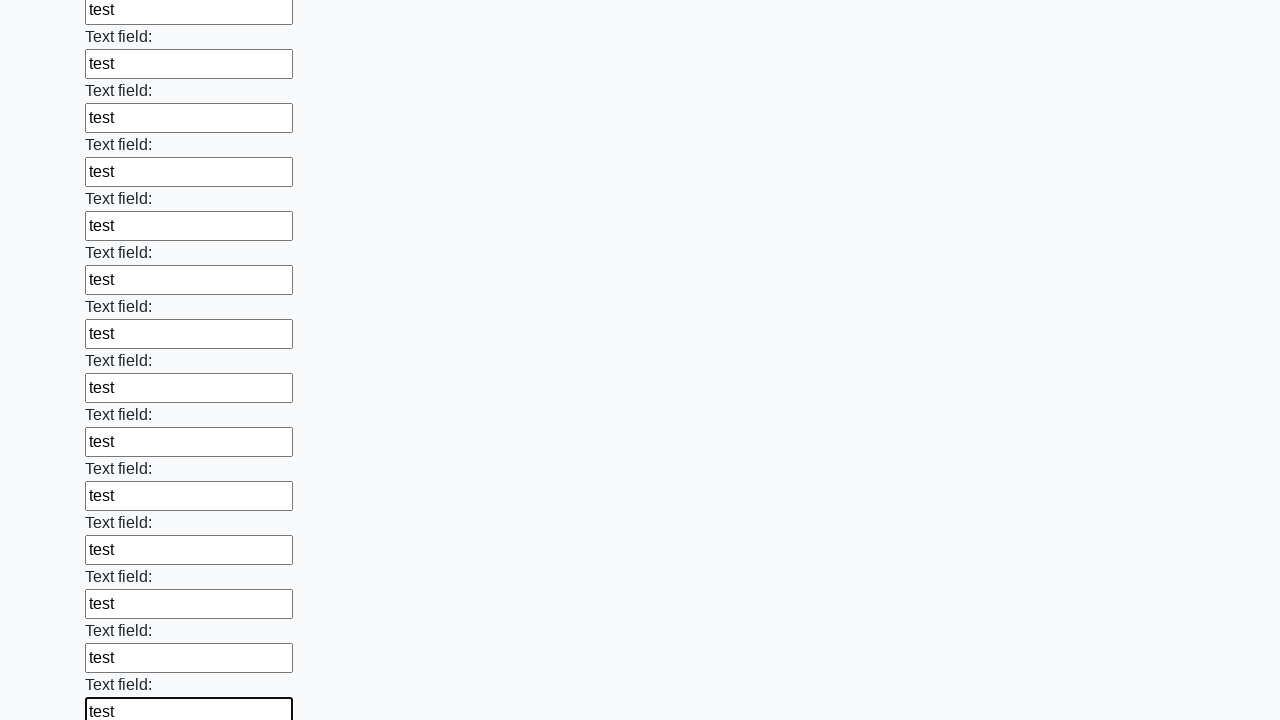

Filled an input field with 'test' on input >> nth=64
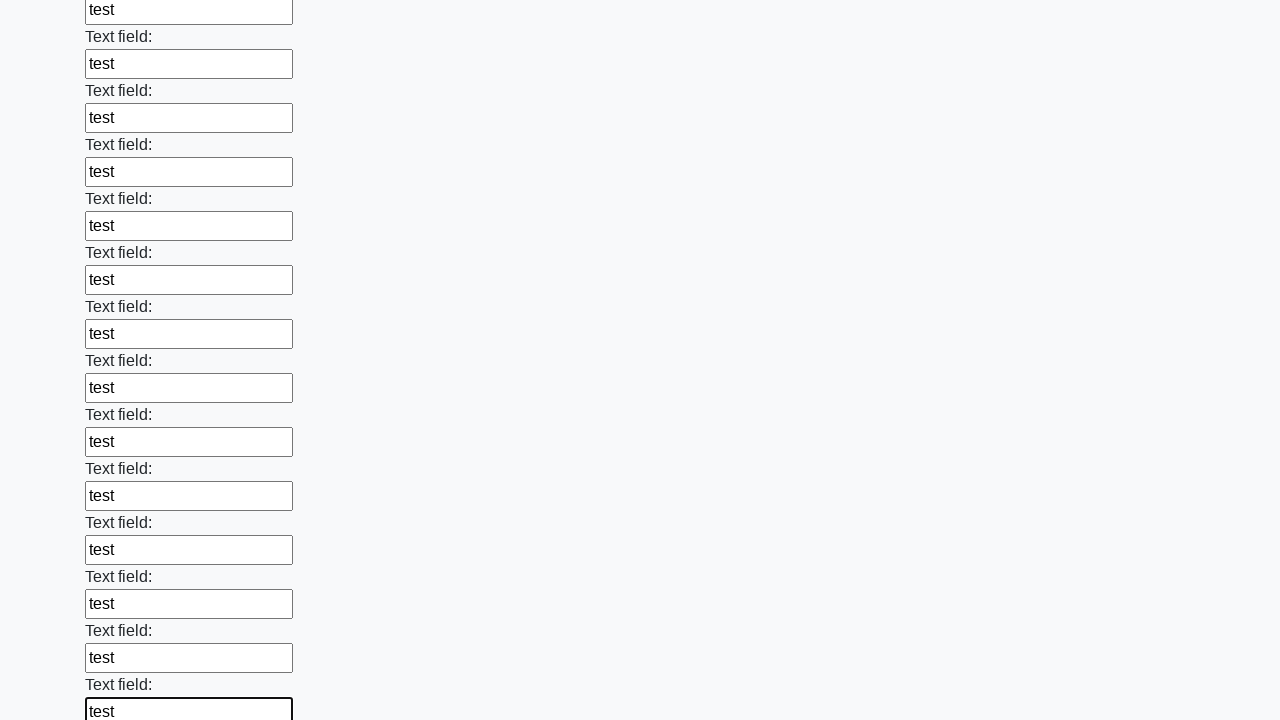

Filled an input field with 'test' on input >> nth=65
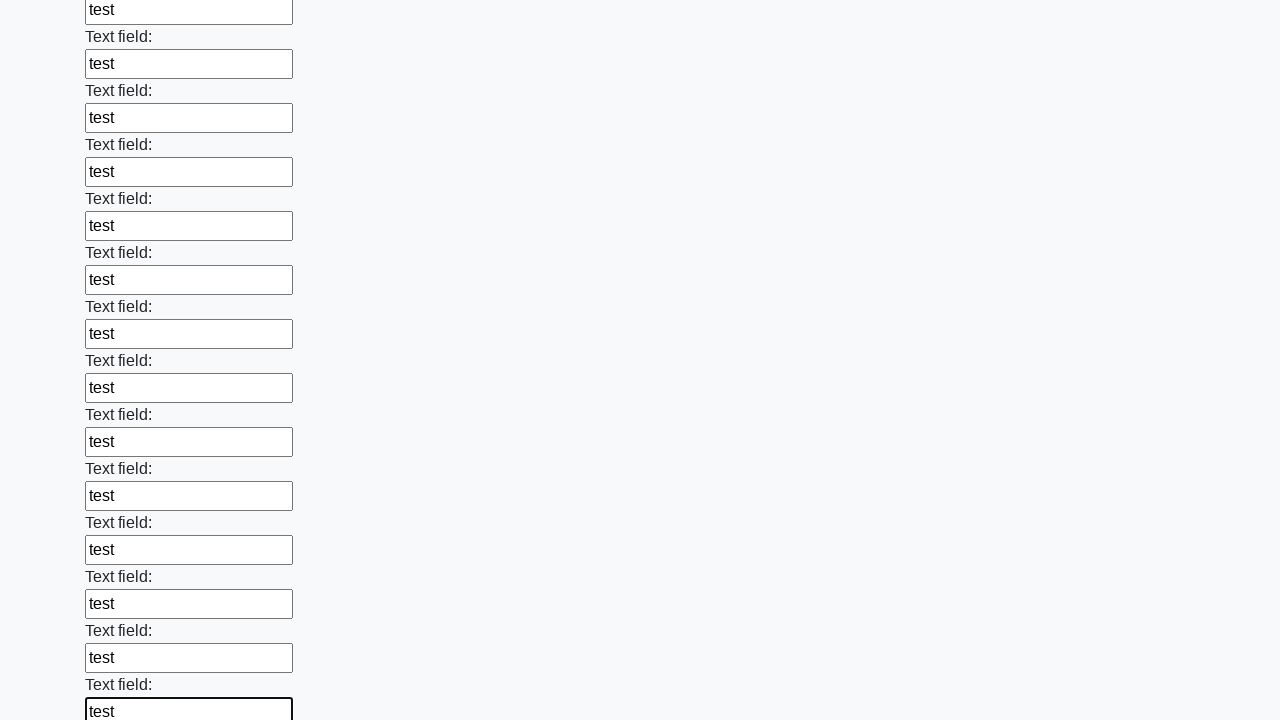

Filled an input field with 'test' on input >> nth=66
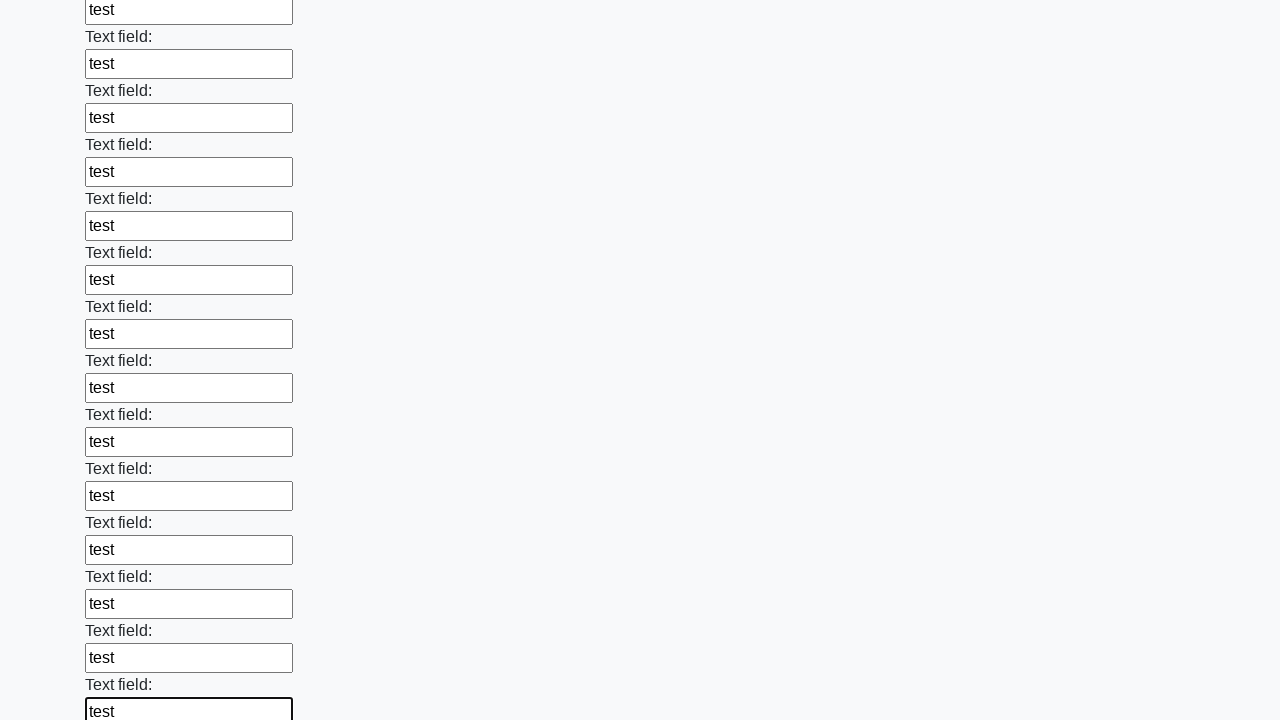

Filled an input field with 'test' on input >> nth=67
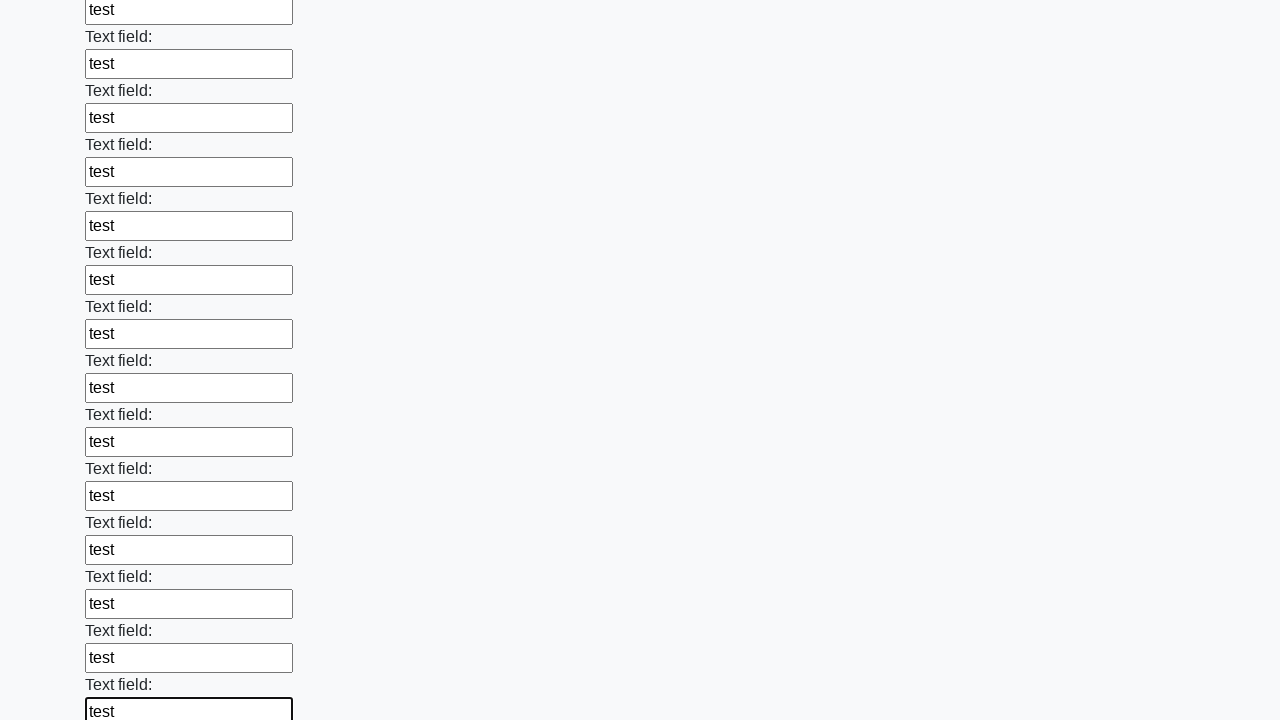

Filled an input field with 'test' on input >> nth=68
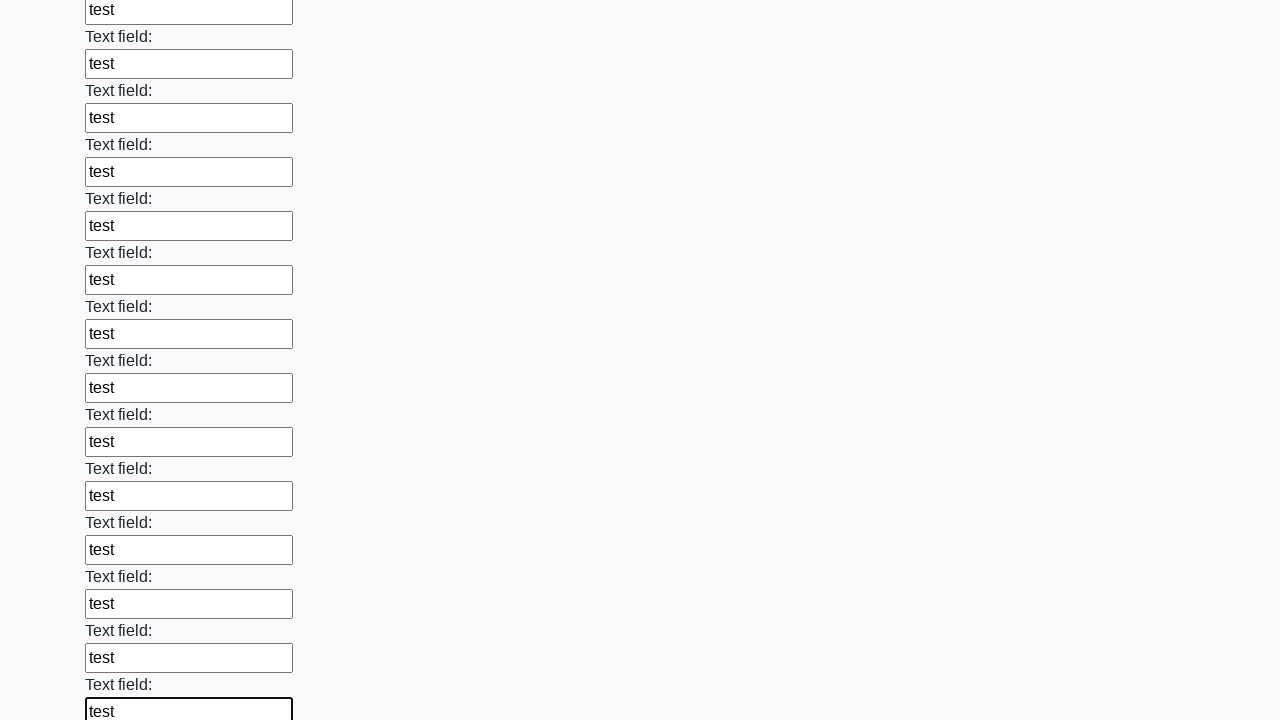

Filled an input field with 'test' on input >> nth=69
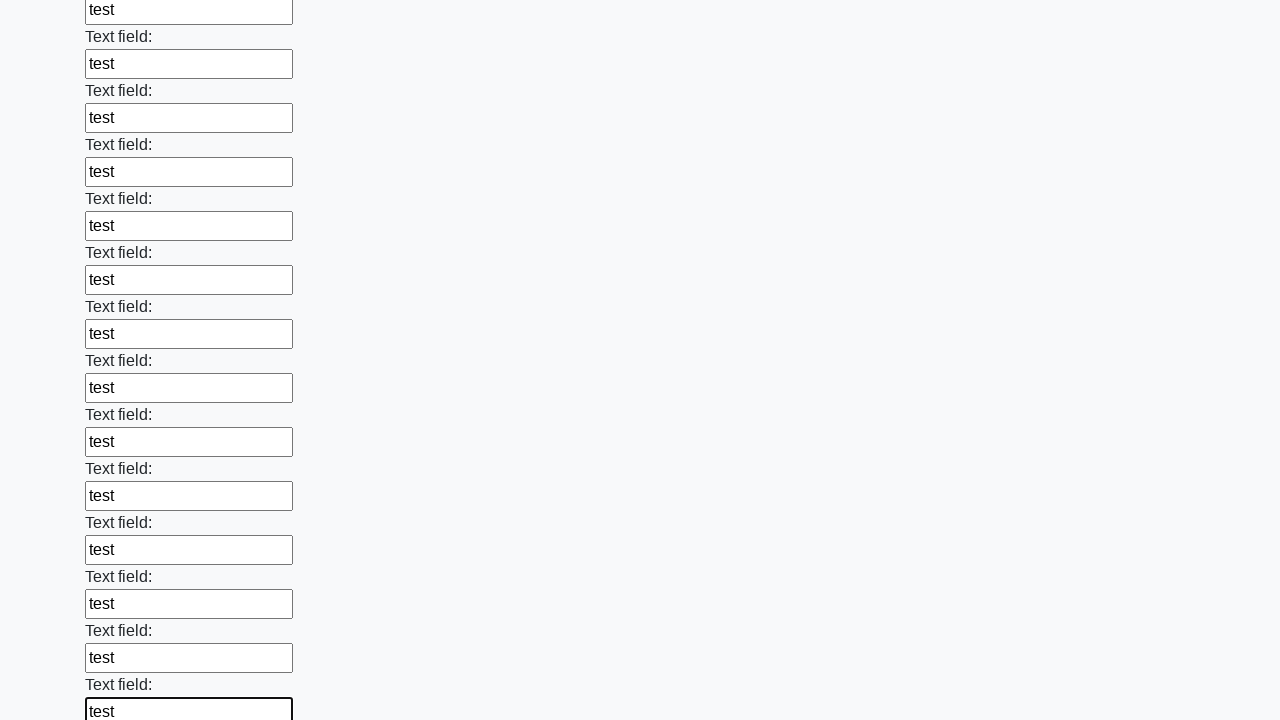

Filled an input field with 'test' on input >> nth=70
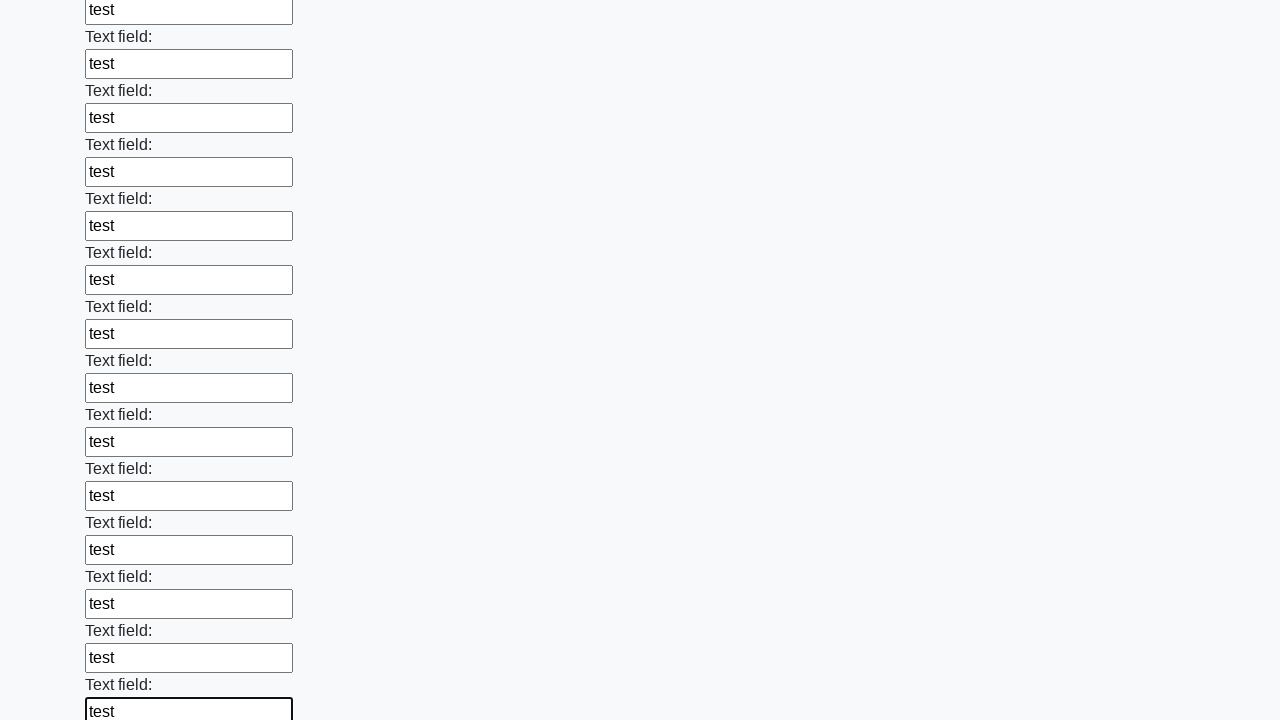

Filled an input field with 'test' on input >> nth=71
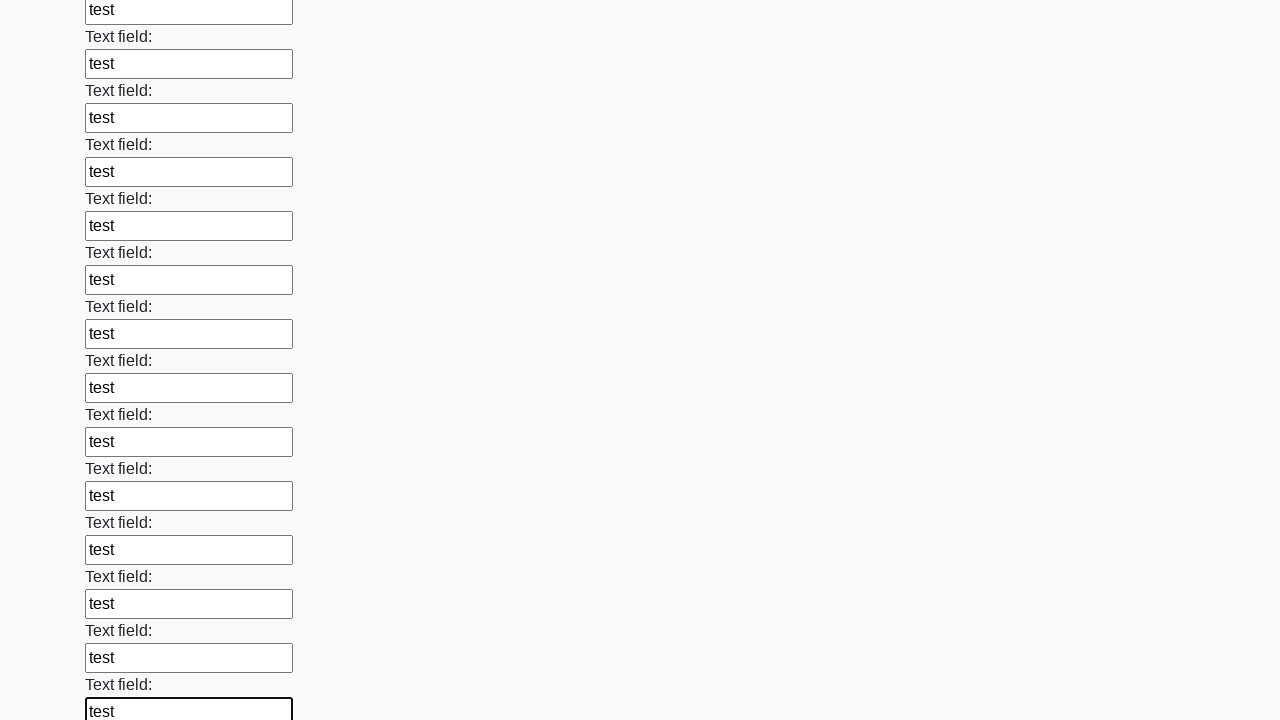

Filled an input field with 'test' on input >> nth=72
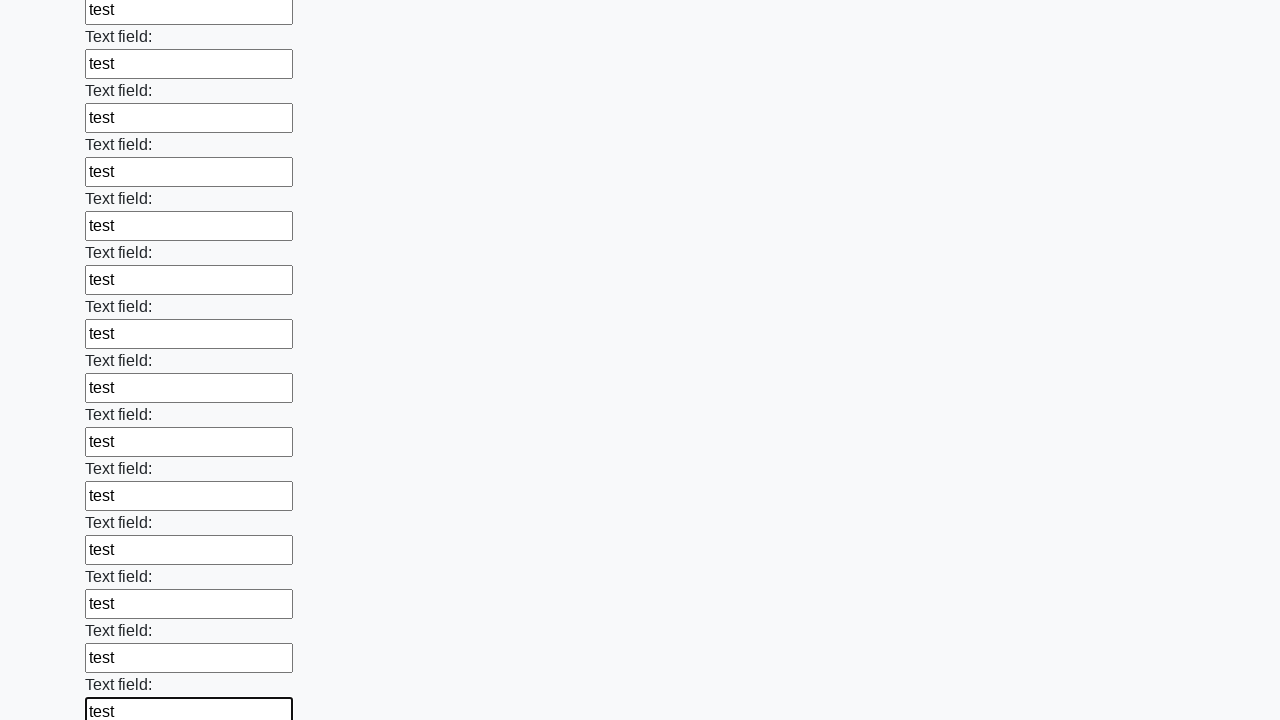

Filled an input field with 'test' on input >> nth=73
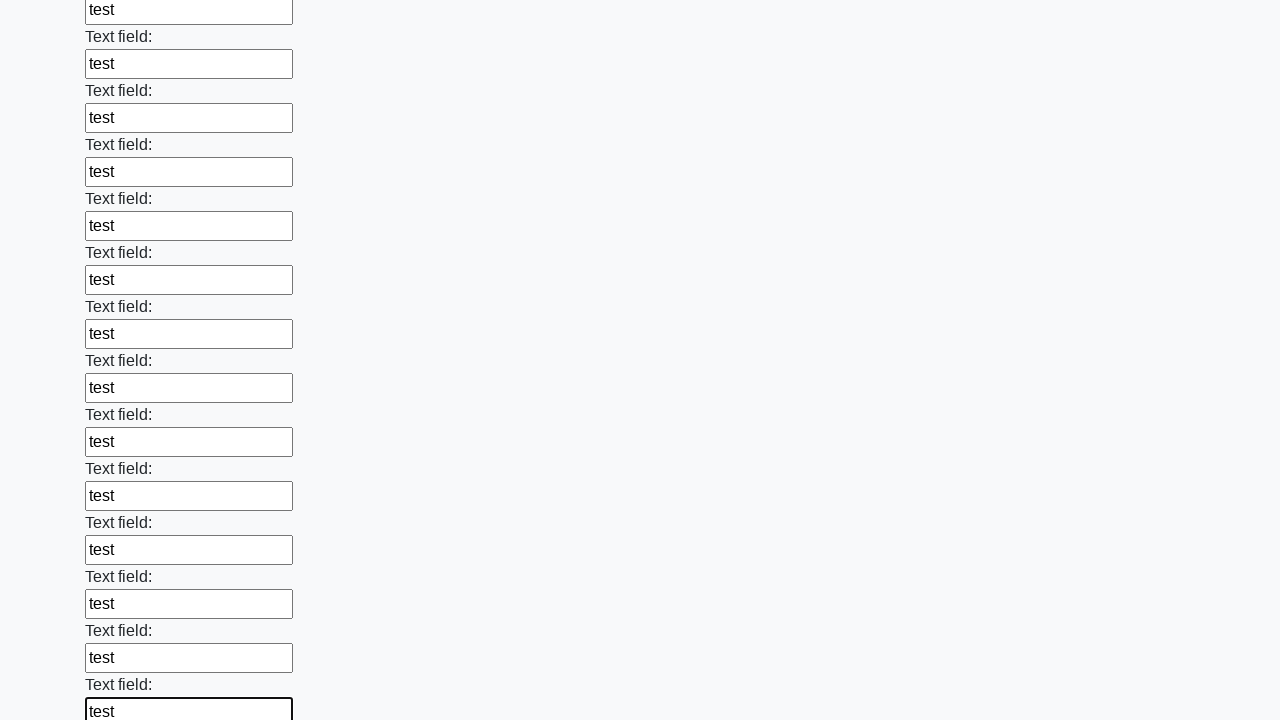

Filled an input field with 'test' on input >> nth=74
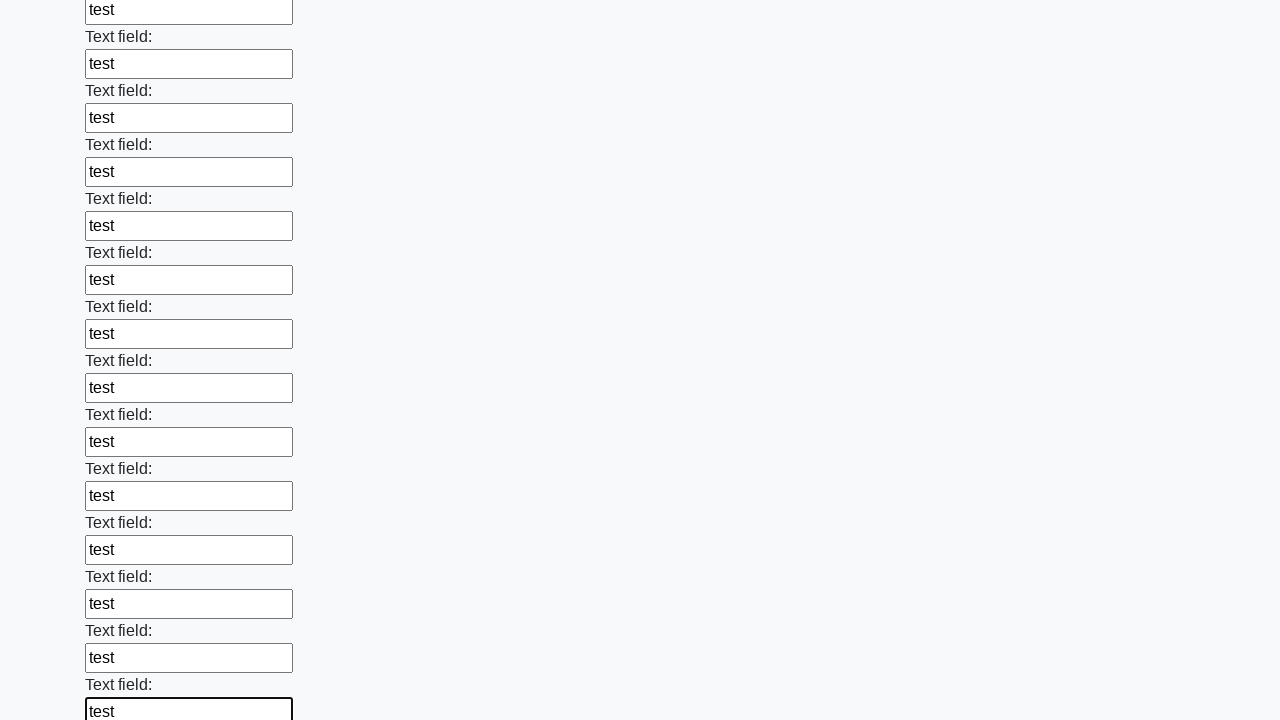

Filled an input field with 'test' on input >> nth=75
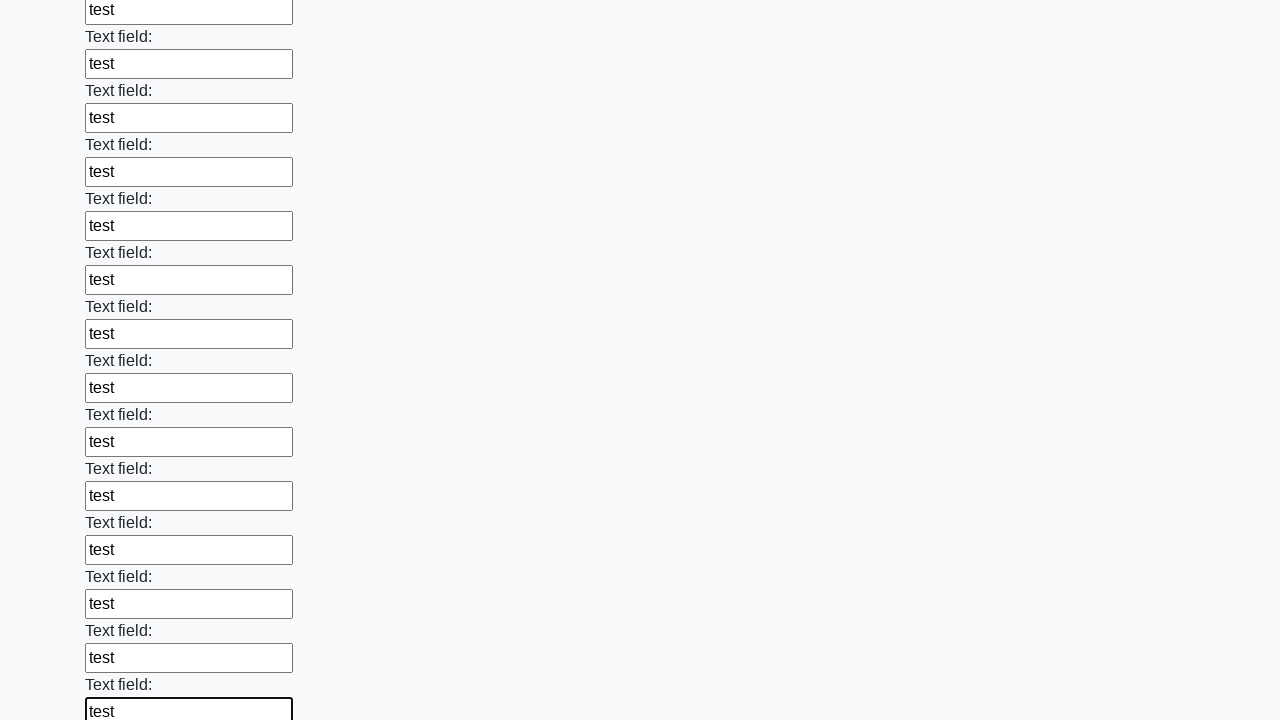

Filled an input field with 'test' on input >> nth=76
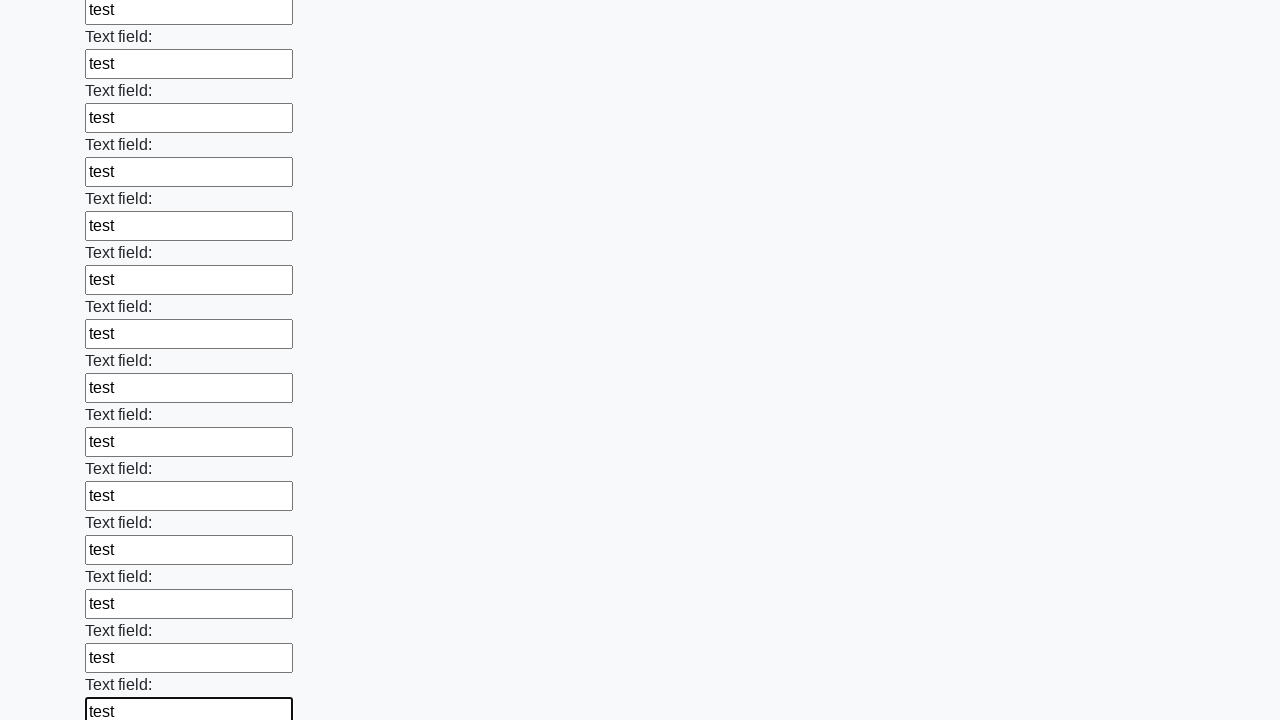

Filled an input field with 'test' on input >> nth=77
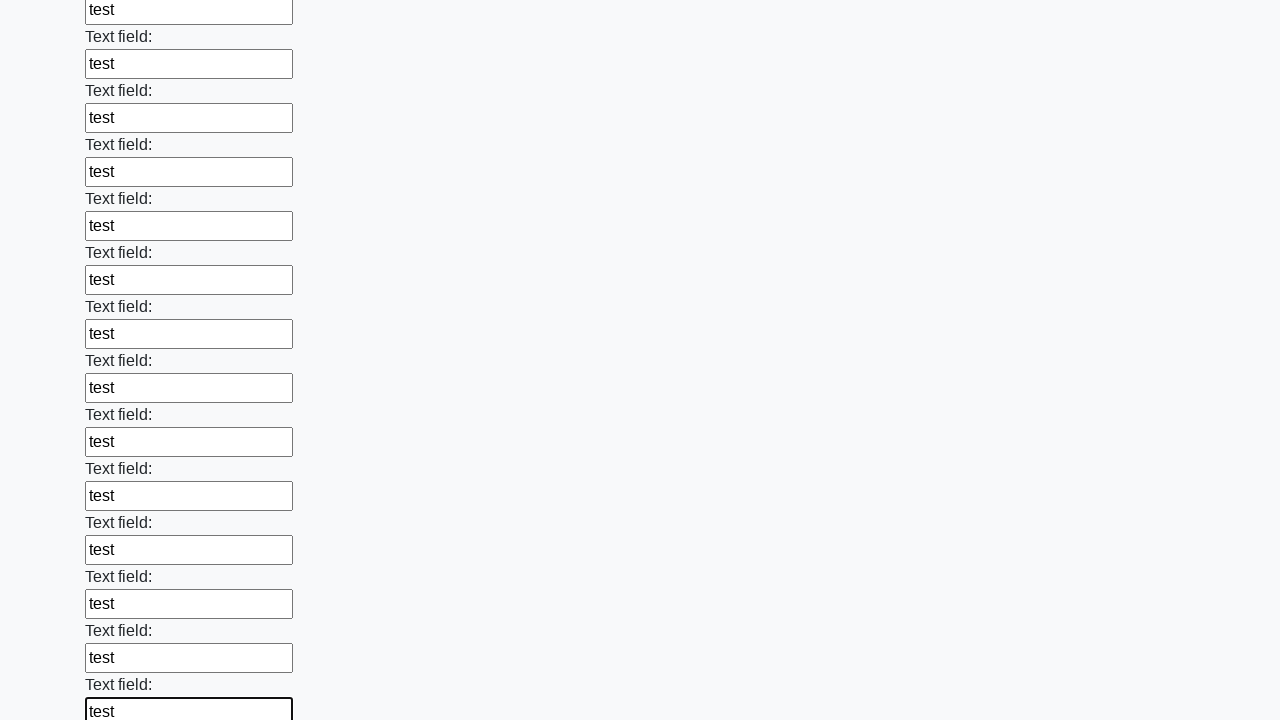

Filled an input field with 'test' on input >> nth=78
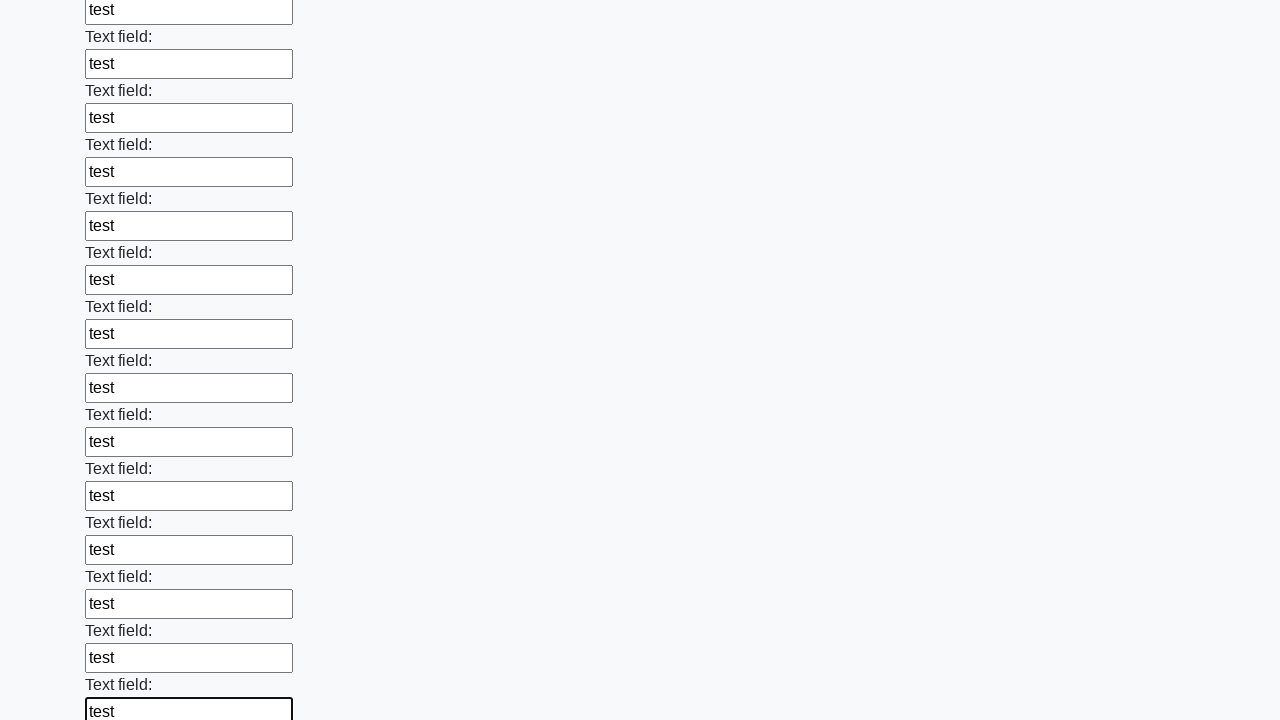

Filled an input field with 'test' on input >> nth=79
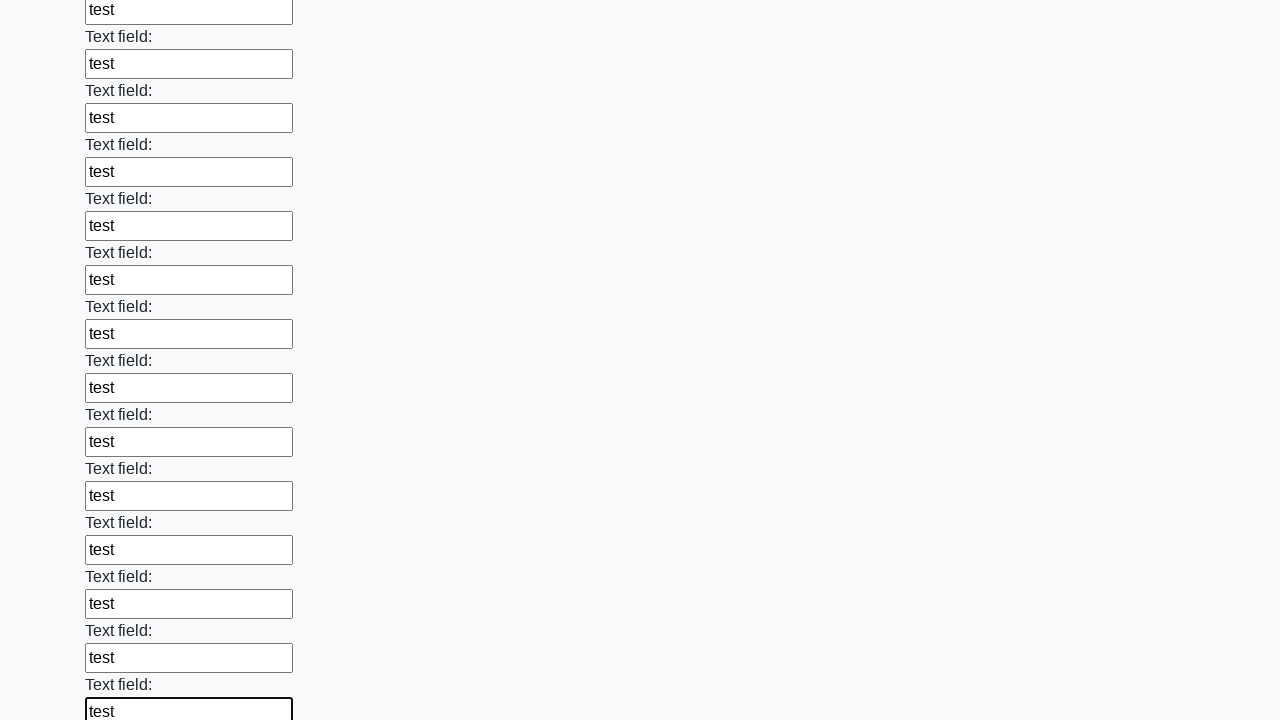

Filled an input field with 'test' on input >> nth=80
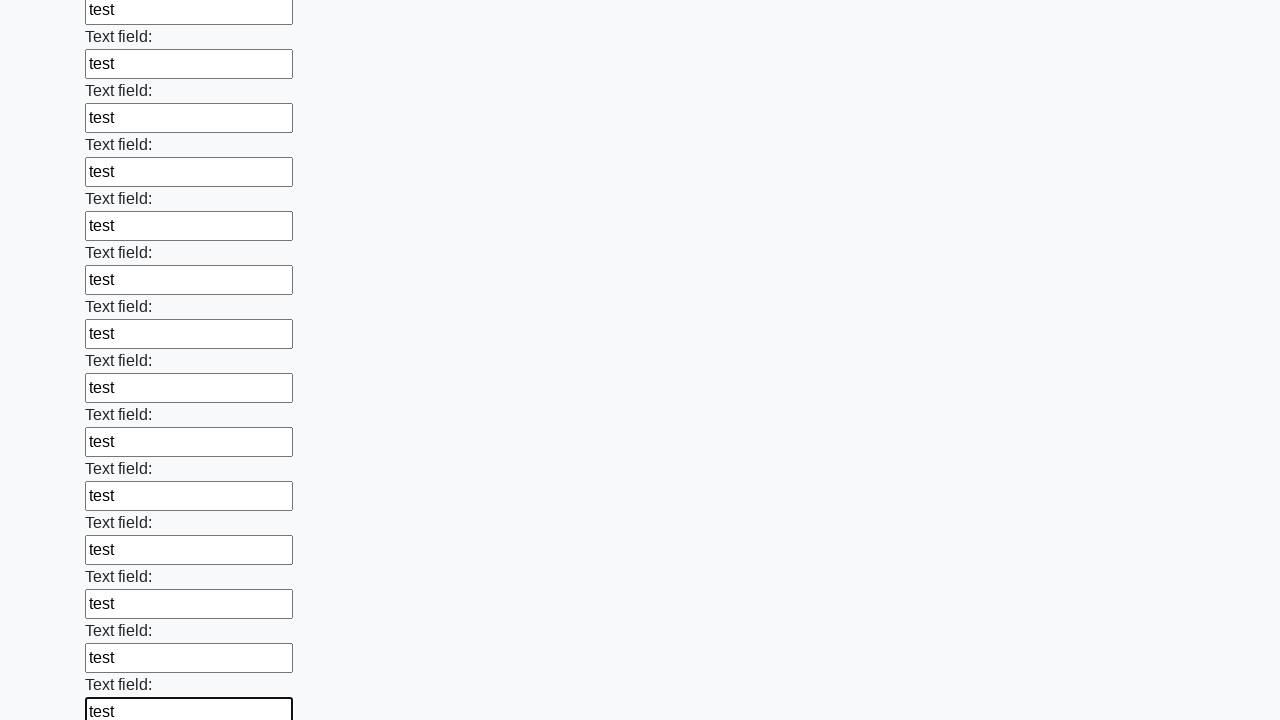

Filled an input field with 'test' on input >> nth=81
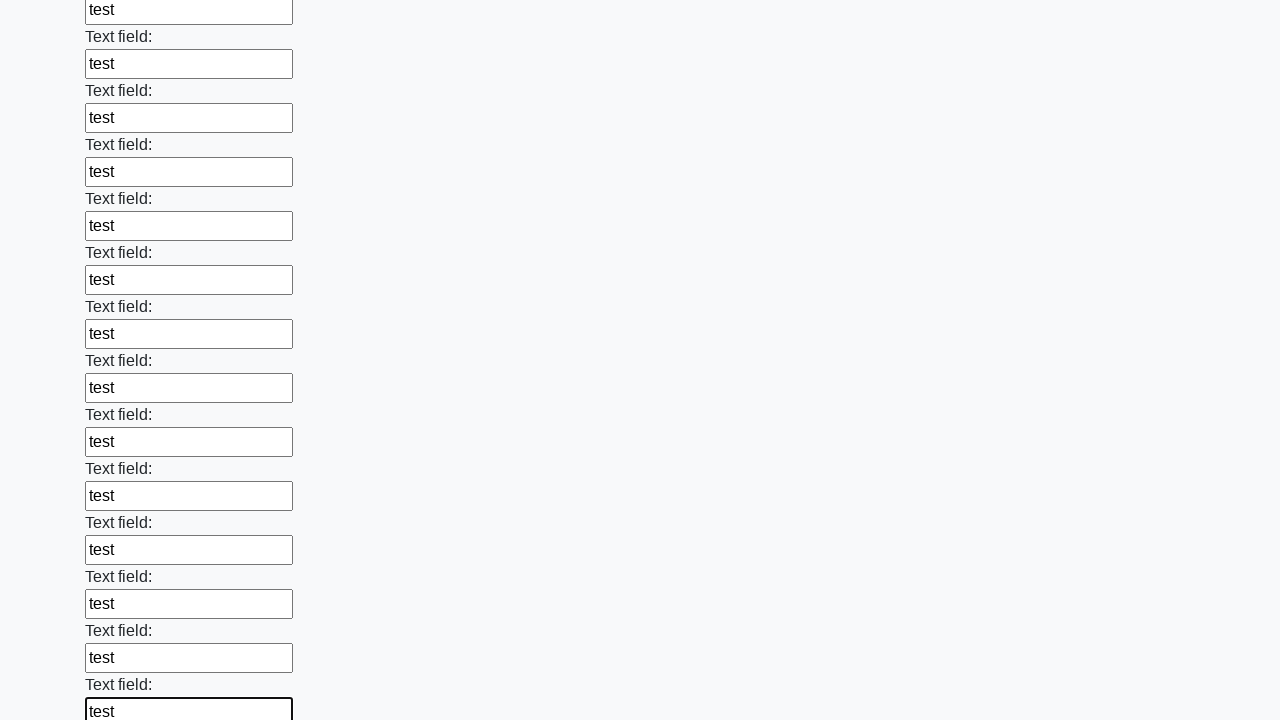

Filled an input field with 'test' on input >> nth=82
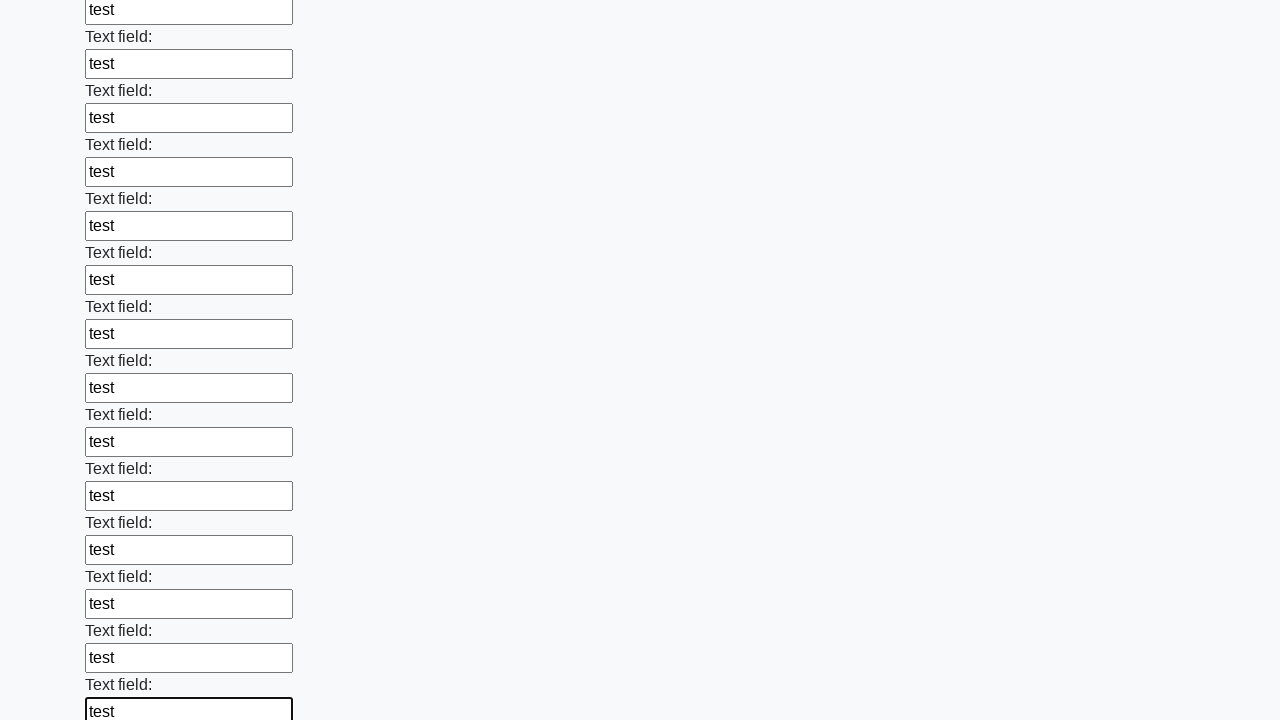

Filled an input field with 'test' on input >> nth=83
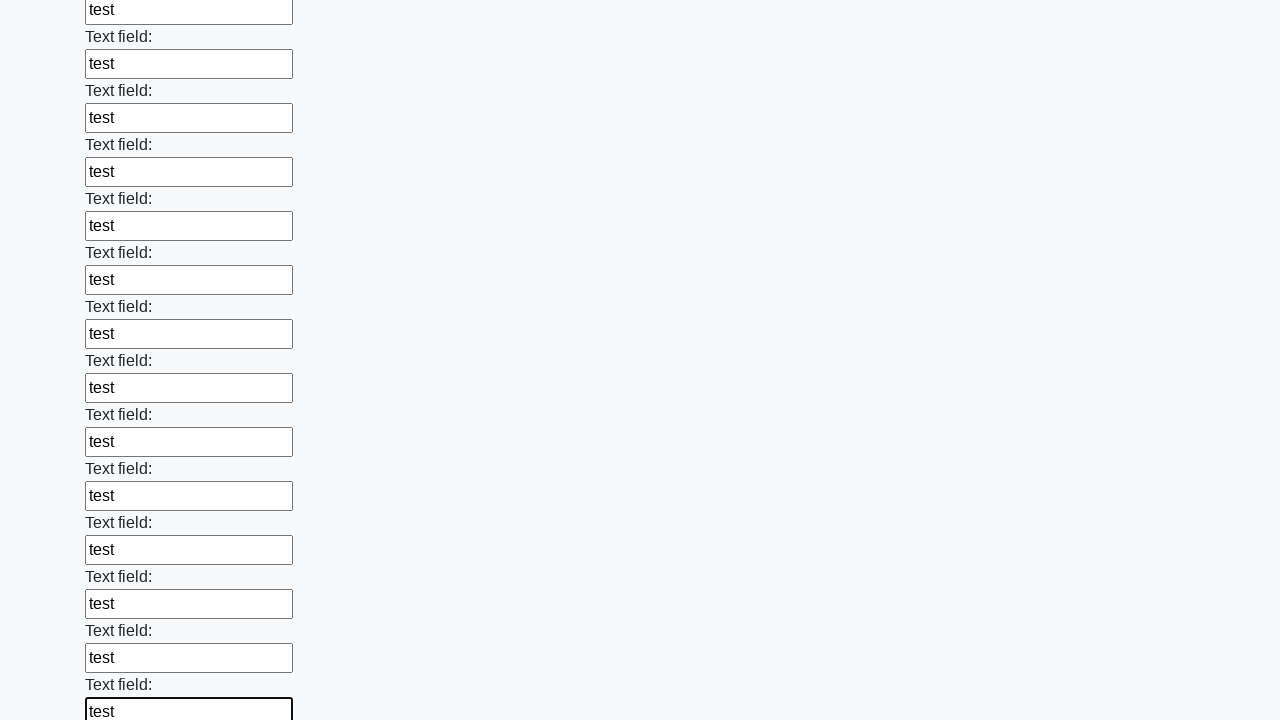

Filled an input field with 'test' on input >> nth=84
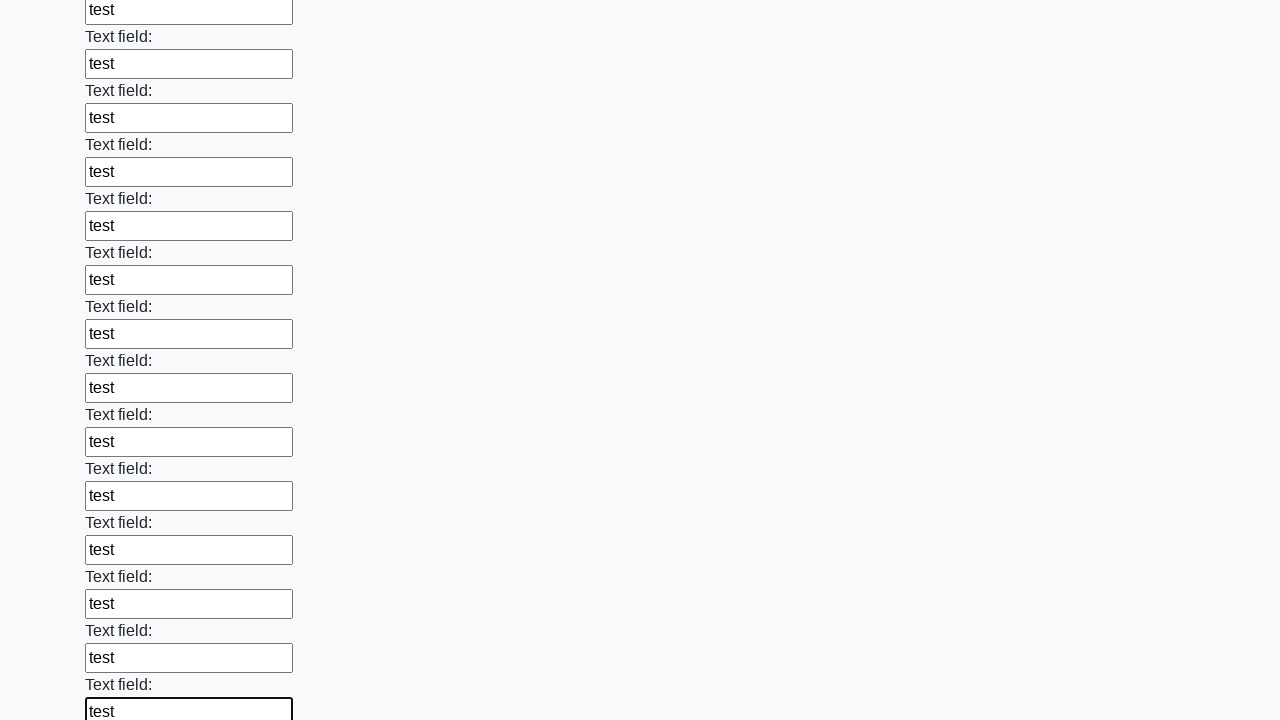

Filled an input field with 'test' on input >> nth=85
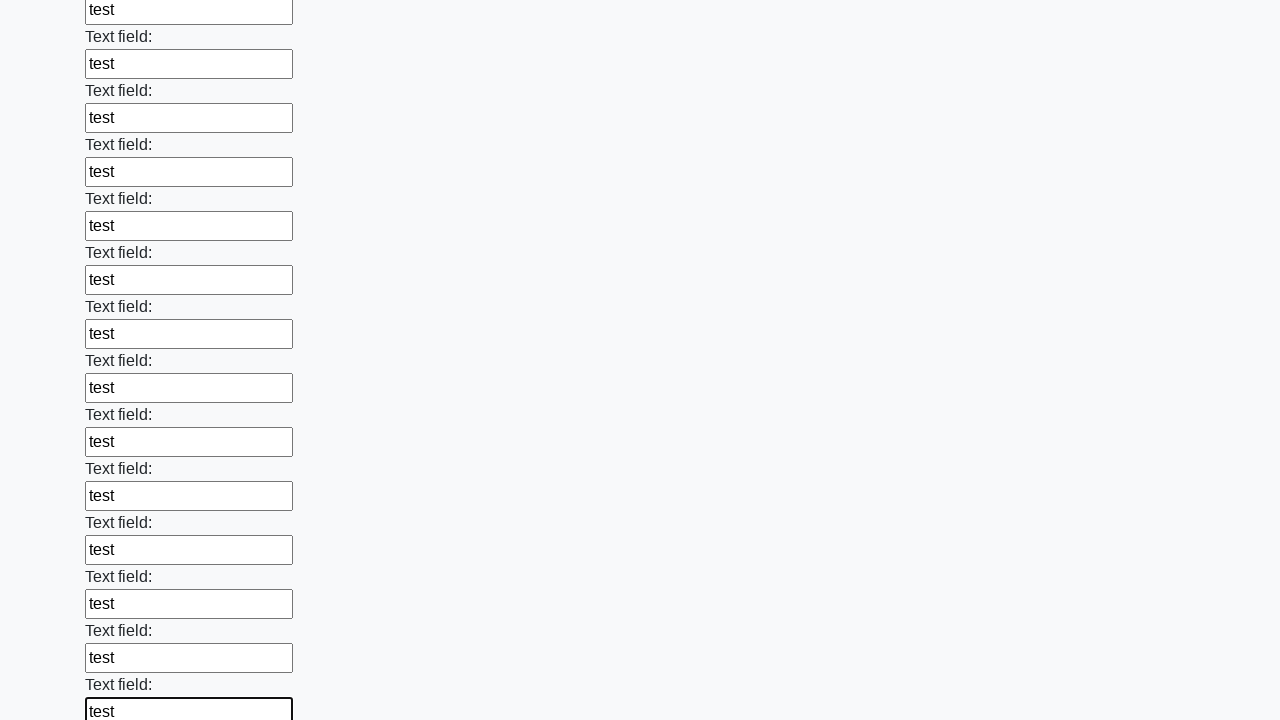

Filled an input field with 'test' on input >> nth=86
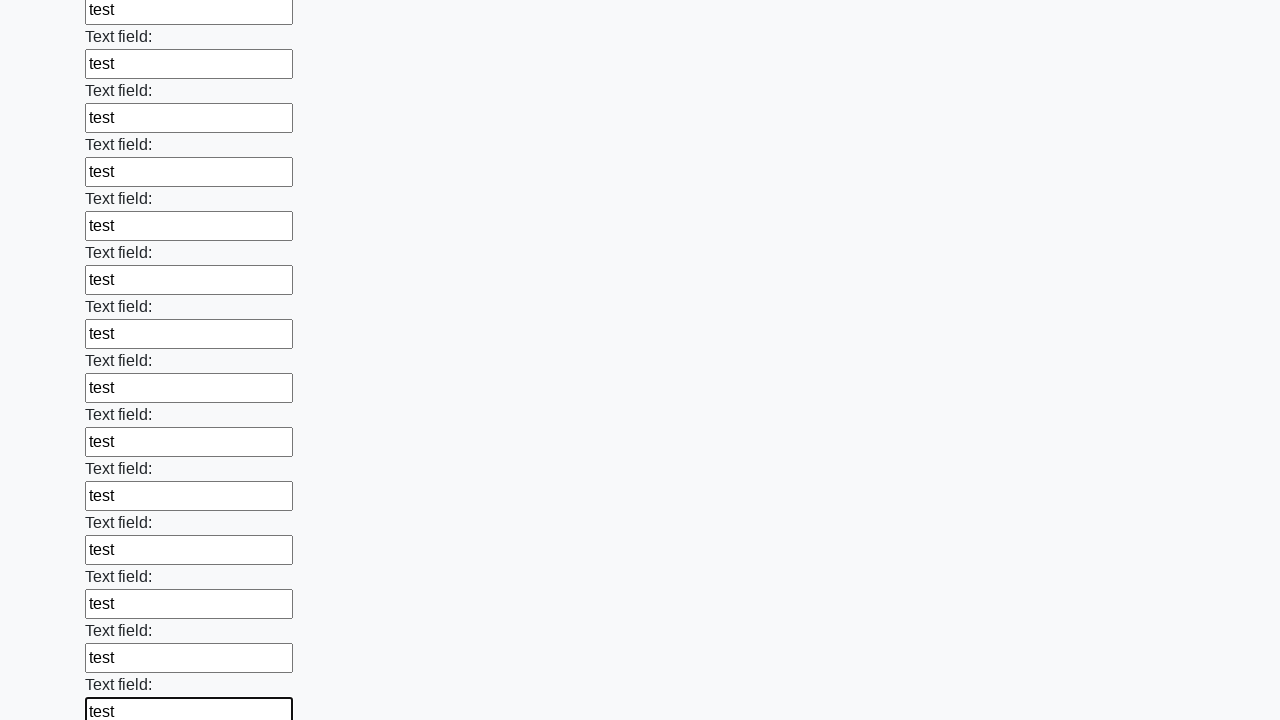

Filled an input field with 'test' on input >> nth=87
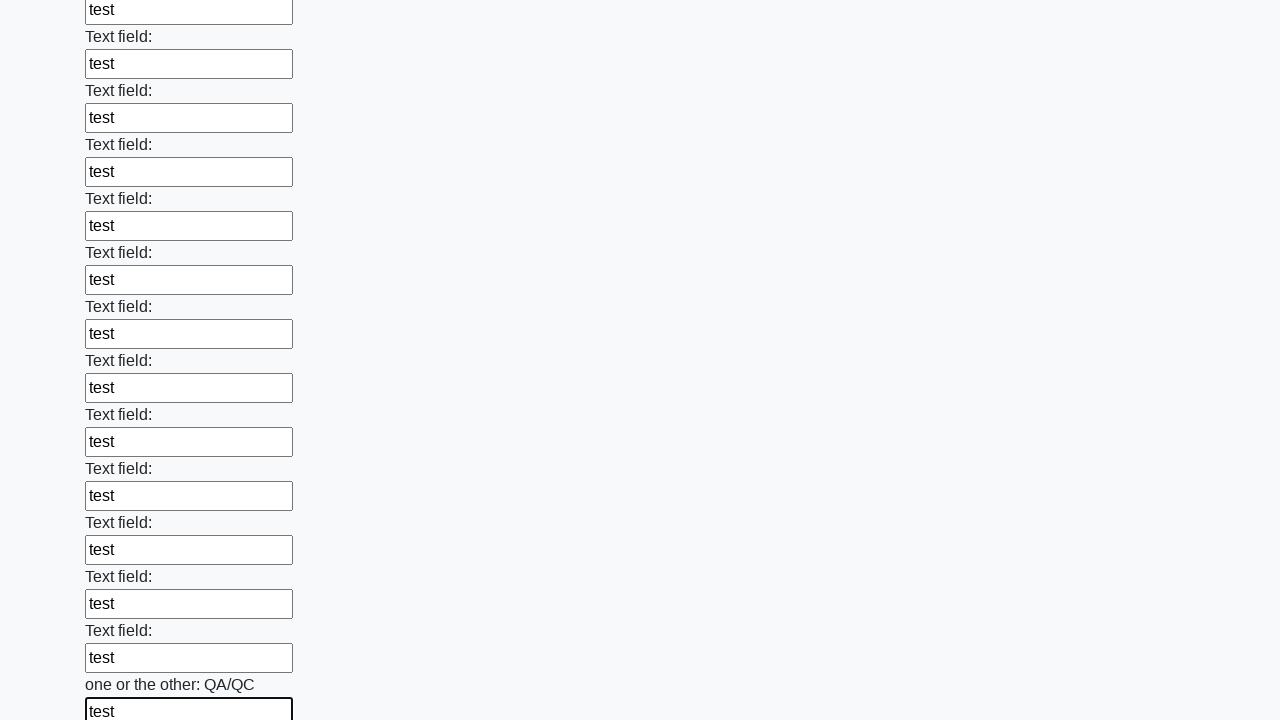

Filled an input field with 'test' on input >> nth=88
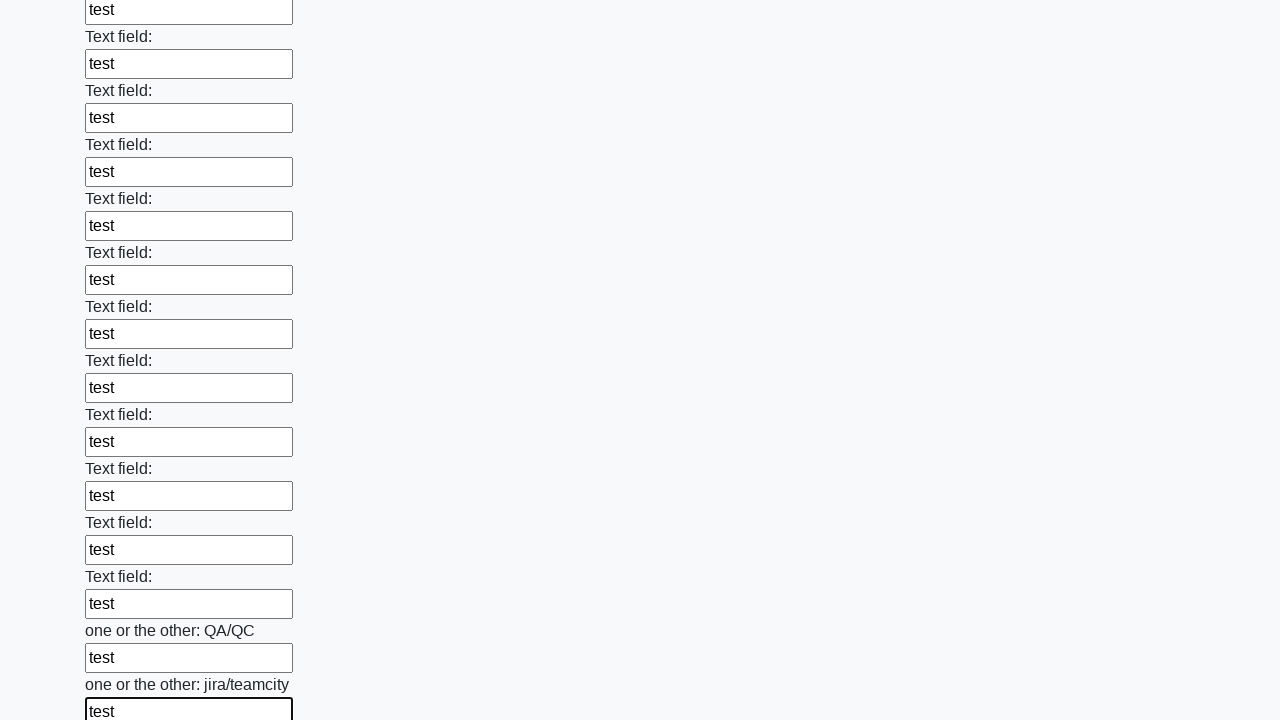

Filled an input field with 'test' on input >> nth=89
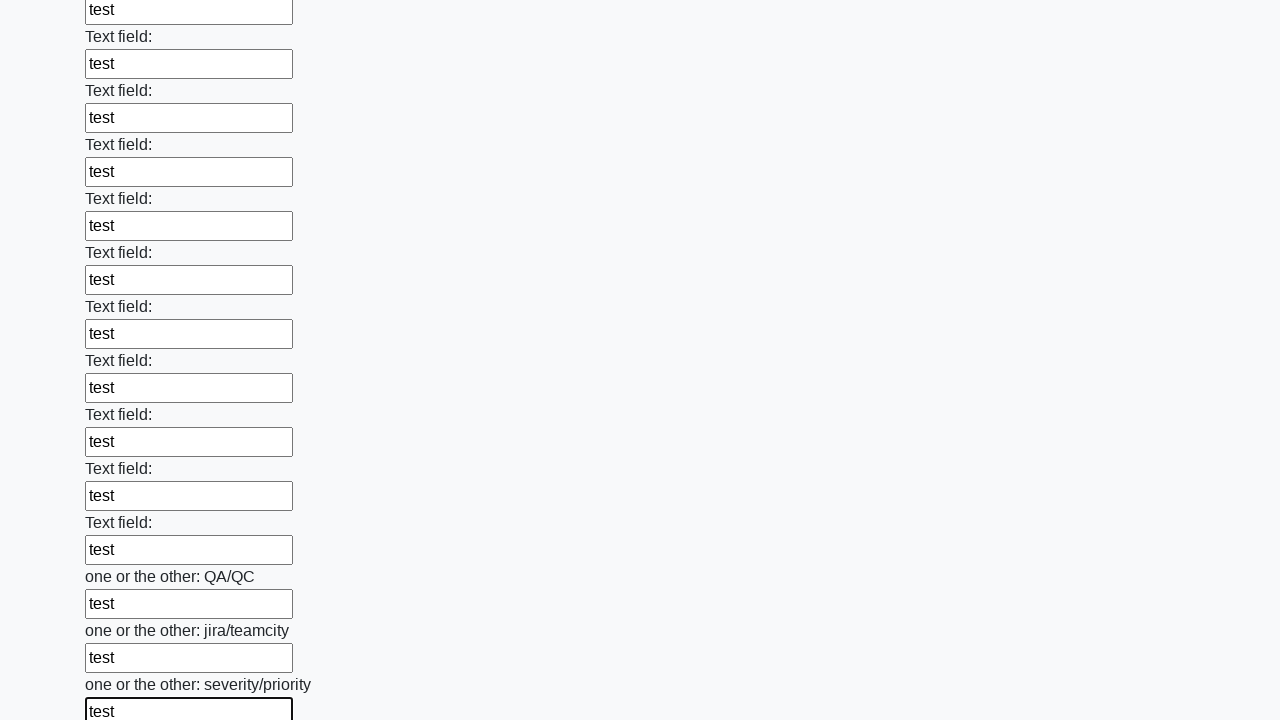

Filled an input field with 'test' on input >> nth=90
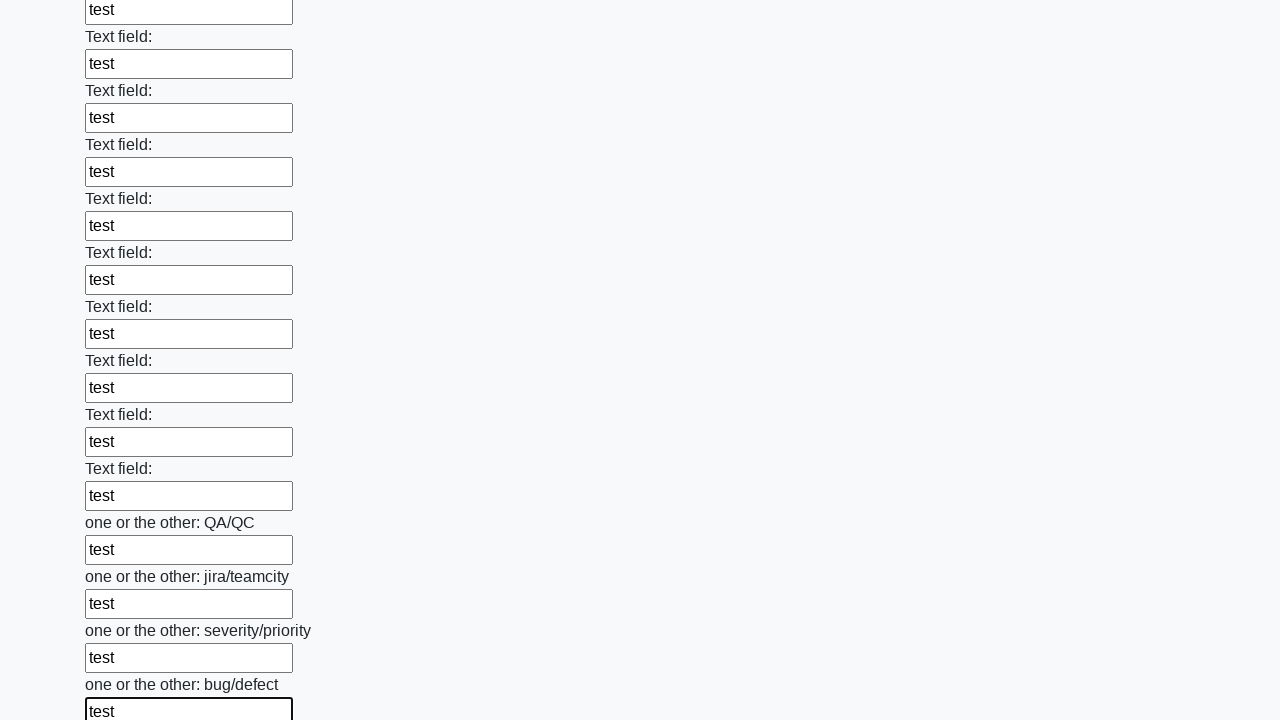

Filled an input field with 'test' on input >> nth=91
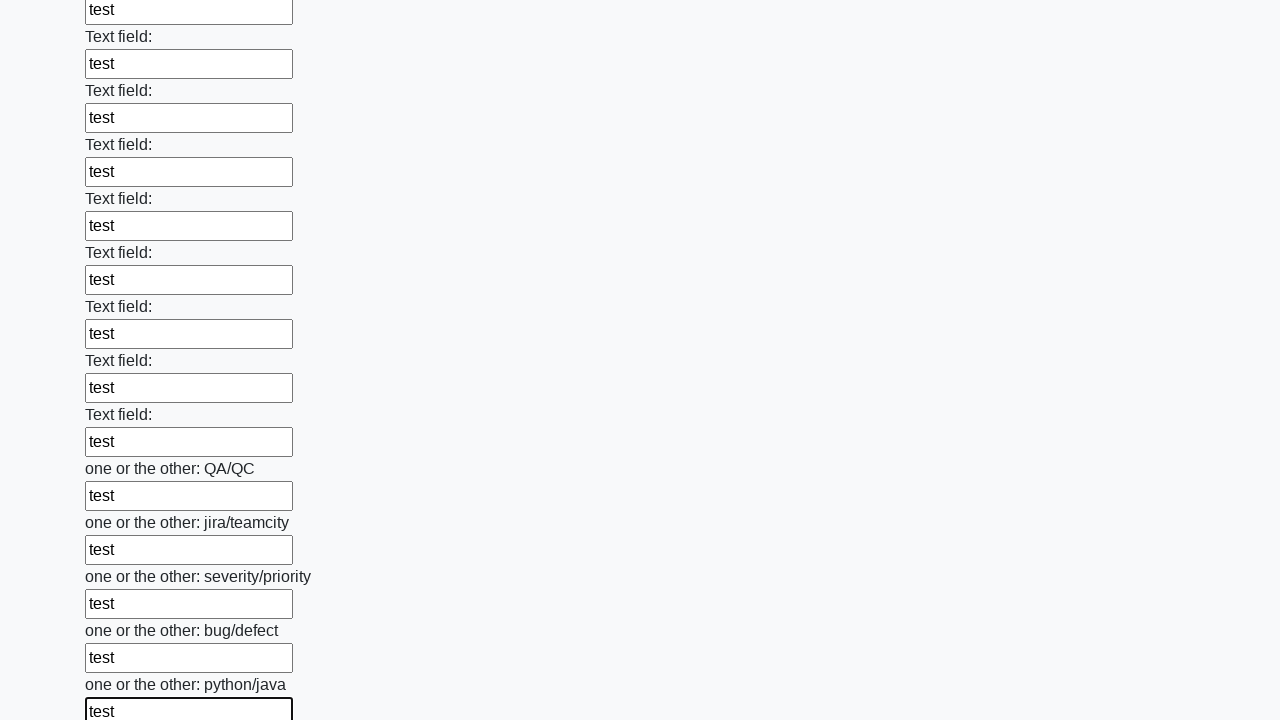

Filled an input field with 'test' on input >> nth=92
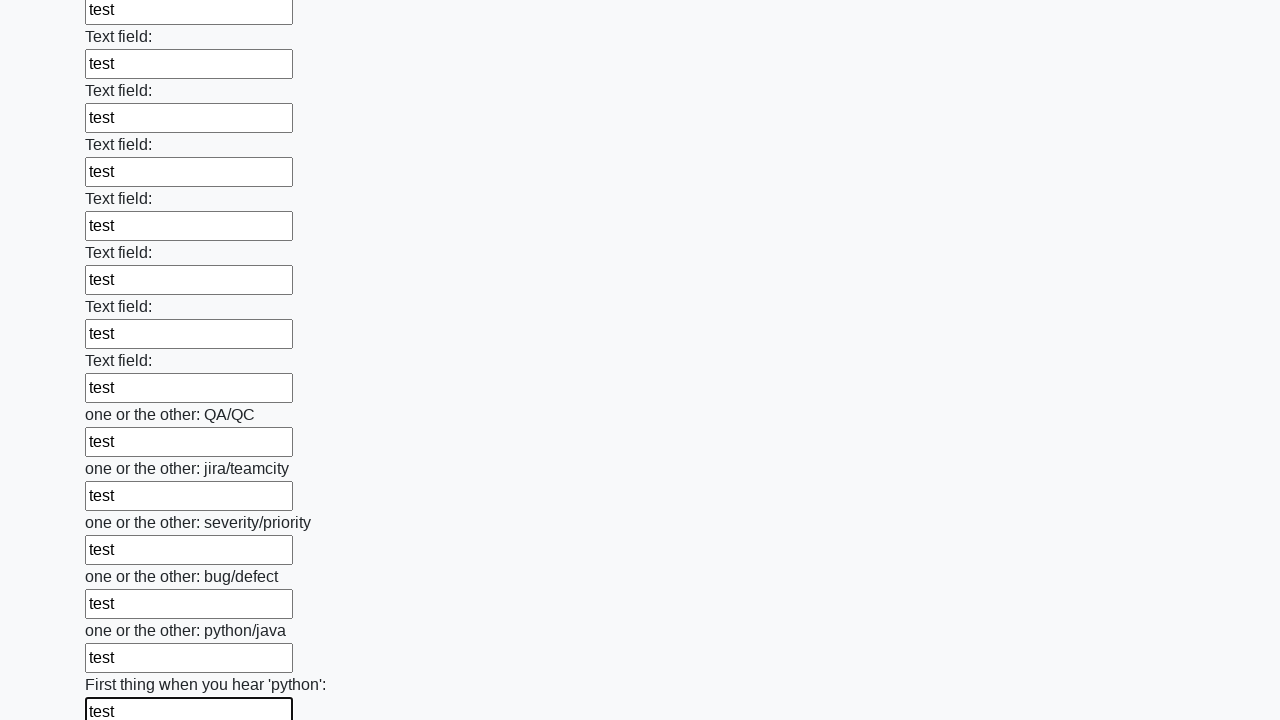

Filled an input field with 'test' on input >> nth=93
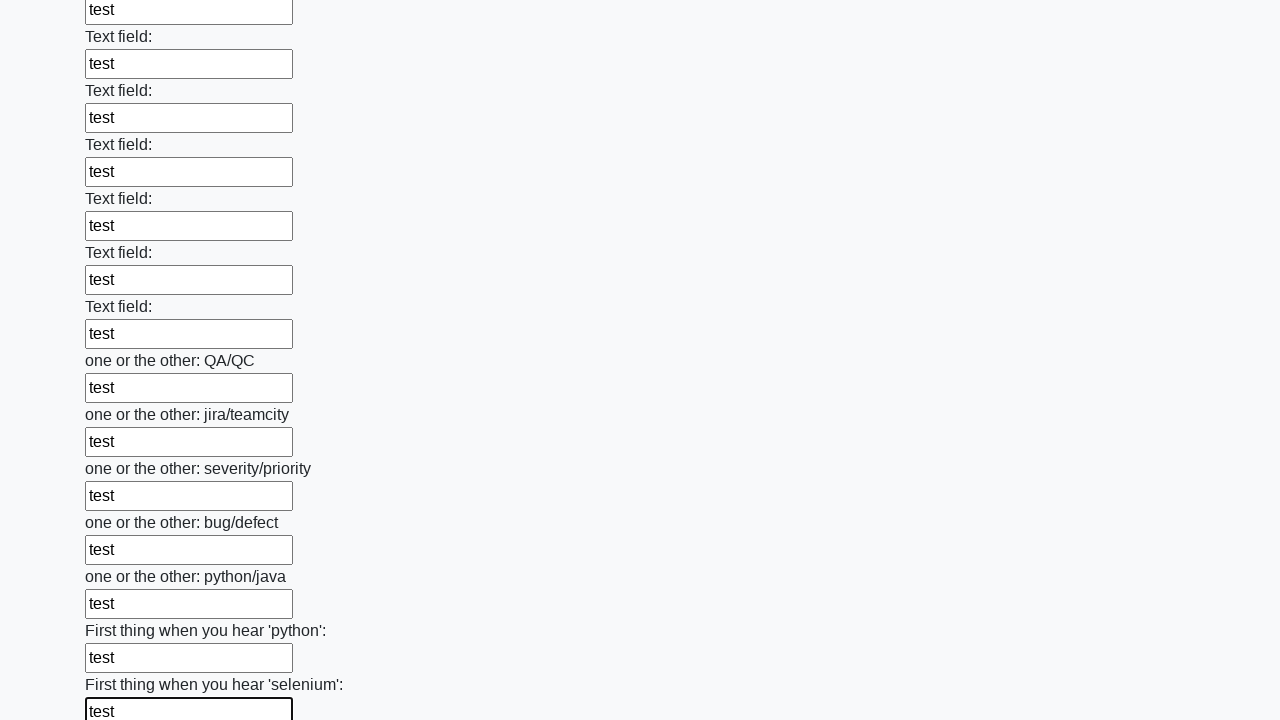

Filled an input field with 'test' on input >> nth=94
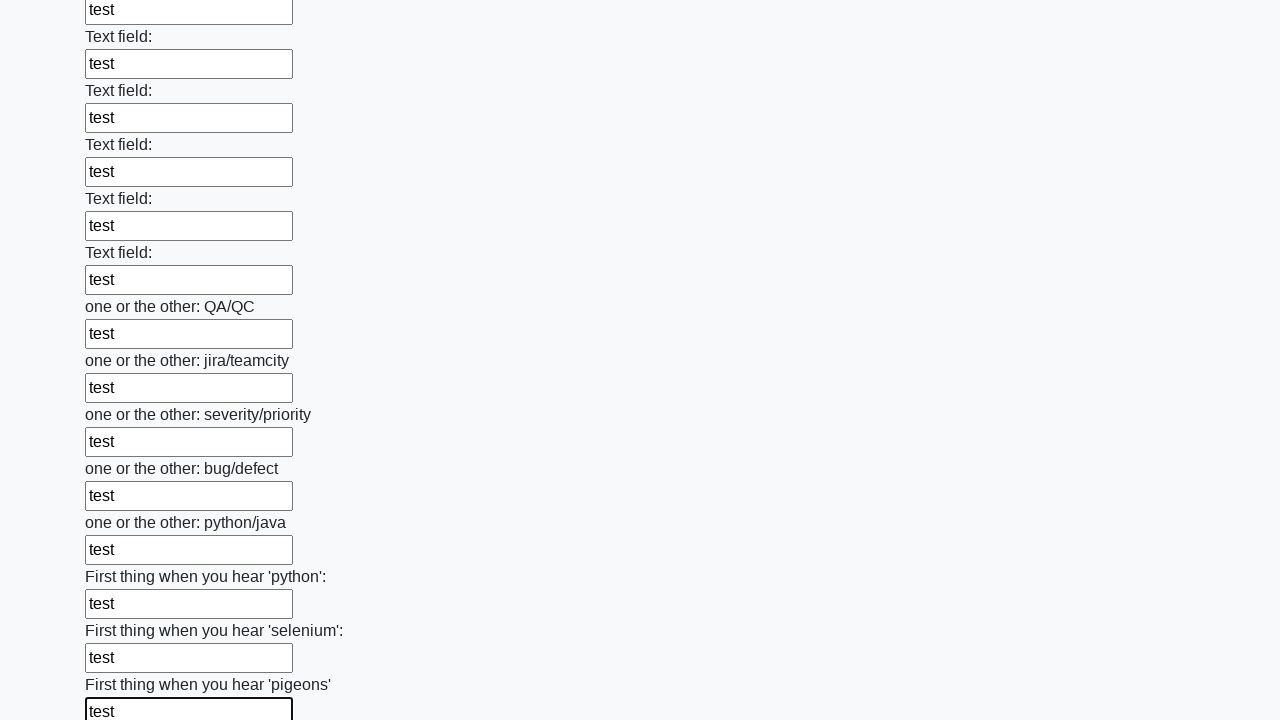

Filled an input field with 'test' on input >> nth=95
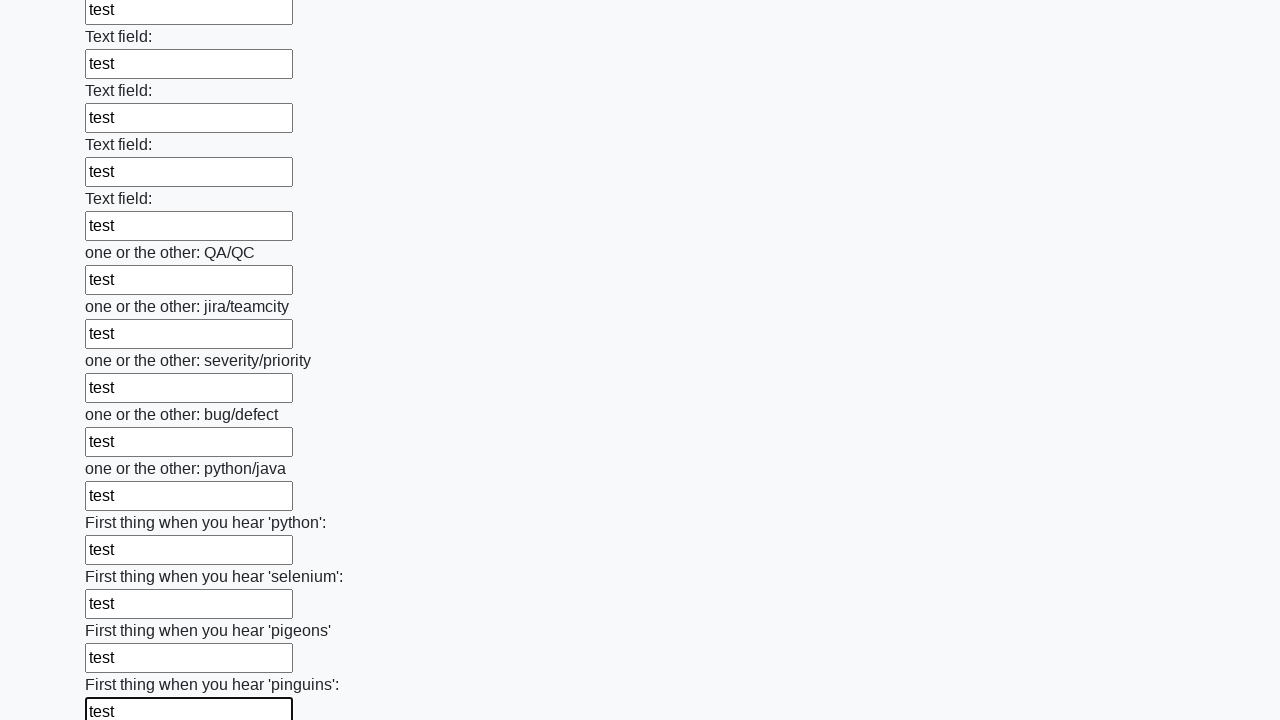

Filled an input field with 'test' on input >> nth=96
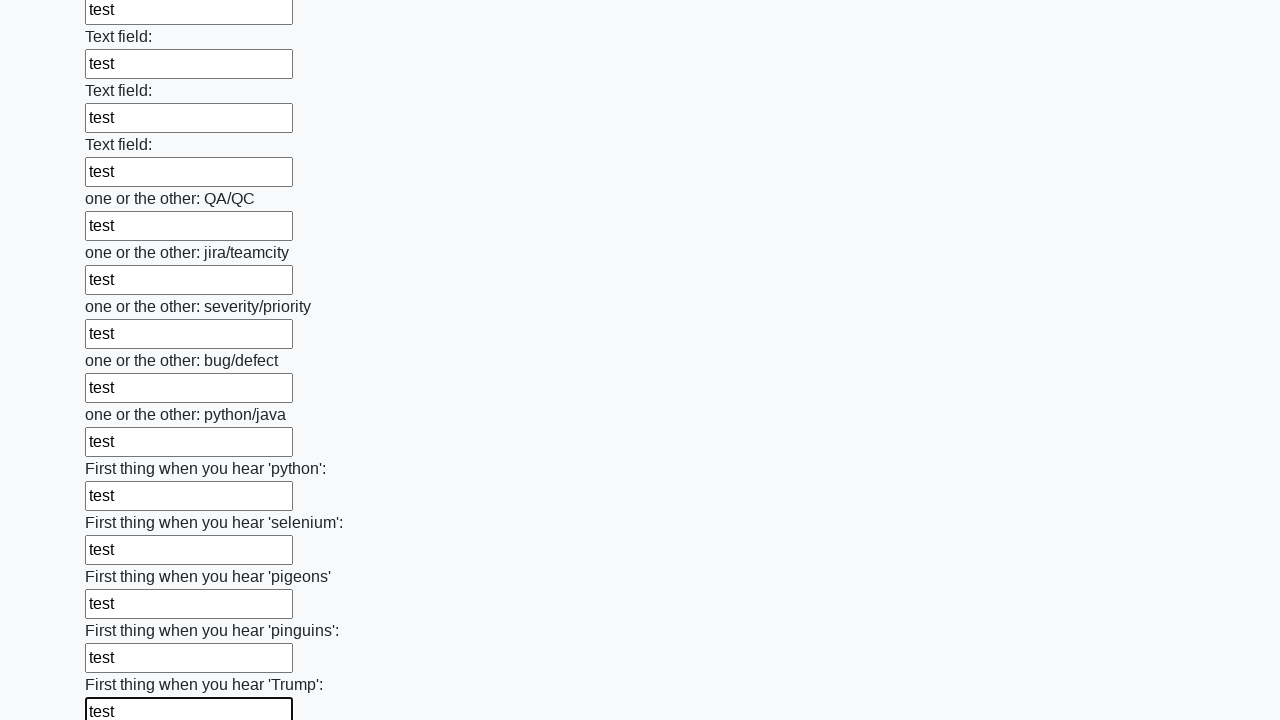

Filled an input field with 'test' on input >> nth=97
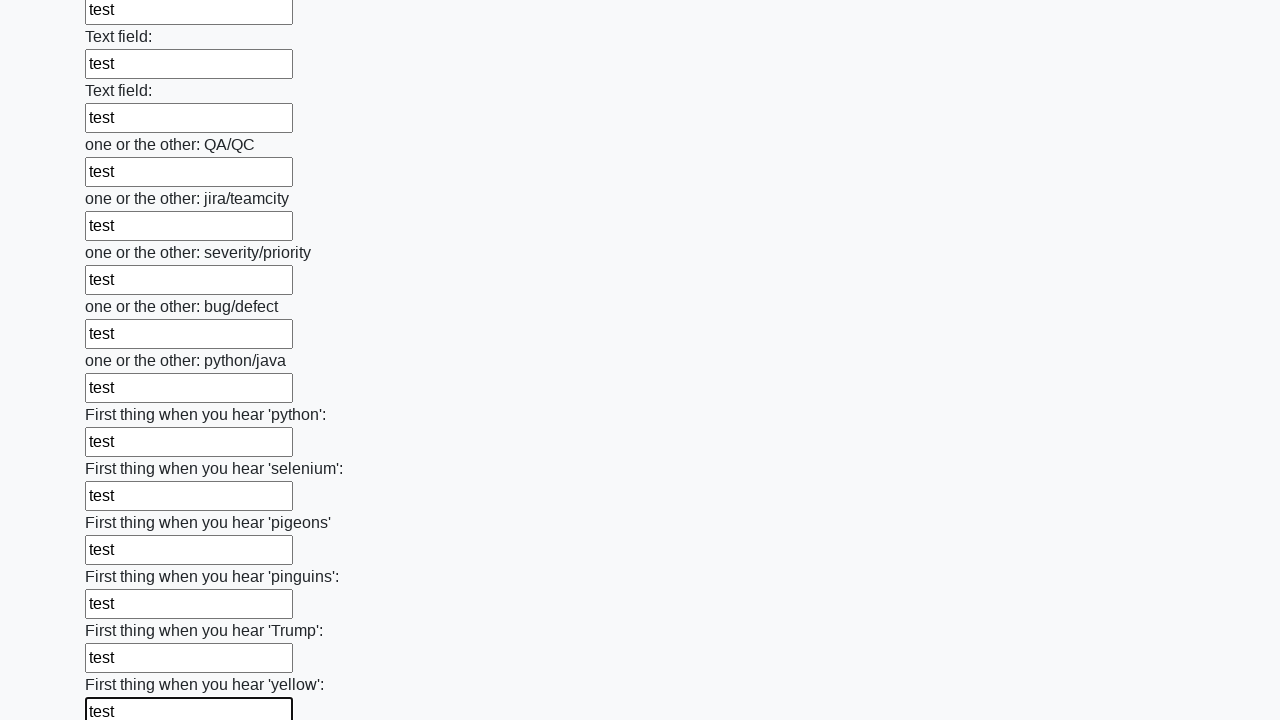

Filled an input field with 'test' on input >> nth=98
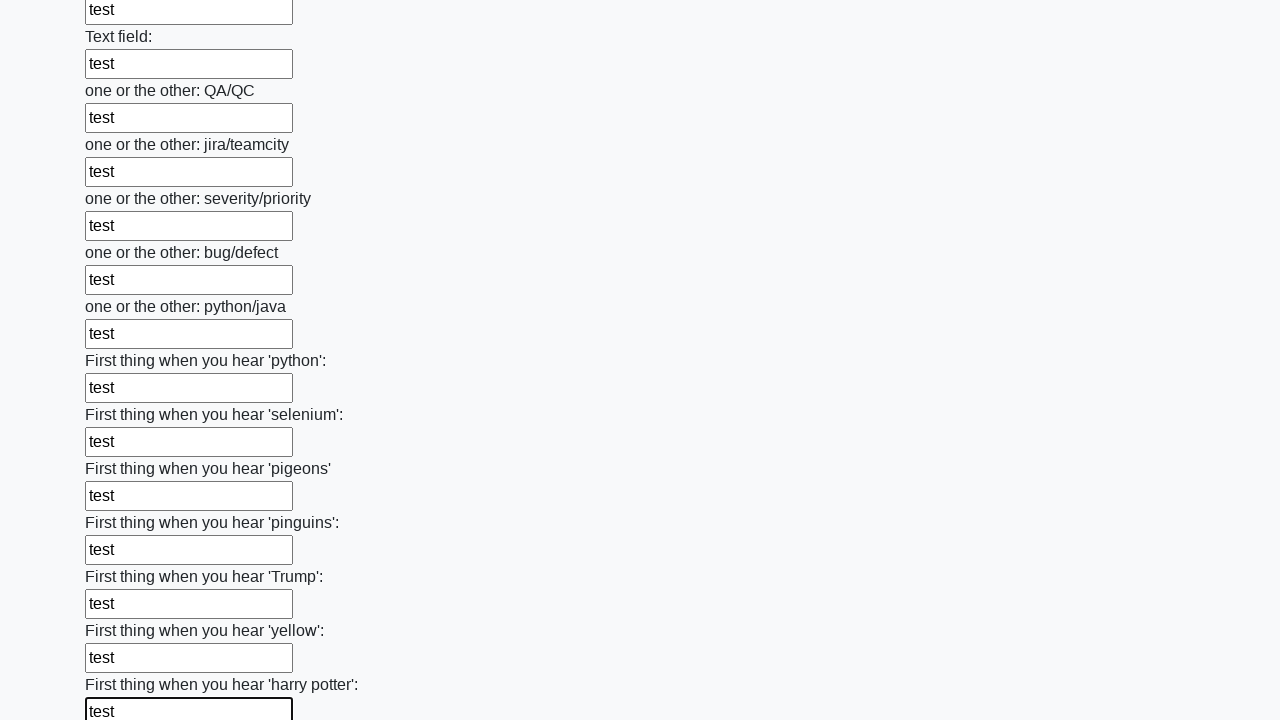

Filled an input field with 'test' on input >> nth=99
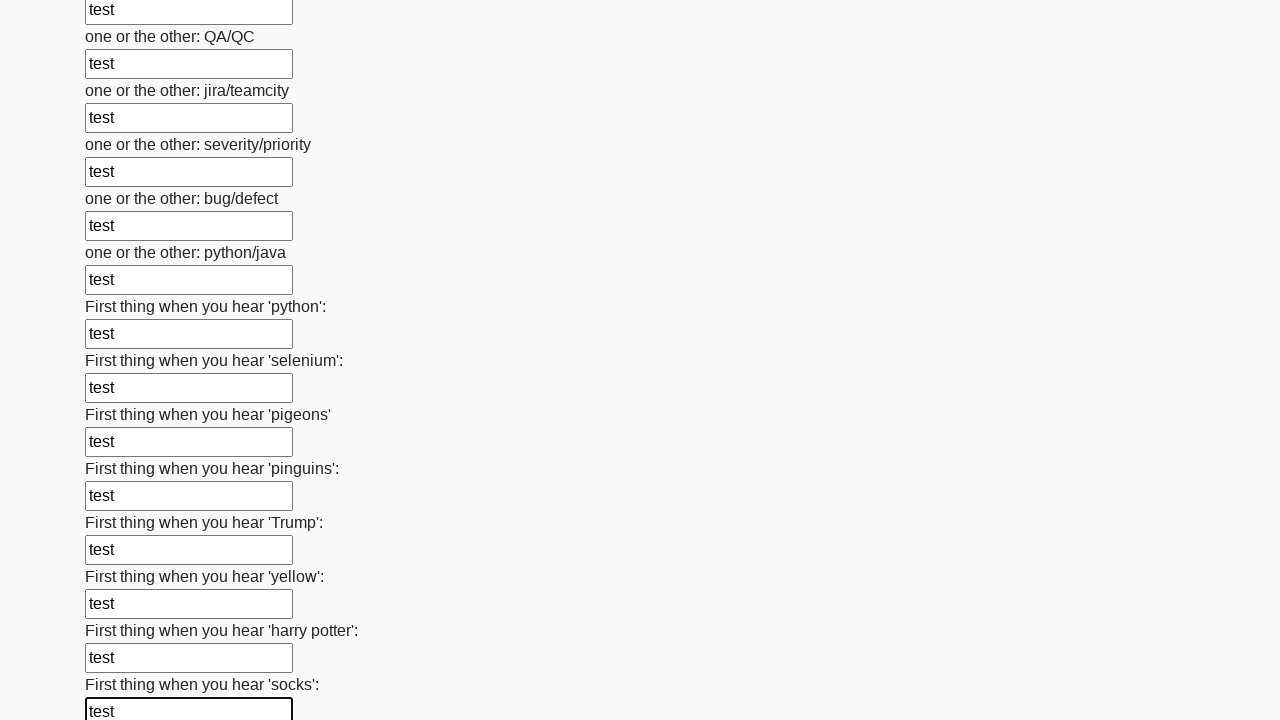

Clicked the submit button to submit the form at (123, 611) on button.btn
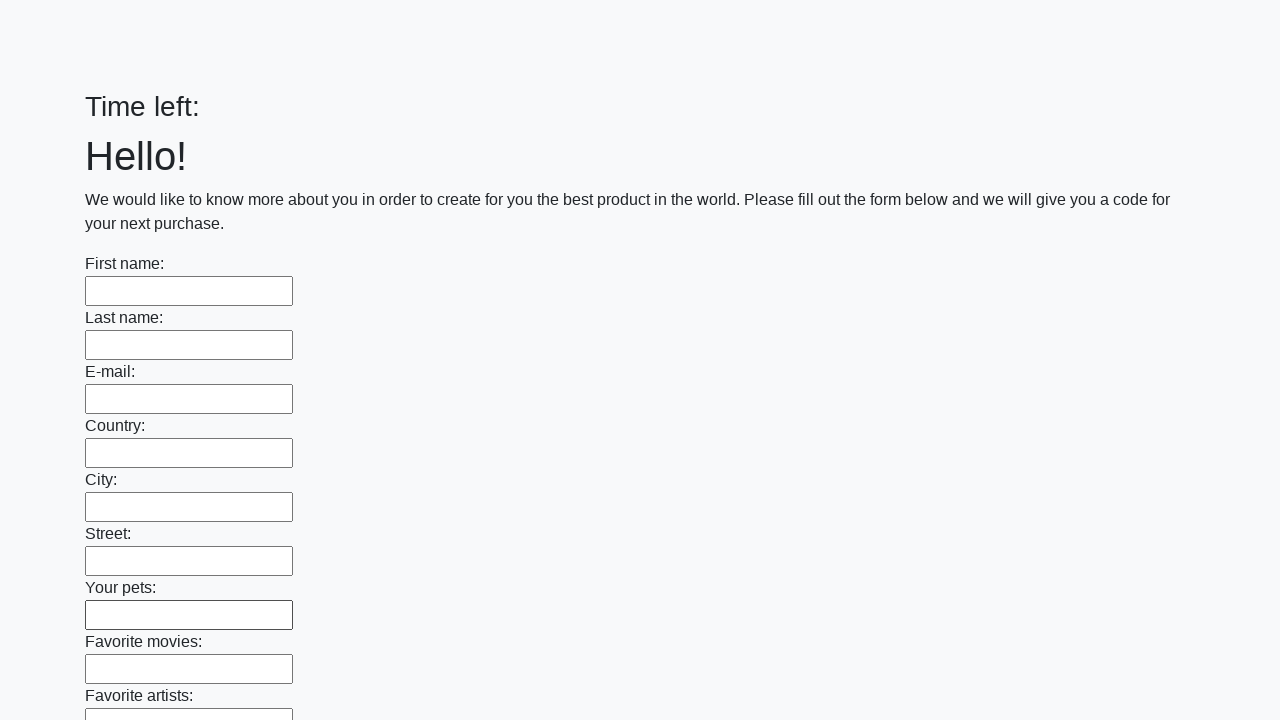

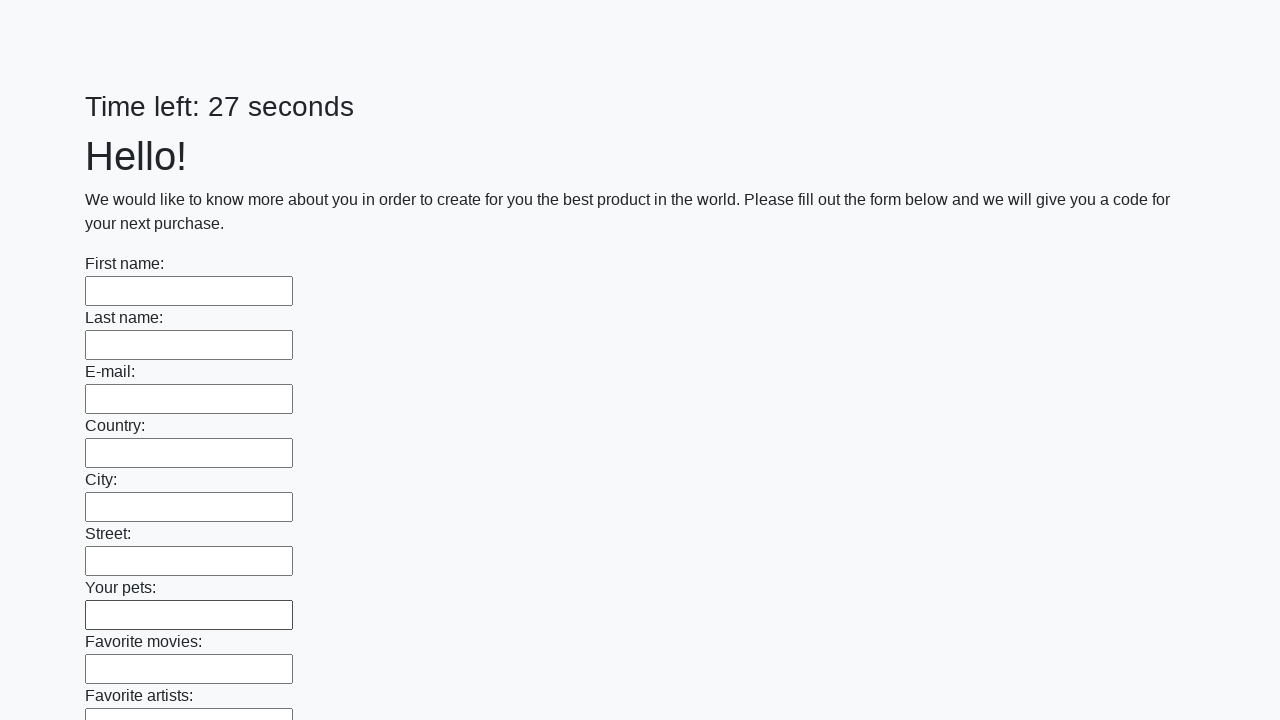